Fills all input fields on a large form page with test data and submits the form by clicking the submit button.

Starting URL: http://suninjuly.github.io/huge_form.html

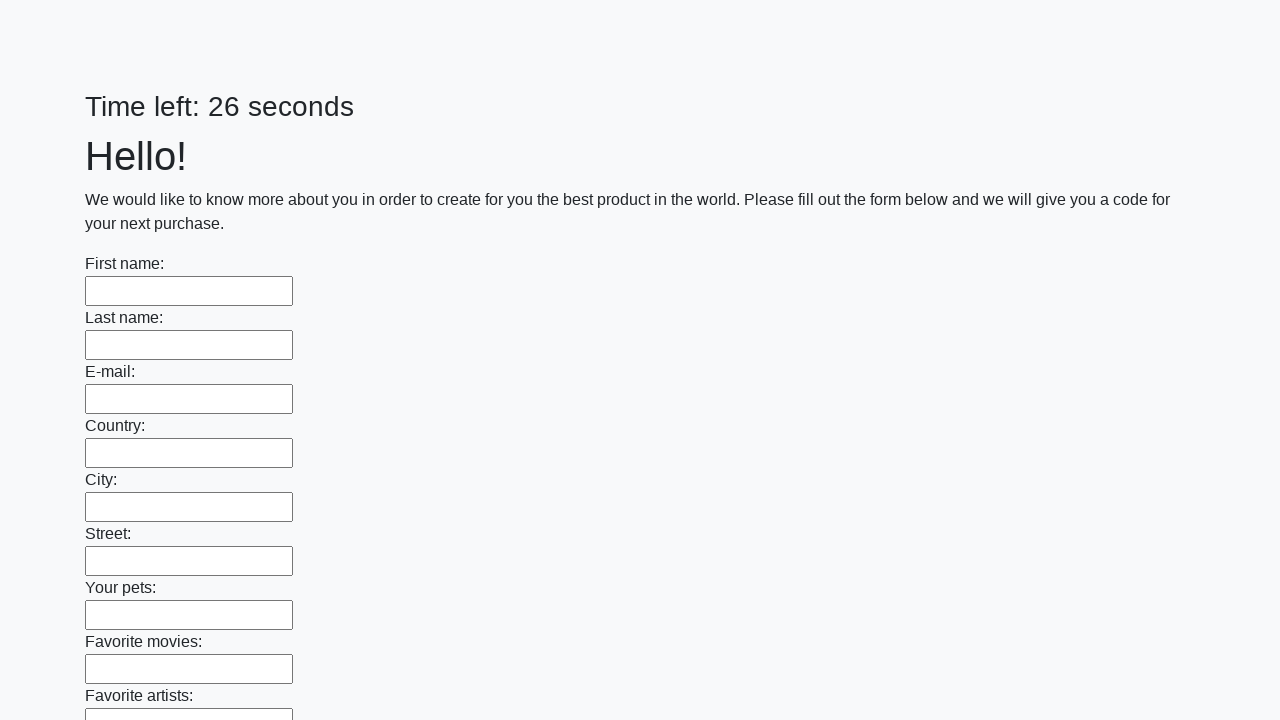

Located all input elements on the form
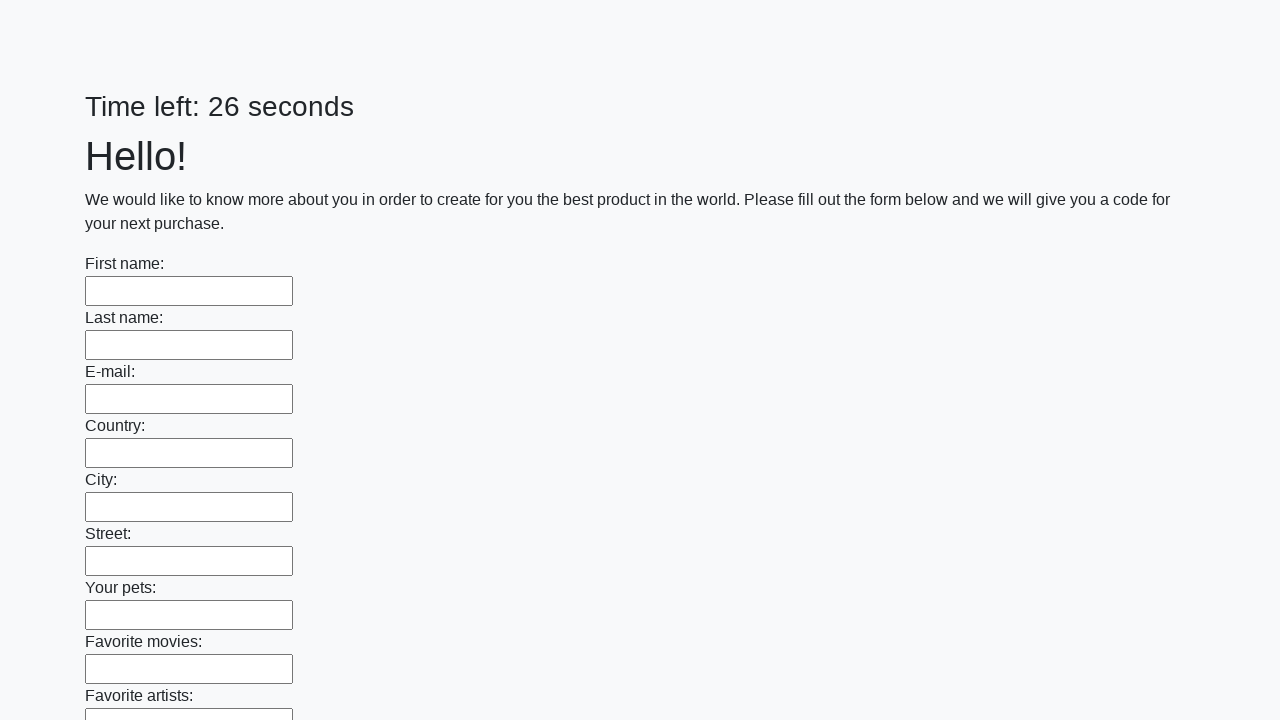

Filled input field with test data 'testvalue123' on input >> nth=0
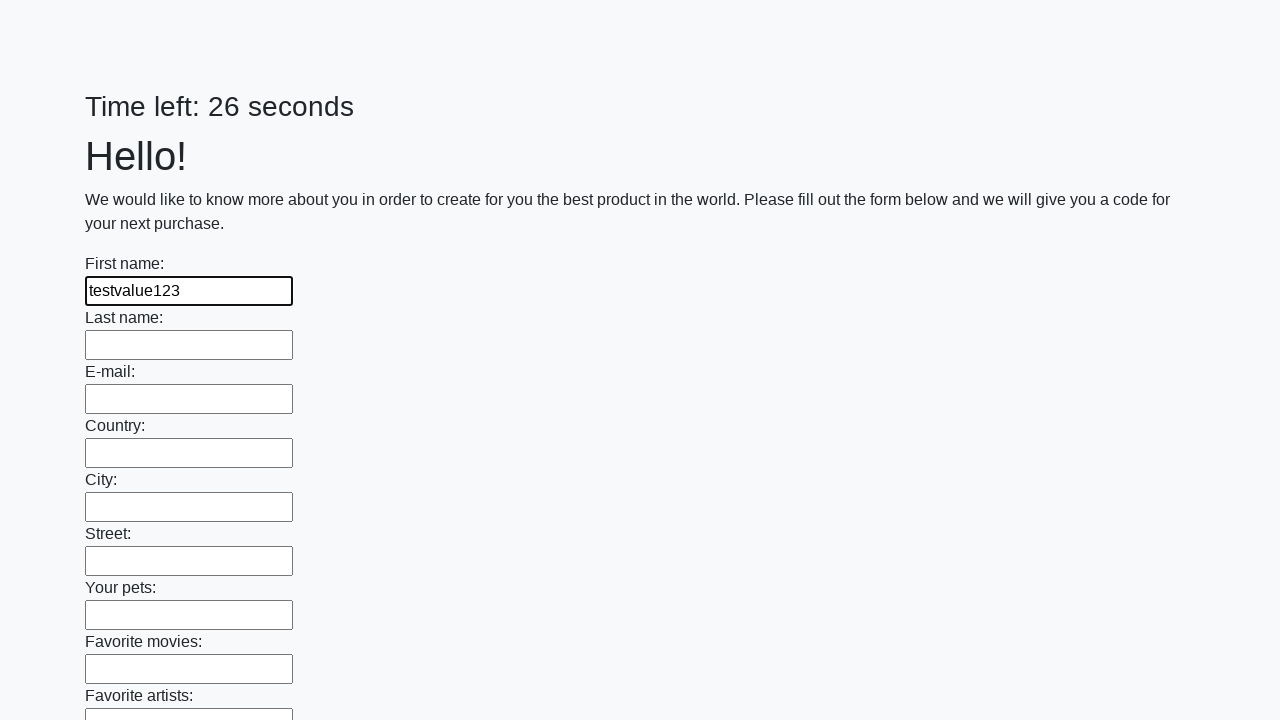

Filled input field with test data 'testvalue123' on input >> nth=1
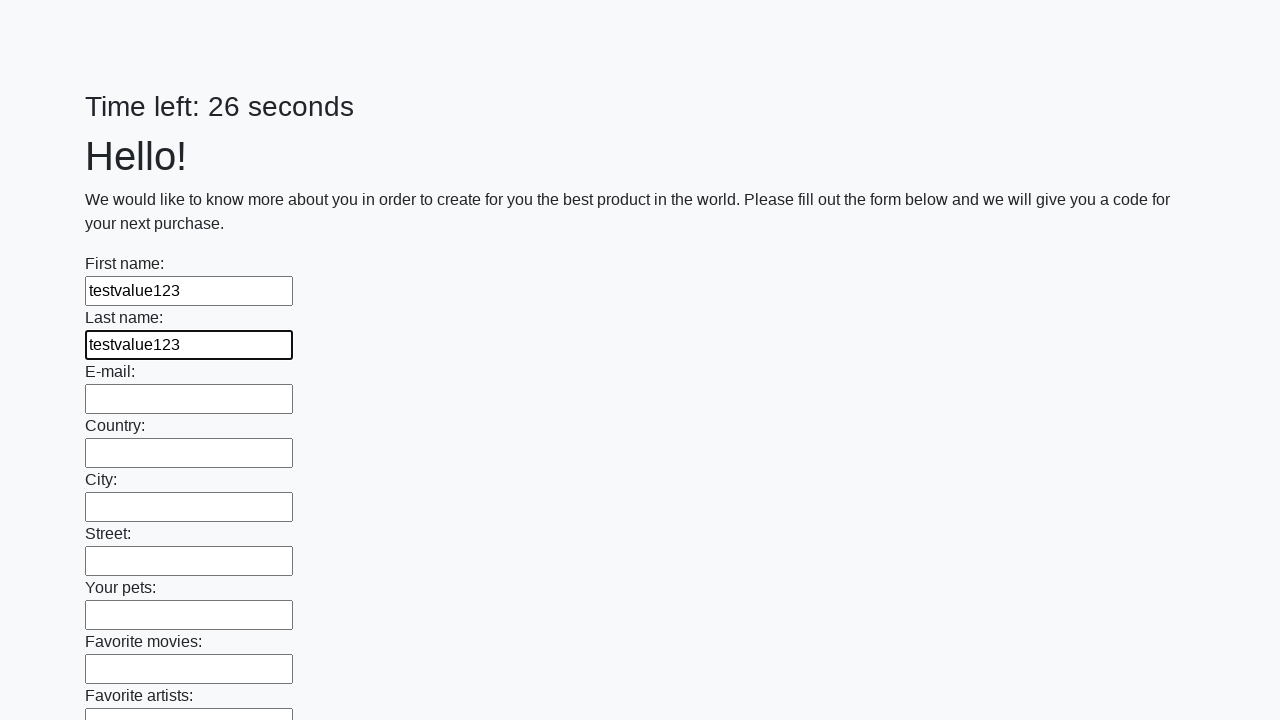

Filled input field with test data 'testvalue123' on input >> nth=2
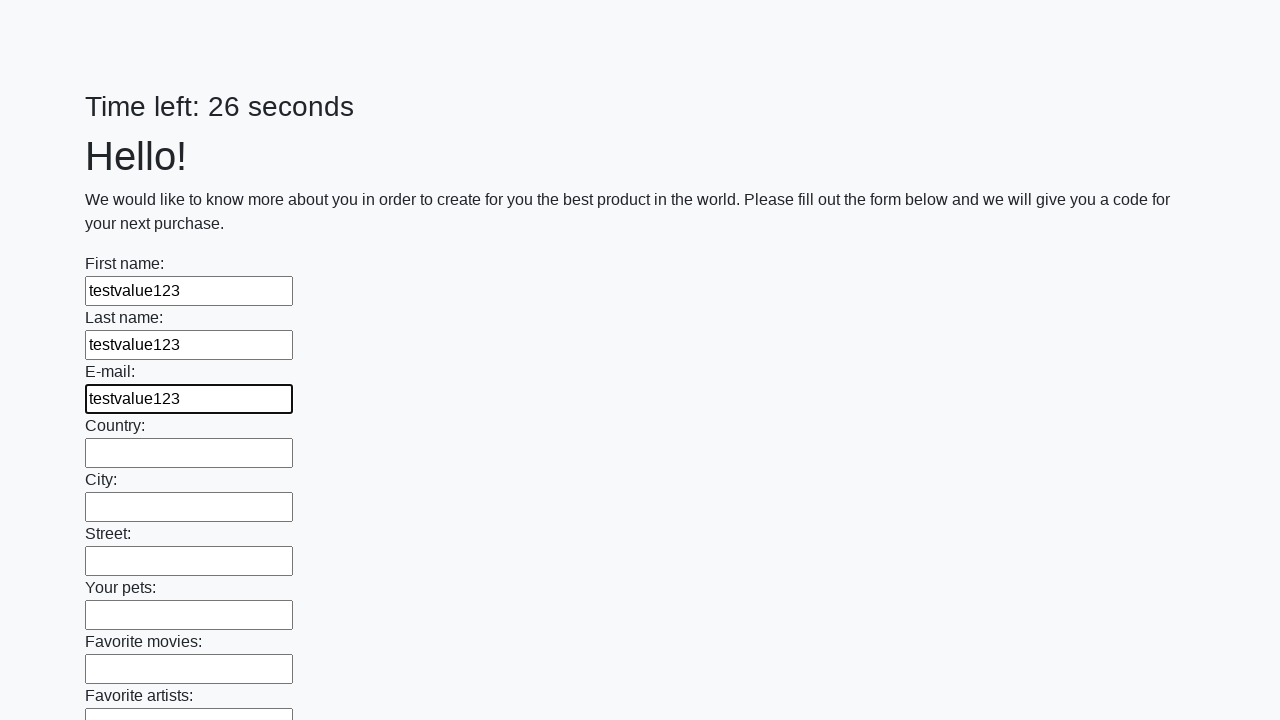

Filled input field with test data 'testvalue123' on input >> nth=3
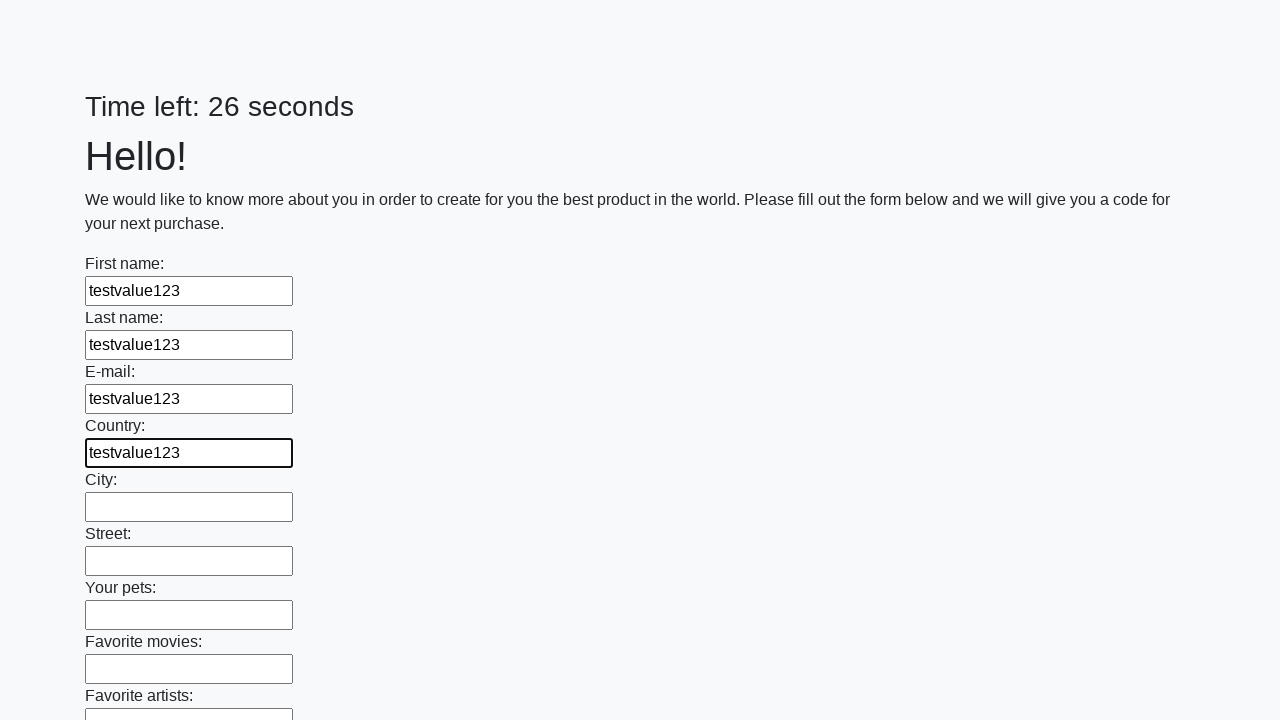

Filled input field with test data 'testvalue123' on input >> nth=4
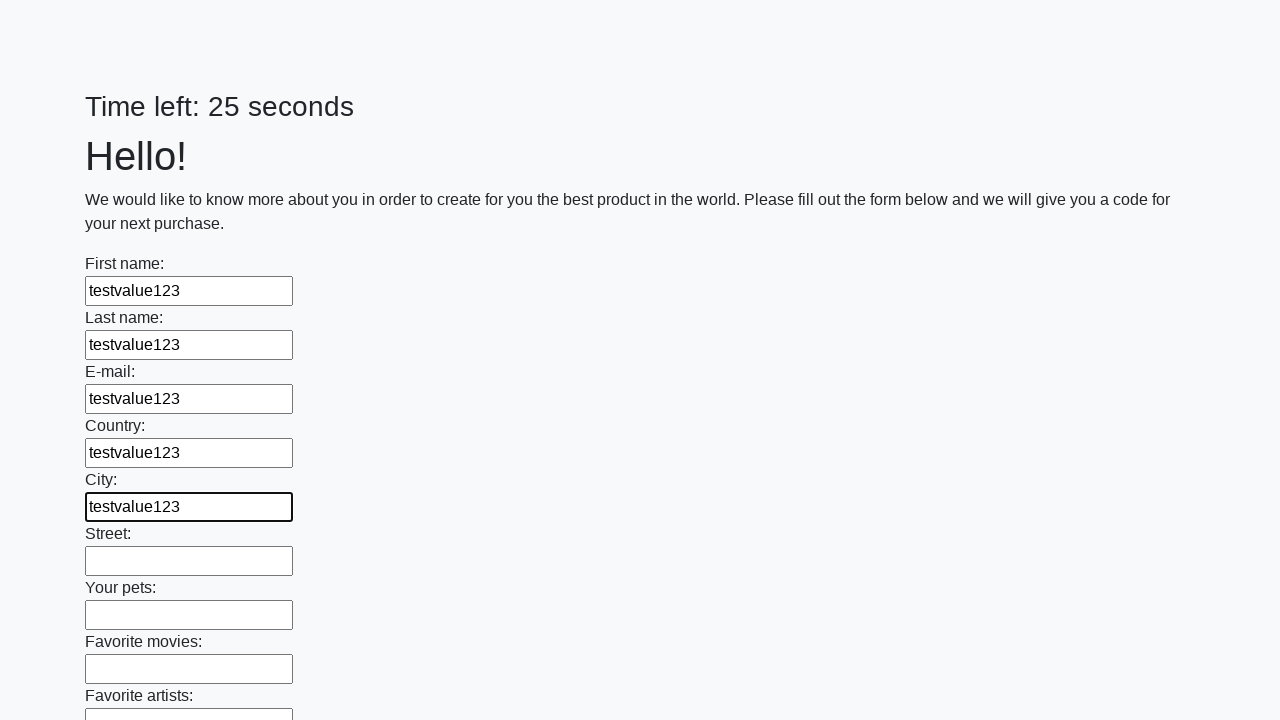

Filled input field with test data 'testvalue123' on input >> nth=5
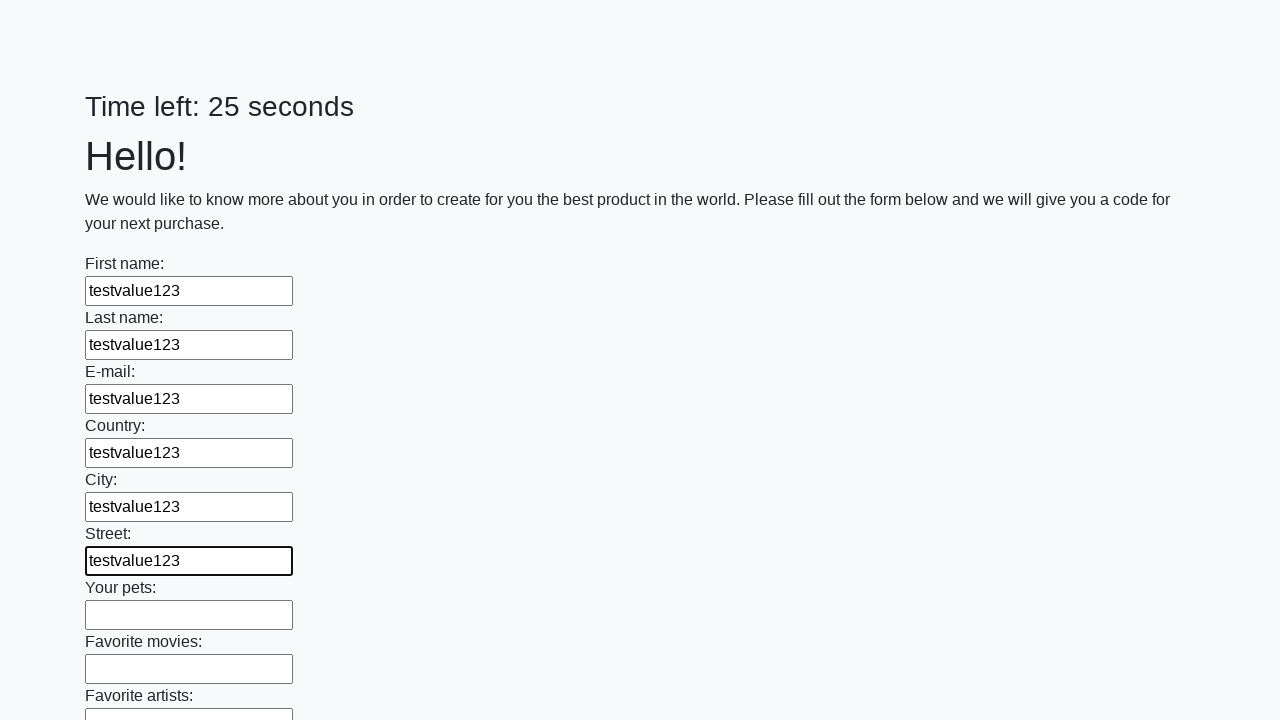

Filled input field with test data 'testvalue123' on input >> nth=6
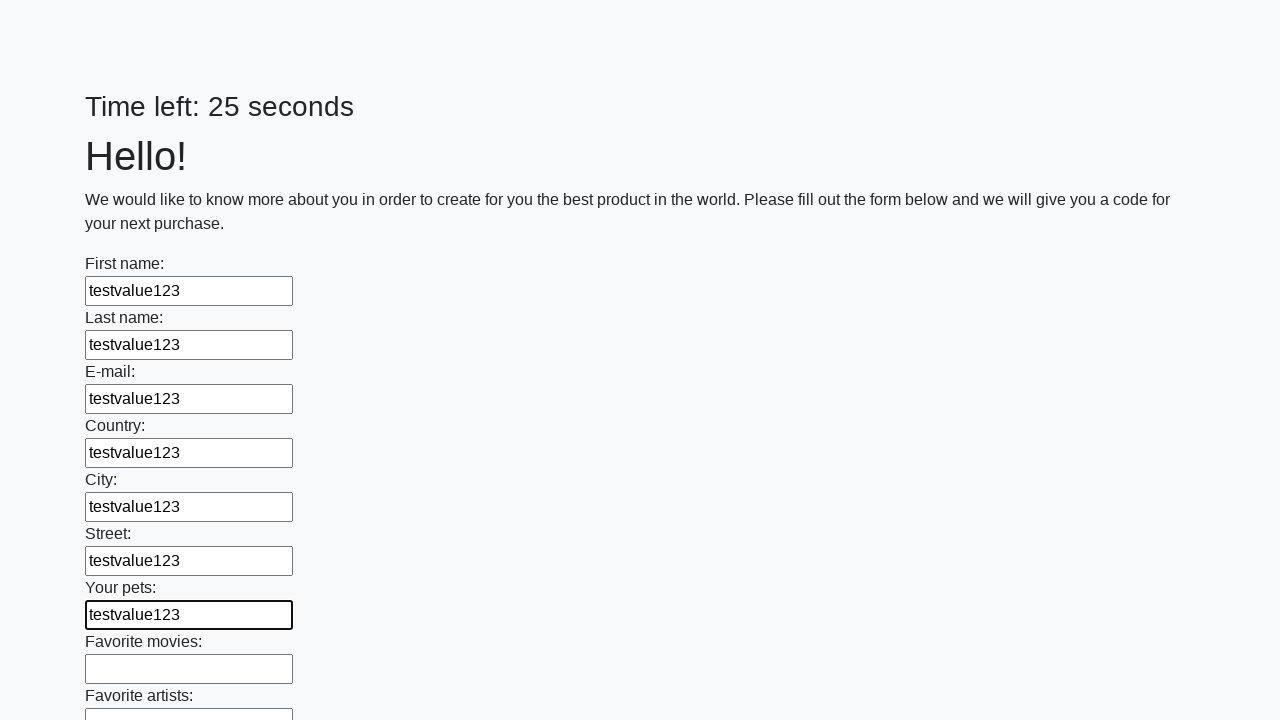

Filled input field with test data 'testvalue123' on input >> nth=7
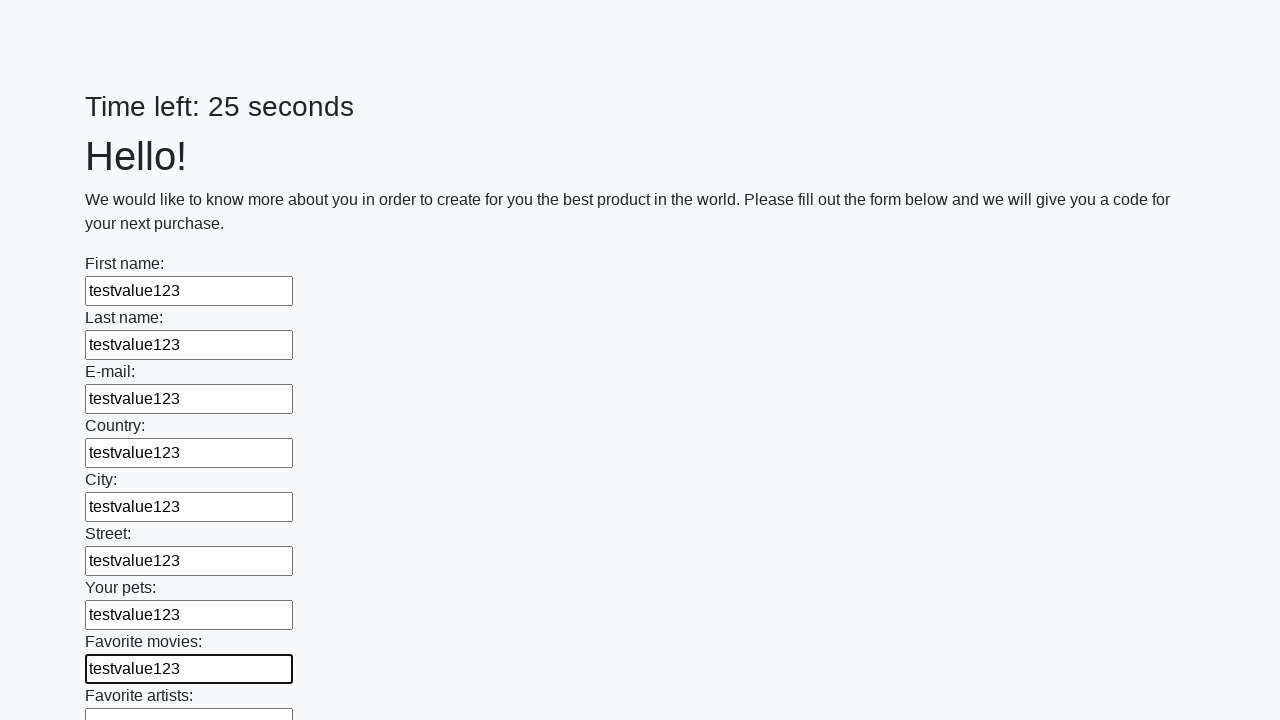

Filled input field with test data 'testvalue123' on input >> nth=8
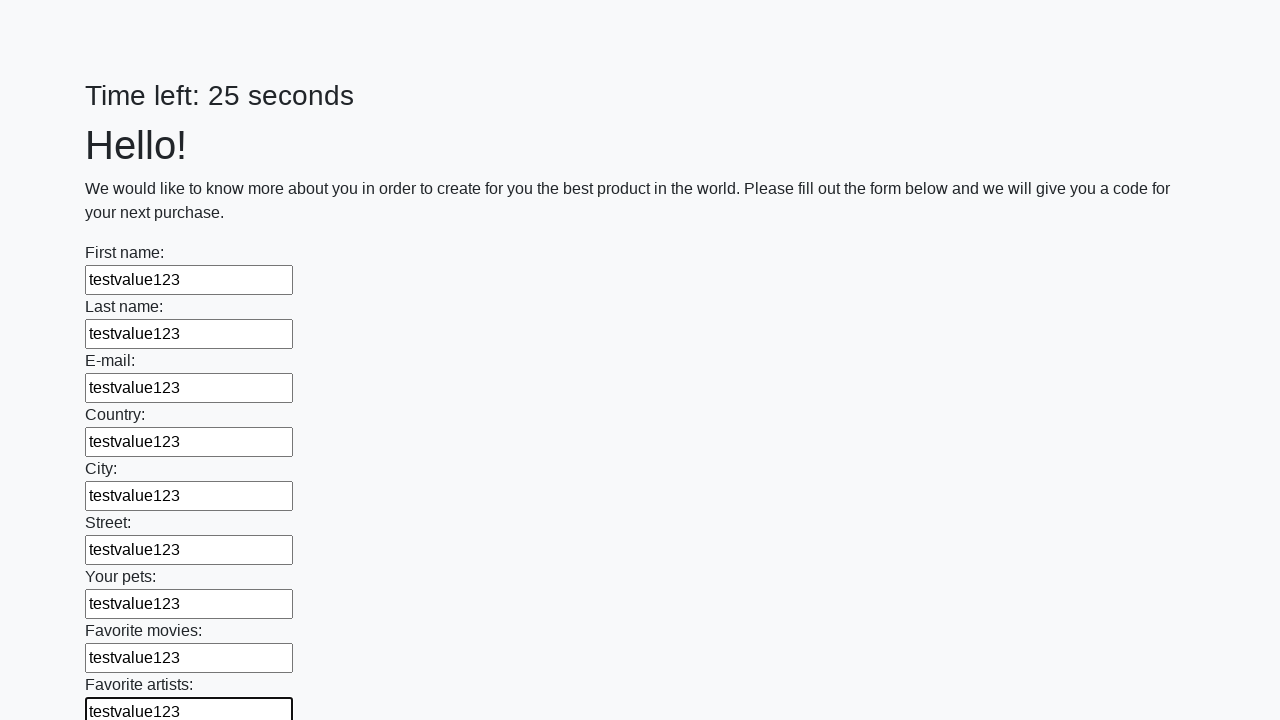

Filled input field with test data 'testvalue123' on input >> nth=9
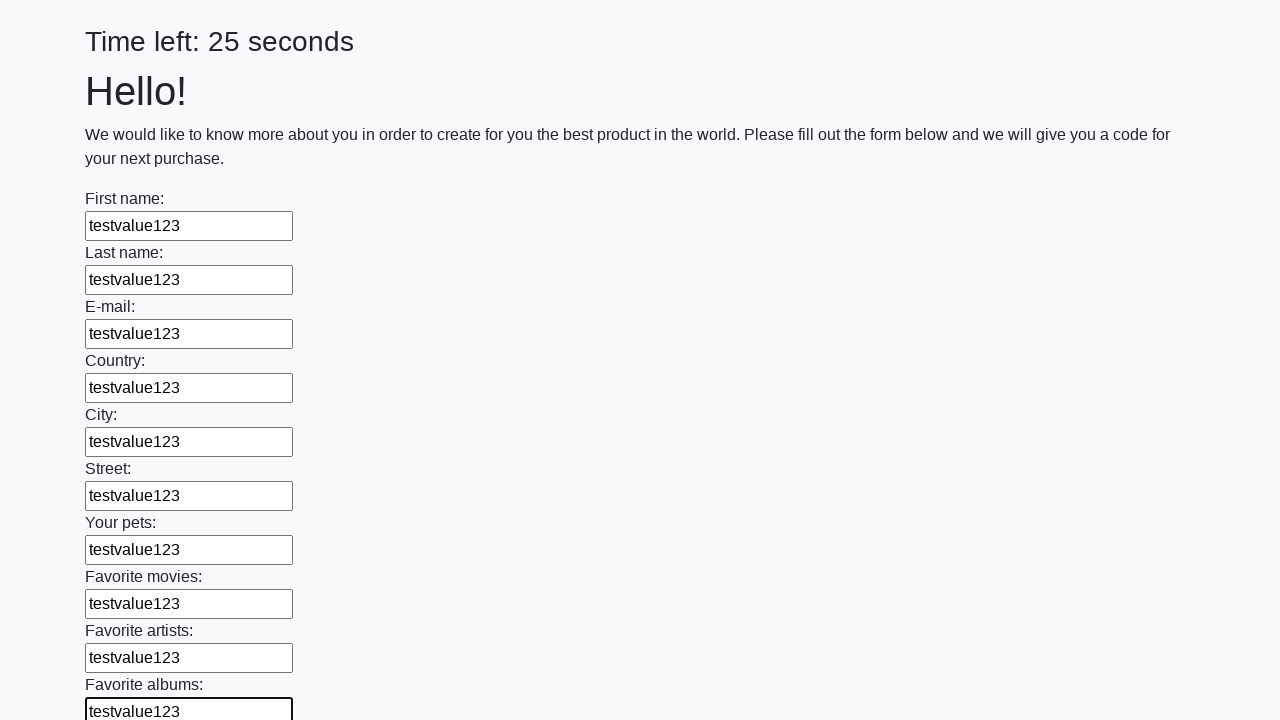

Filled input field with test data 'testvalue123' on input >> nth=10
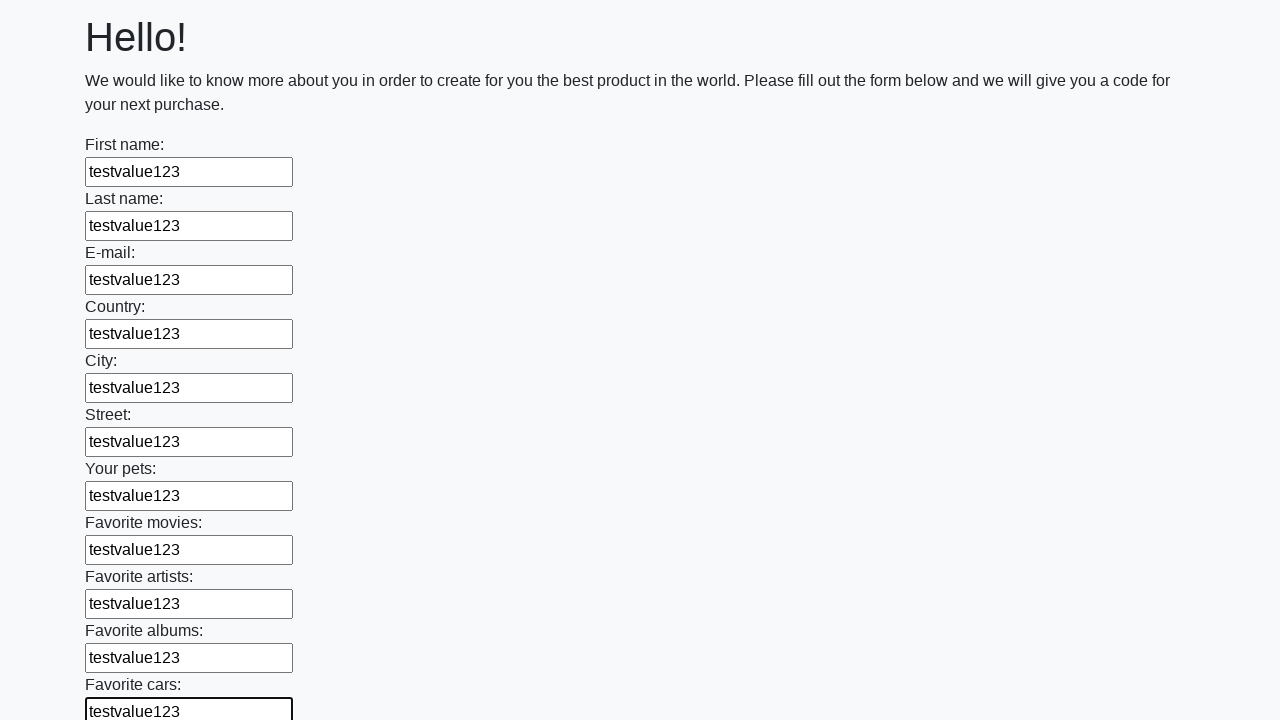

Filled input field with test data 'testvalue123' on input >> nth=11
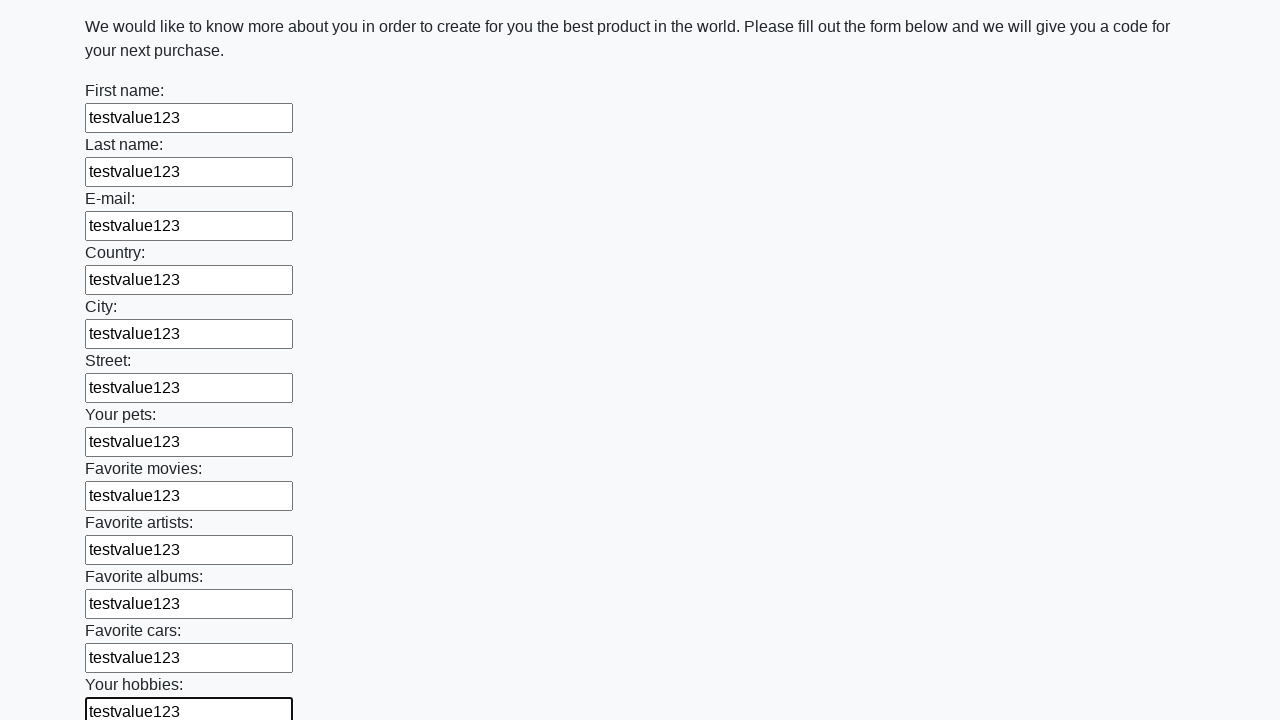

Filled input field with test data 'testvalue123' on input >> nth=12
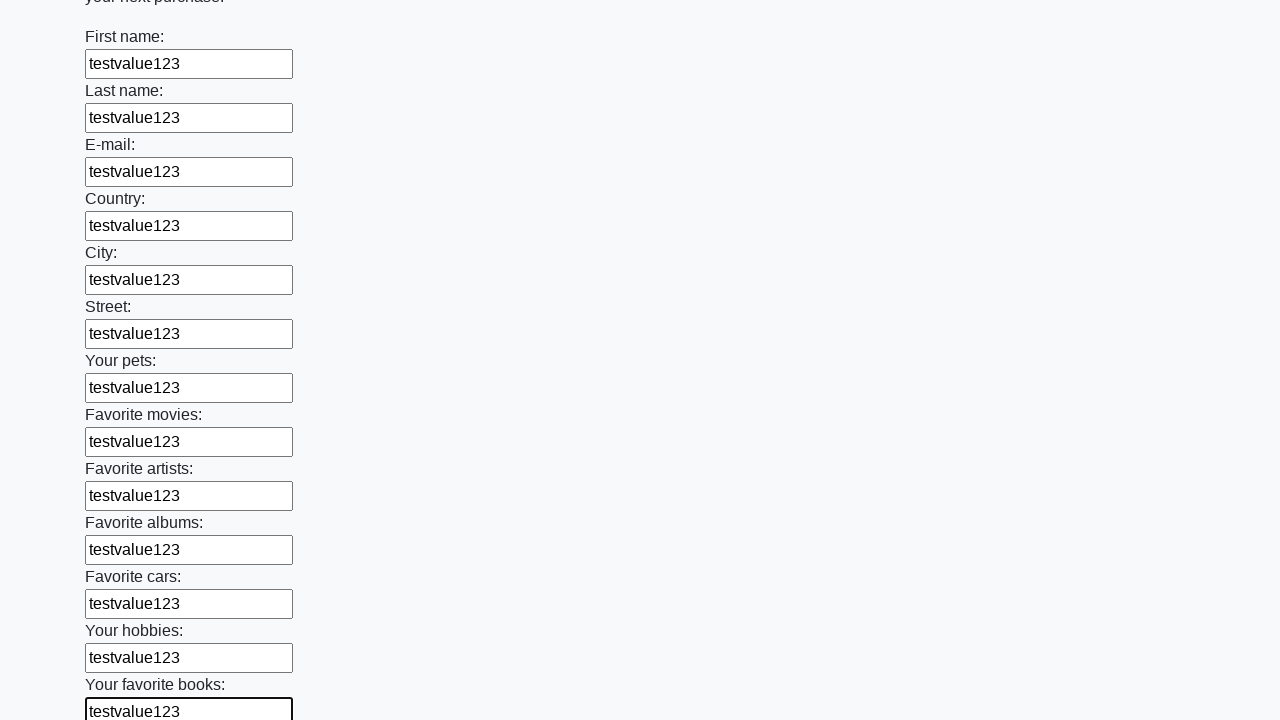

Filled input field with test data 'testvalue123' on input >> nth=13
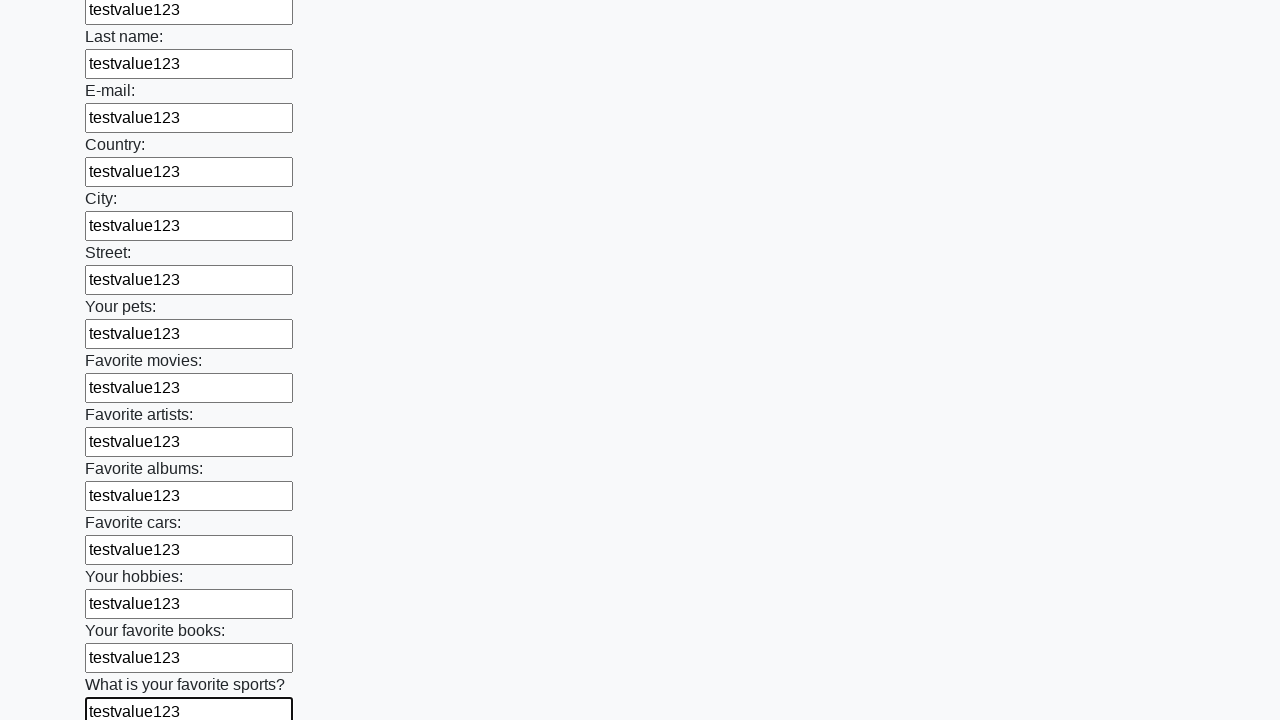

Filled input field with test data 'testvalue123' on input >> nth=14
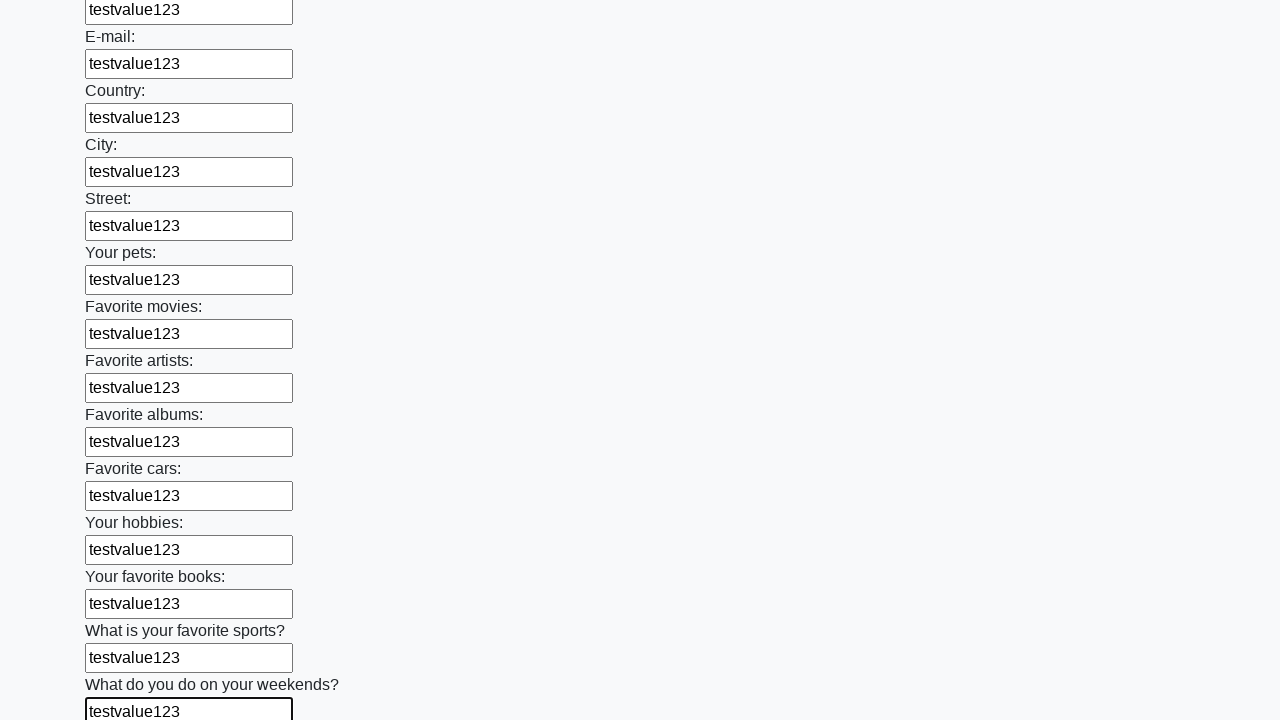

Filled input field with test data 'testvalue123' on input >> nth=15
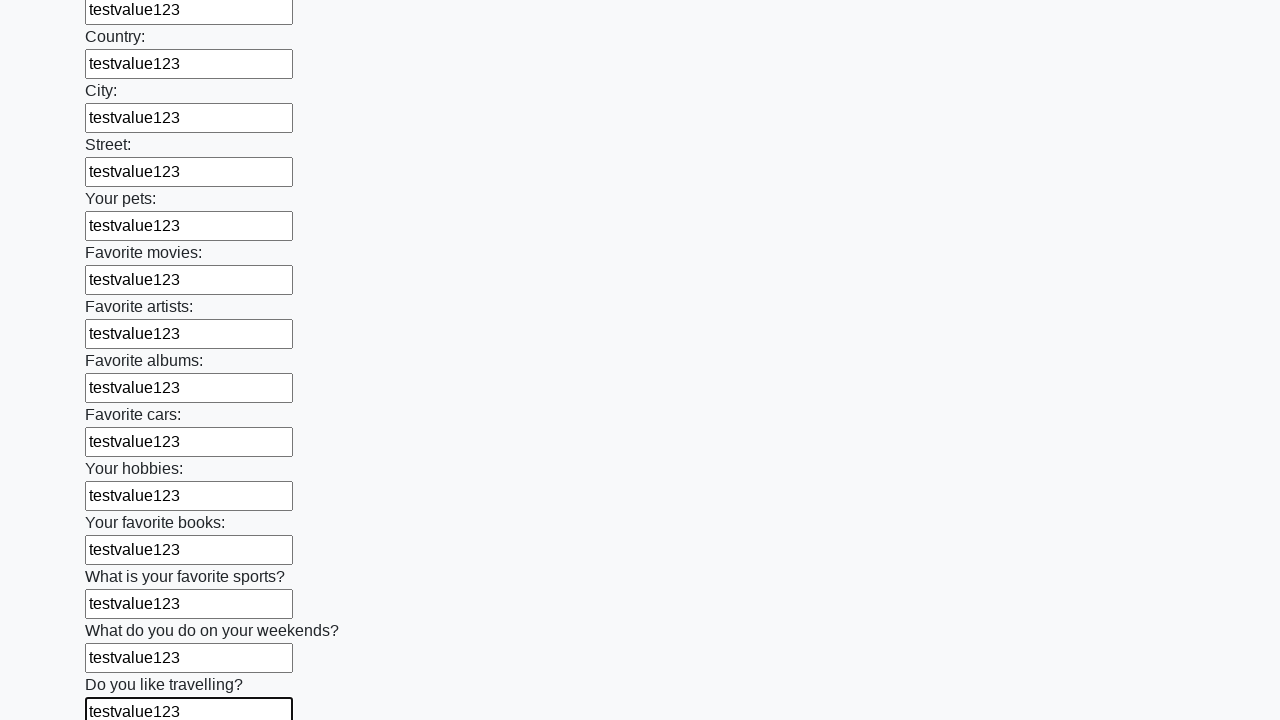

Filled input field with test data 'testvalue123' on input >> nth=16
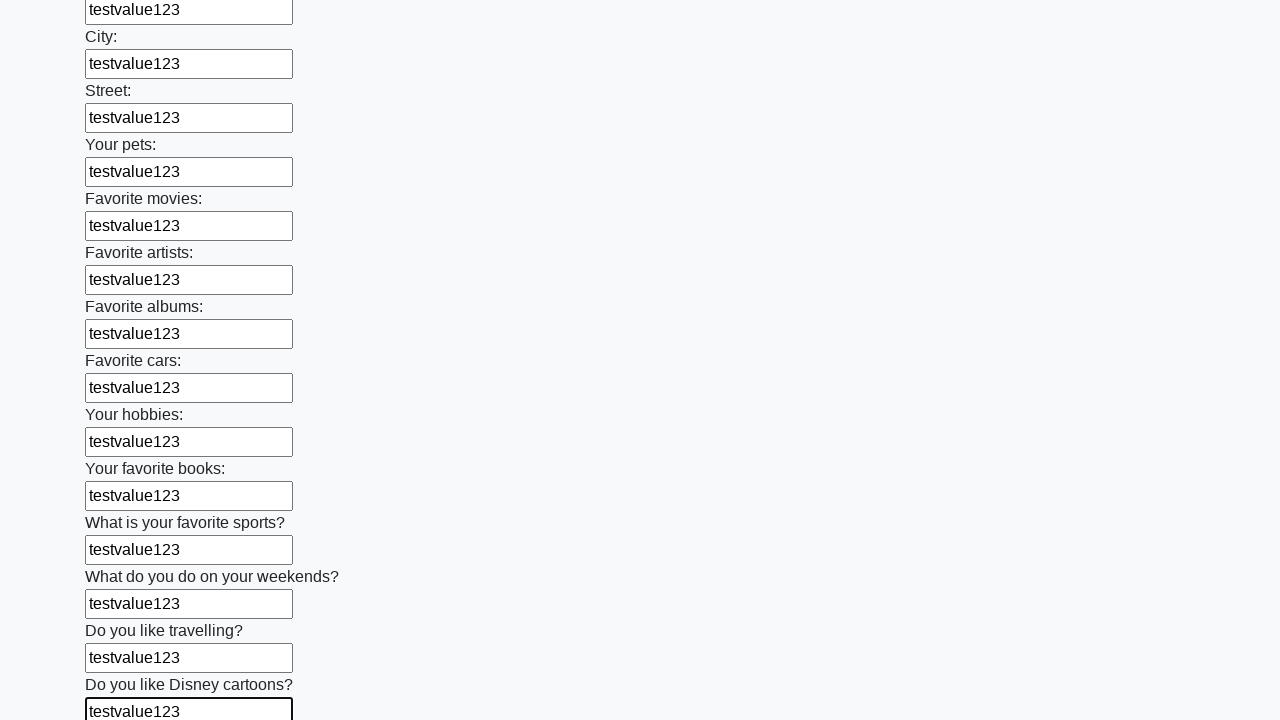

Filled input field with test data 'testvalue123' on input >> nth=17
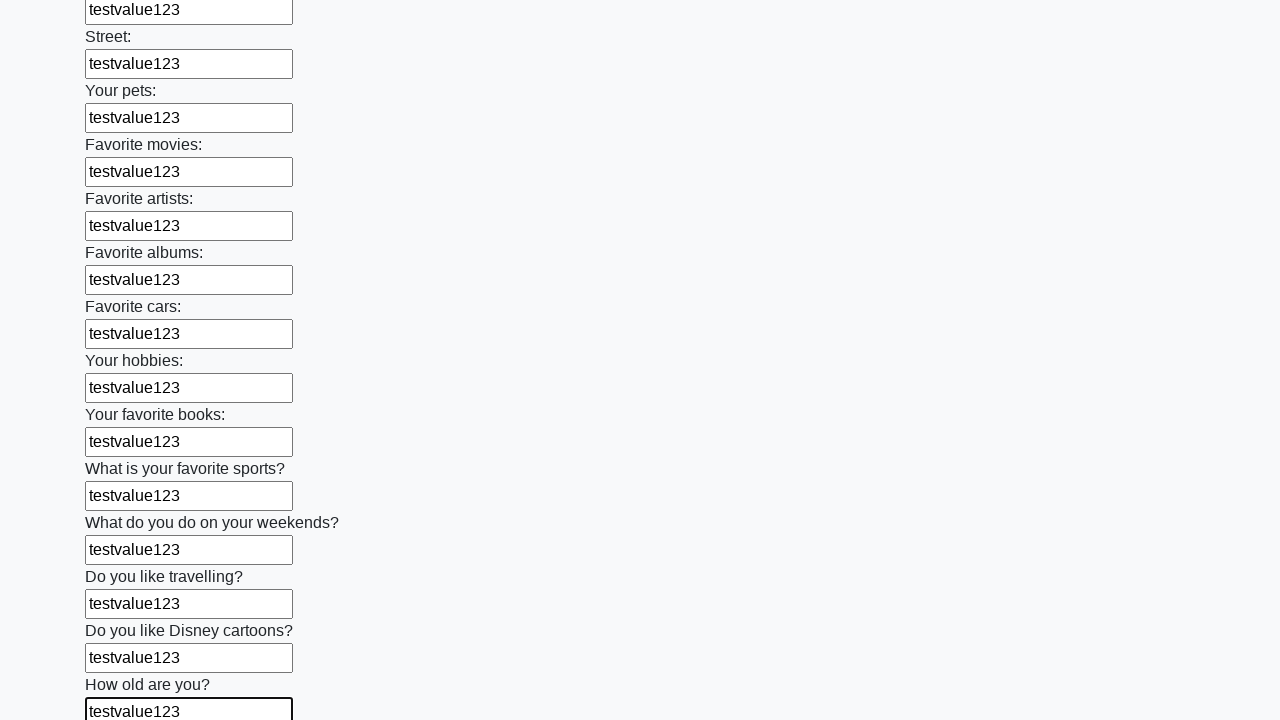

Filled input field with test data 'testvalue123' on input >> nth=18
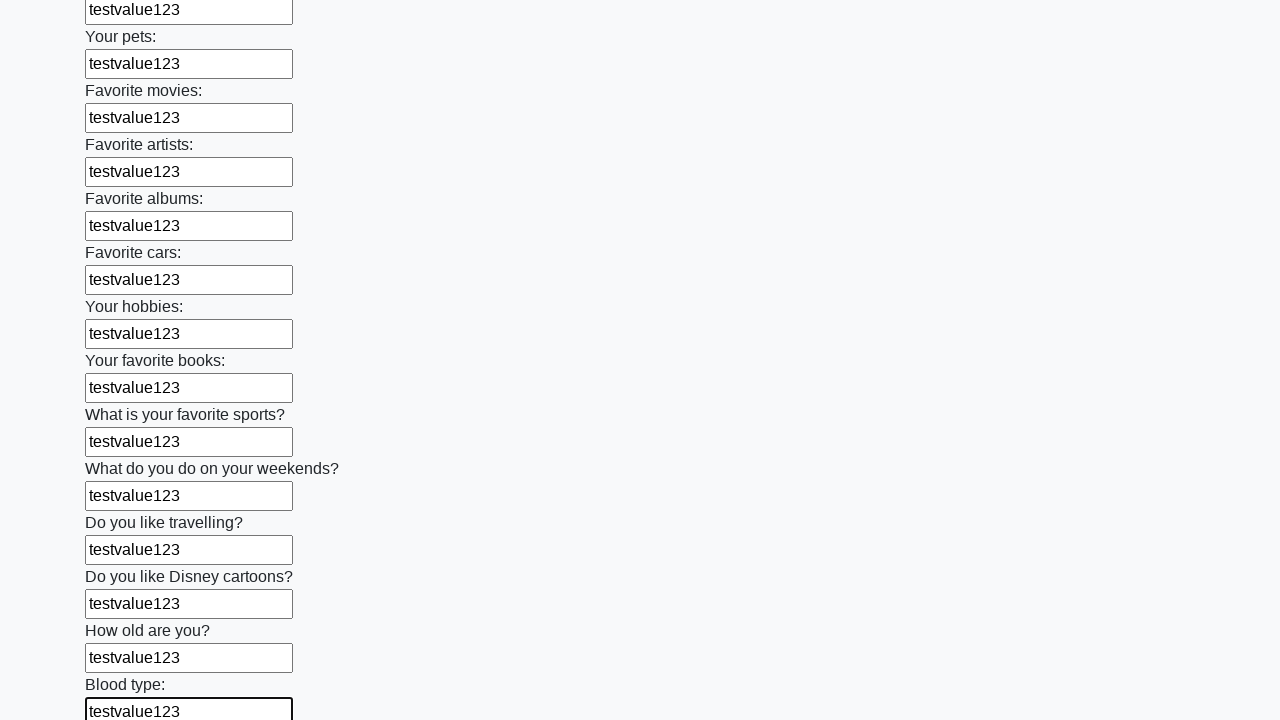

Filled input field with test data 'testvalue123' on input >> nth=19
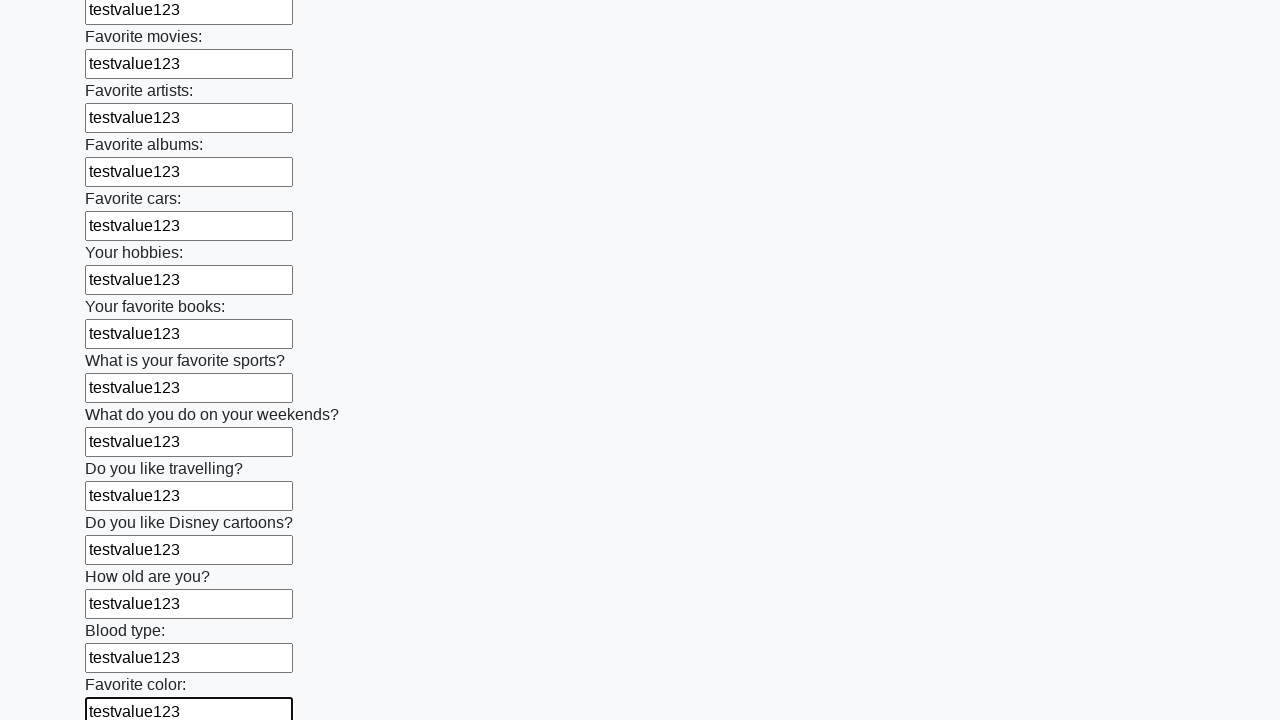

Filled input field with test data 'testvalue123' on input >> nth=20
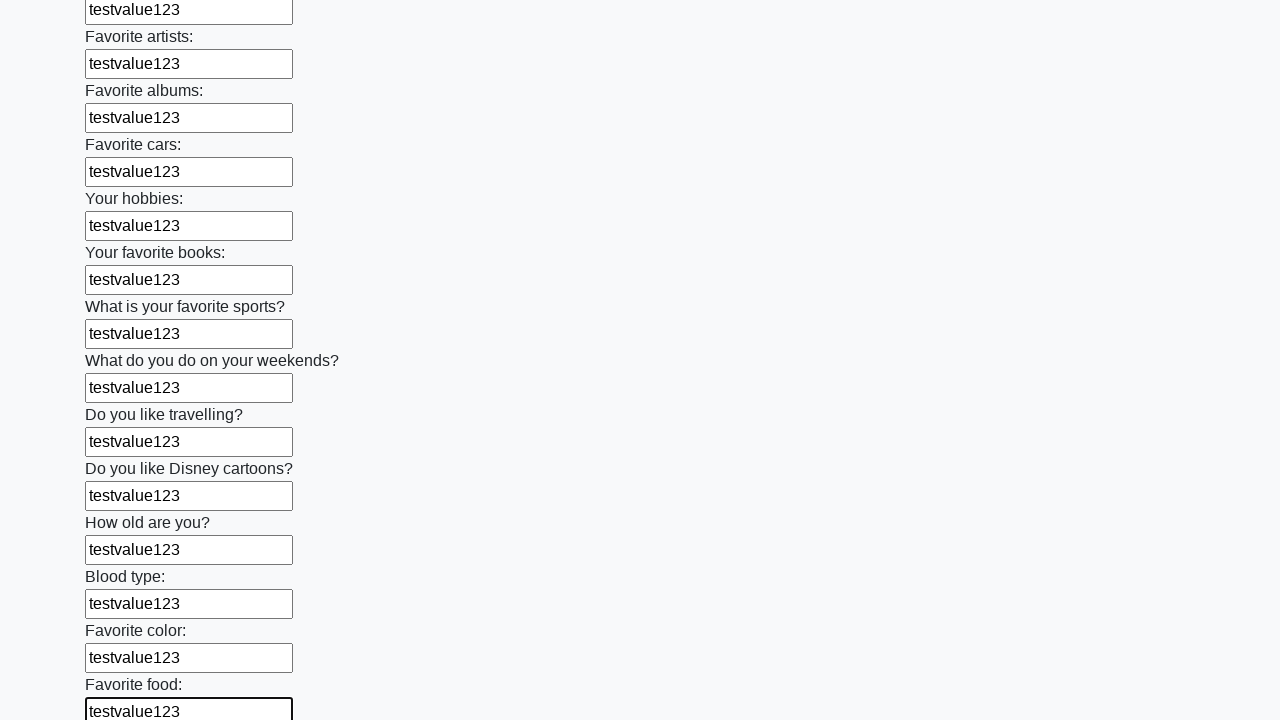

Filled input field with test data 'testvalue123' on input >> nth=21
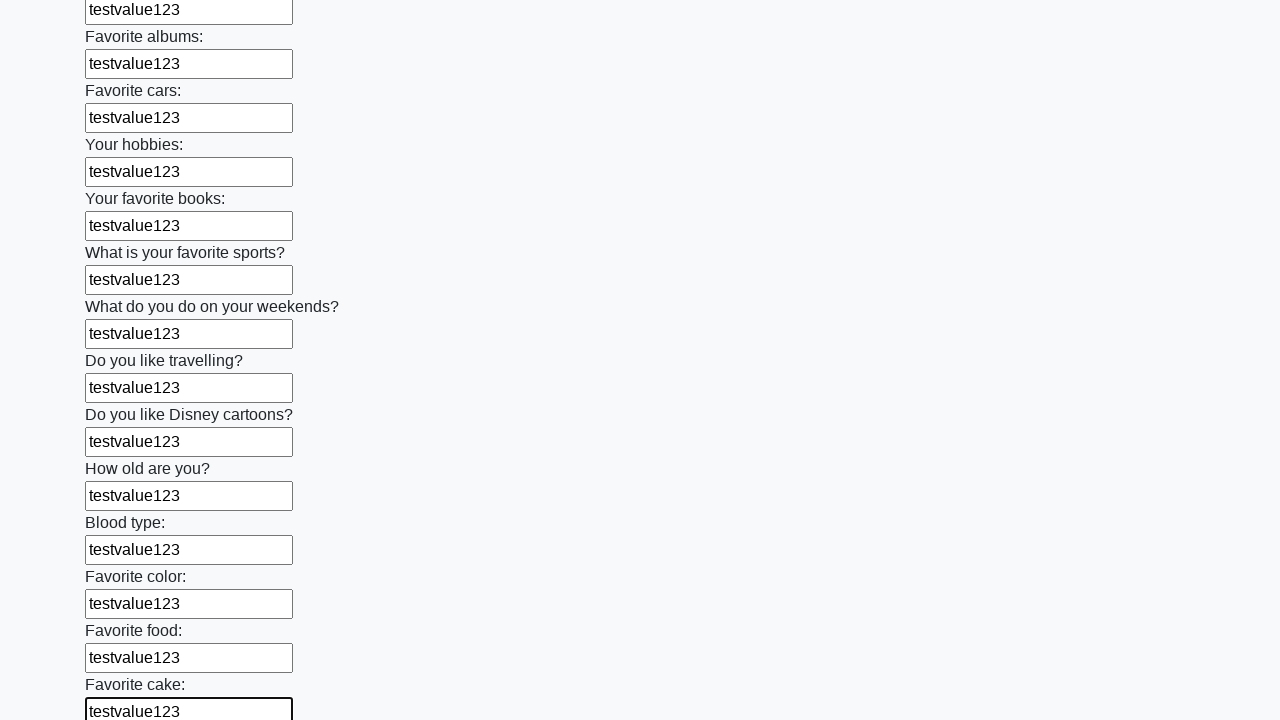

Filled input field with test data 'testvalue123' on input >> nth=22
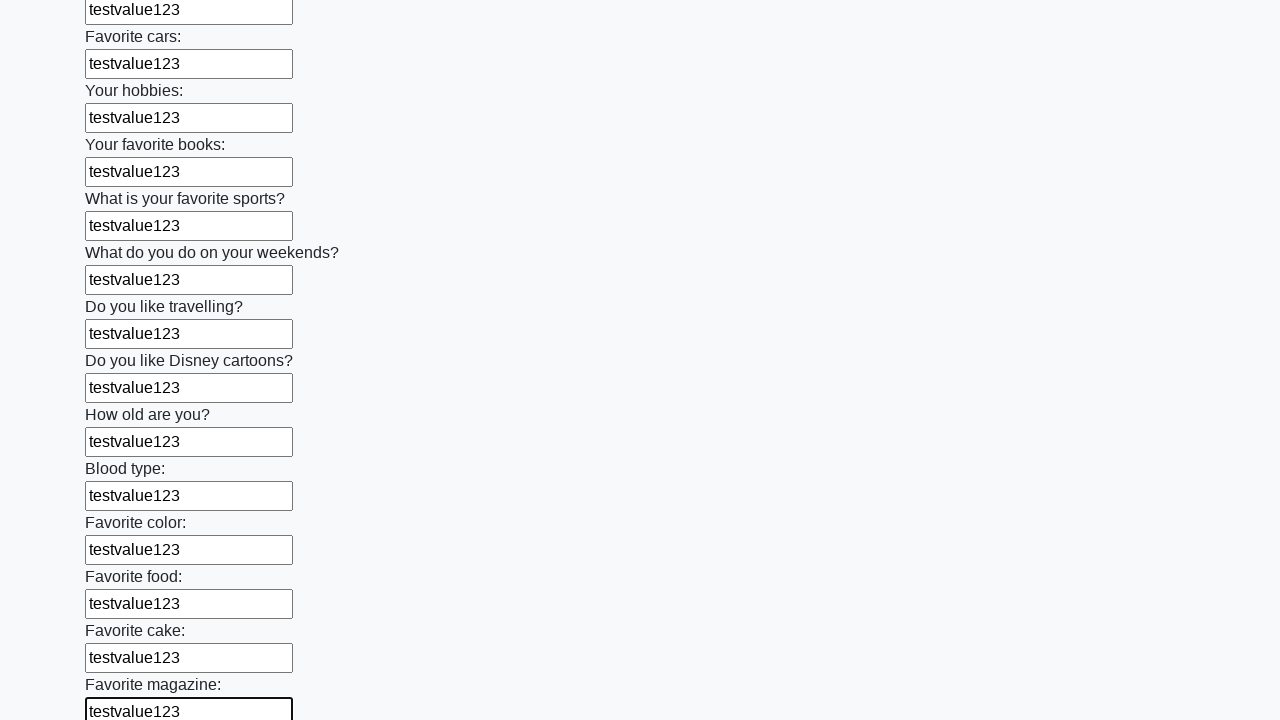

Filled input field with test data 'testvalue123' on input >> nth=23
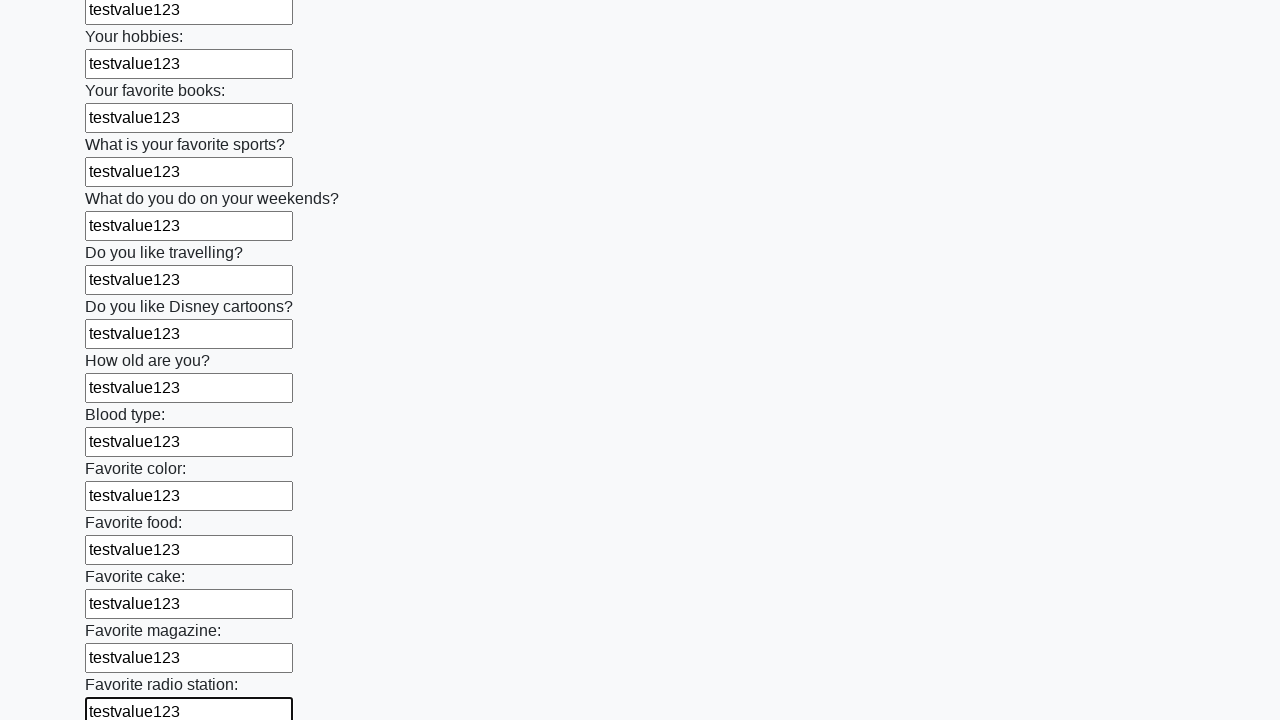

Filled input field with test data 'testvalue123' on input >> nth=24
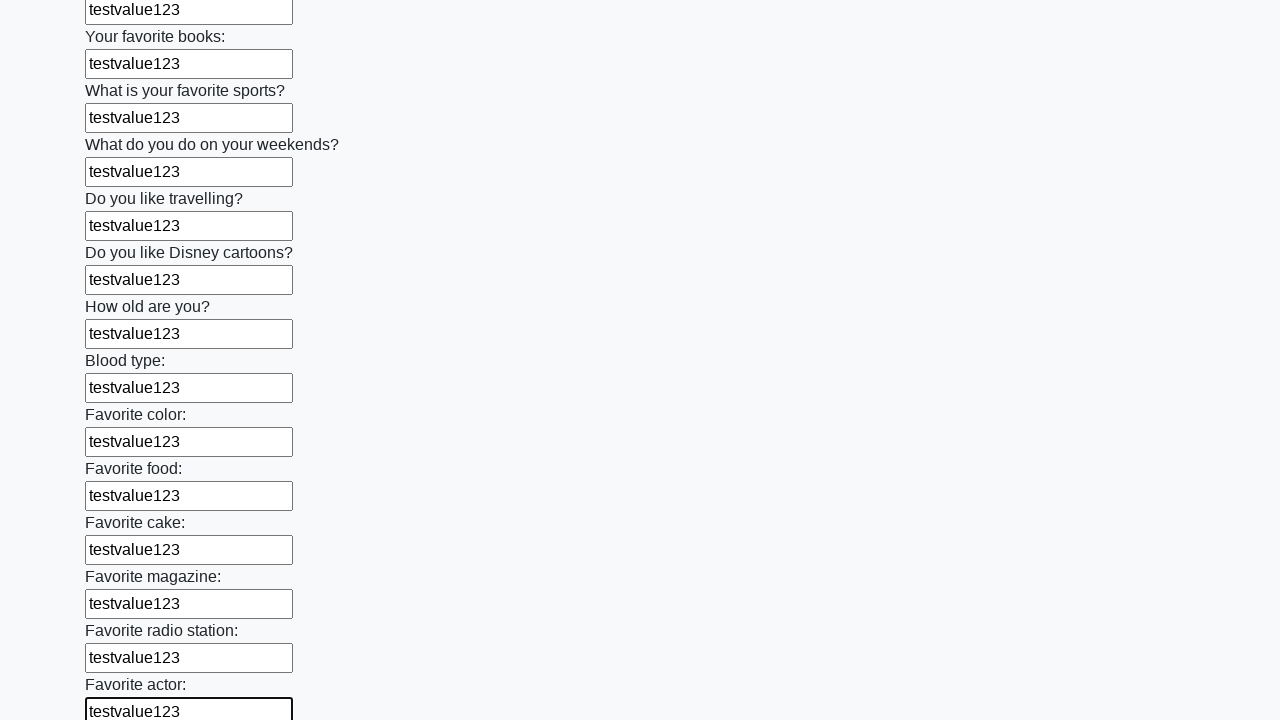

Filled input field with test data 'testvalue123' on input >> nth=25
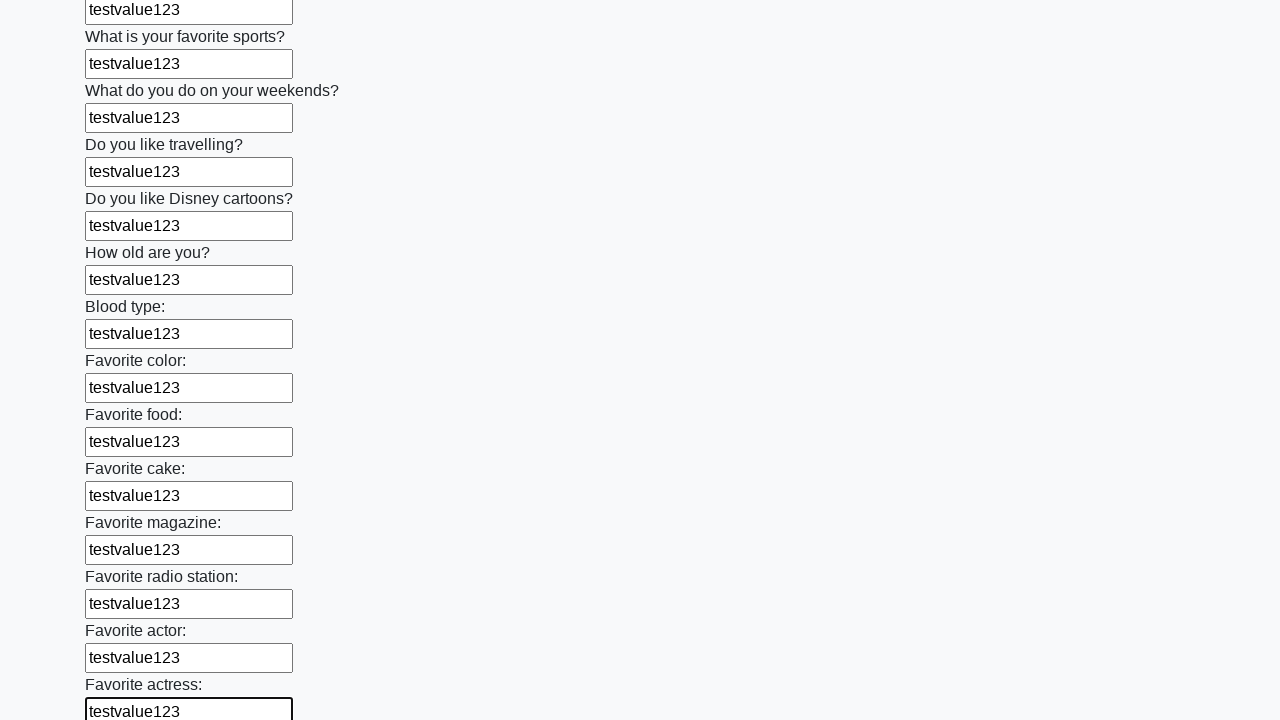

Filled input field with test data 'testvalue123' on input >> nth=26
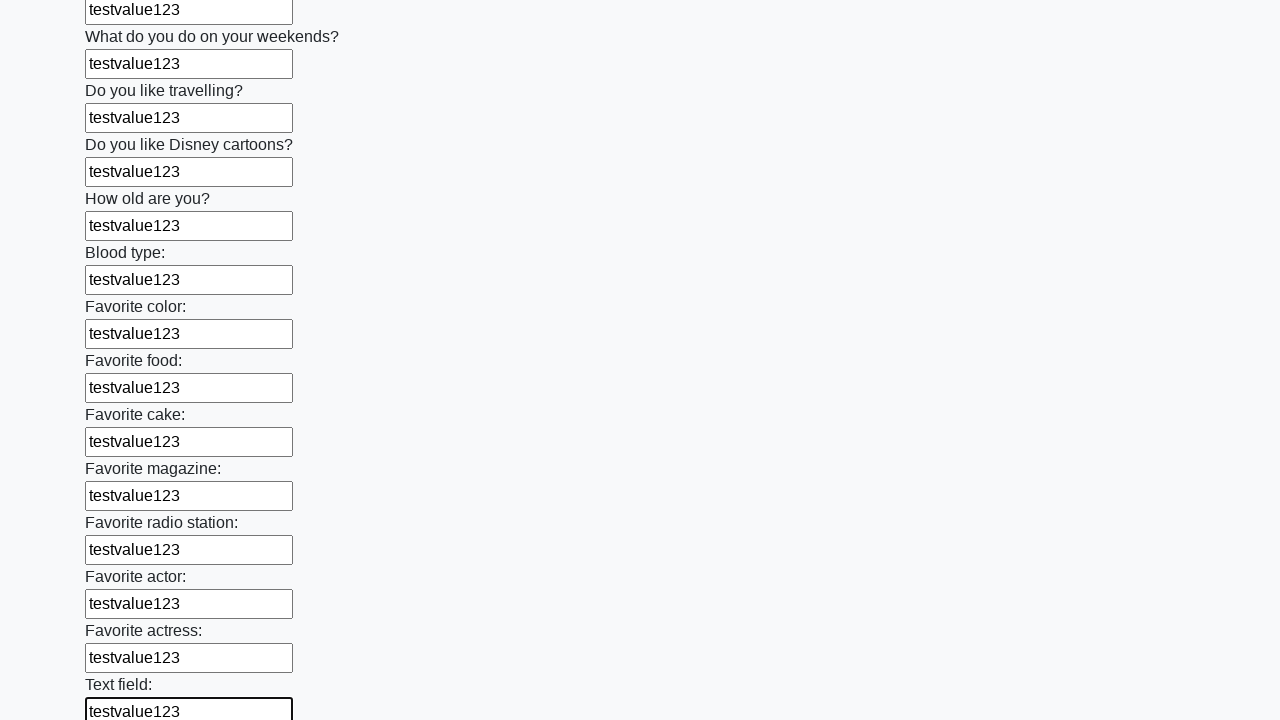

Filled input field with test data 'testvalue123' on input >> nth=27
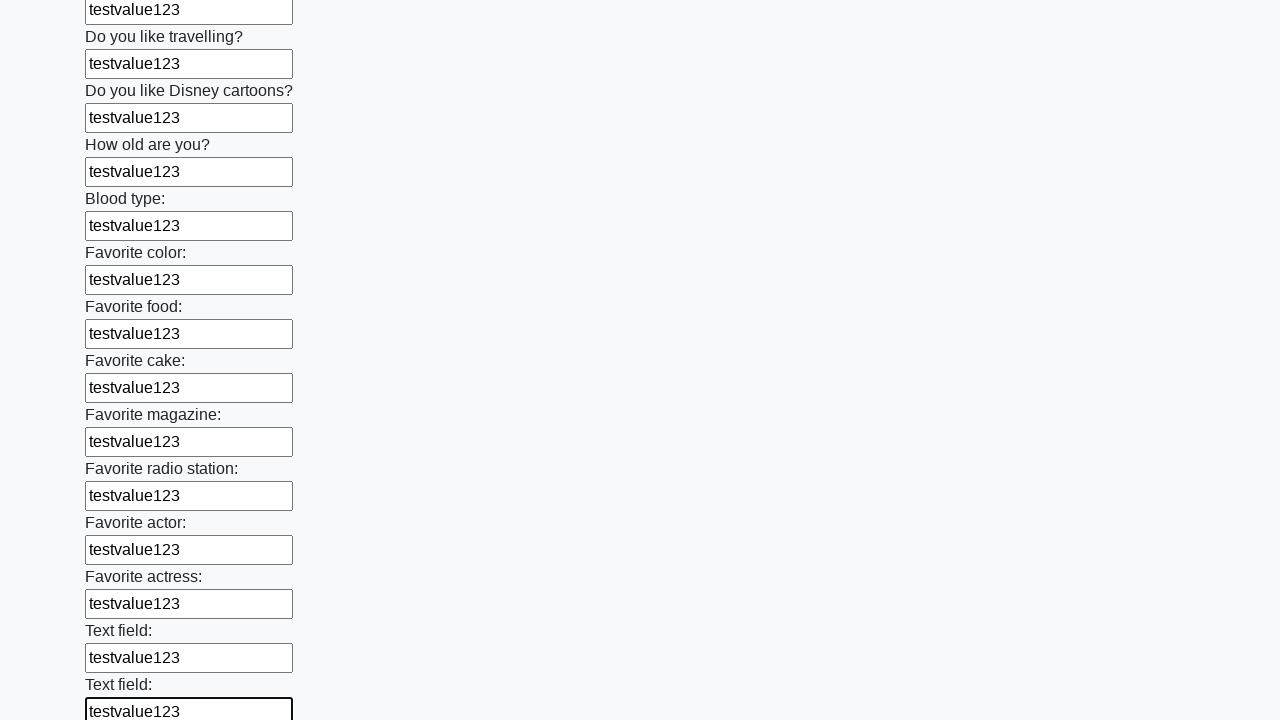

Filled input field with test data 'testvalue123' on input >> nth=28
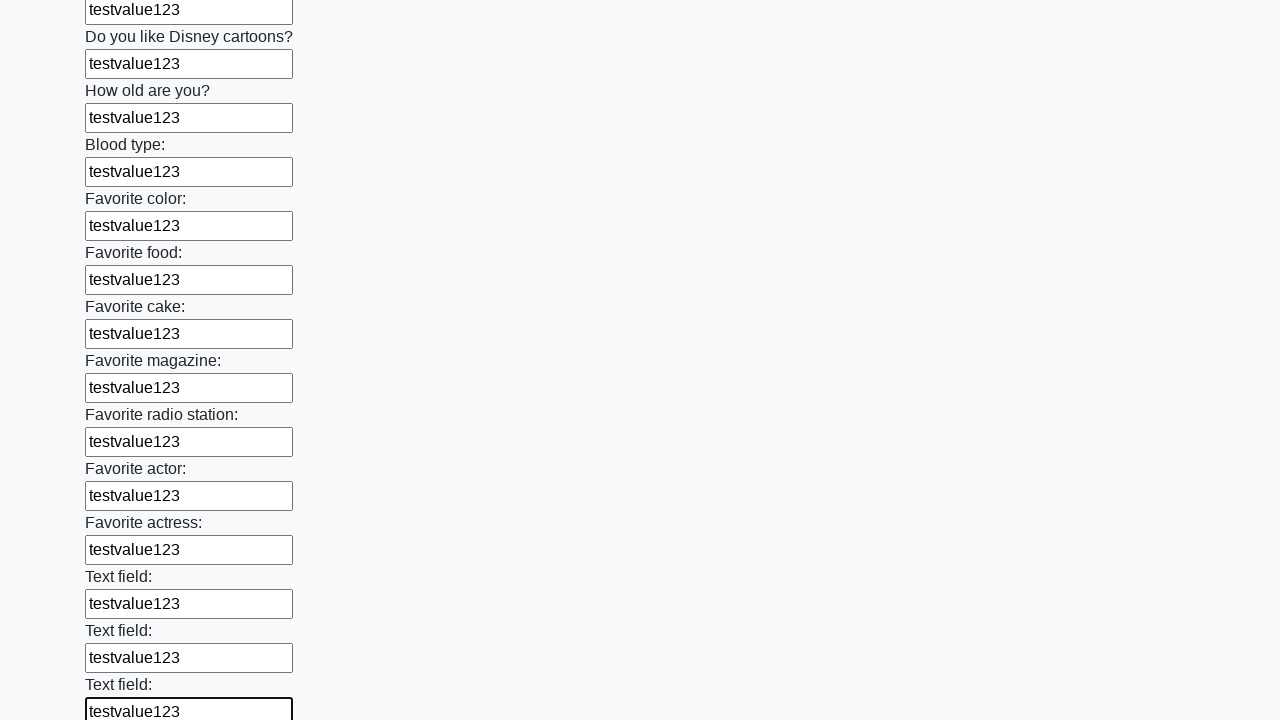

Filled input field with test data 'testvalue123' on input >> nth=29
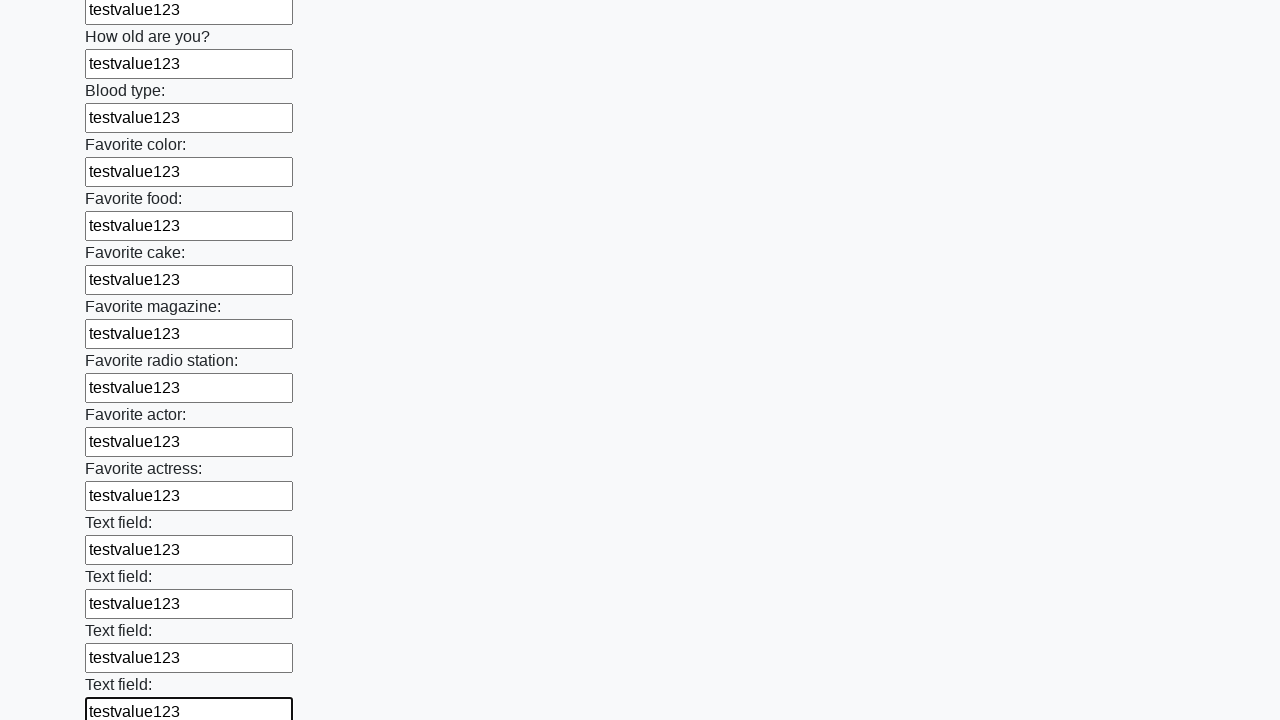

Filled input field with test data 'testvalue123' on input >> nth=30
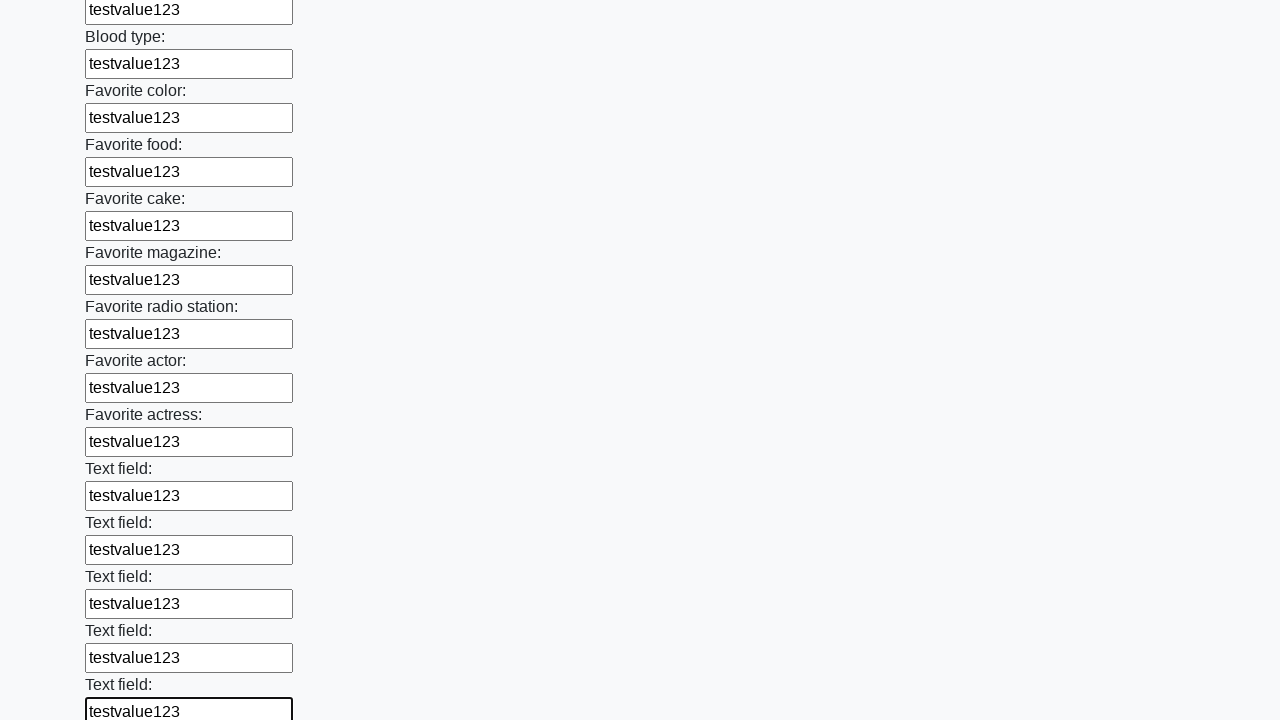

Filled input field with test data 'testvalue123' on input >> nth=31
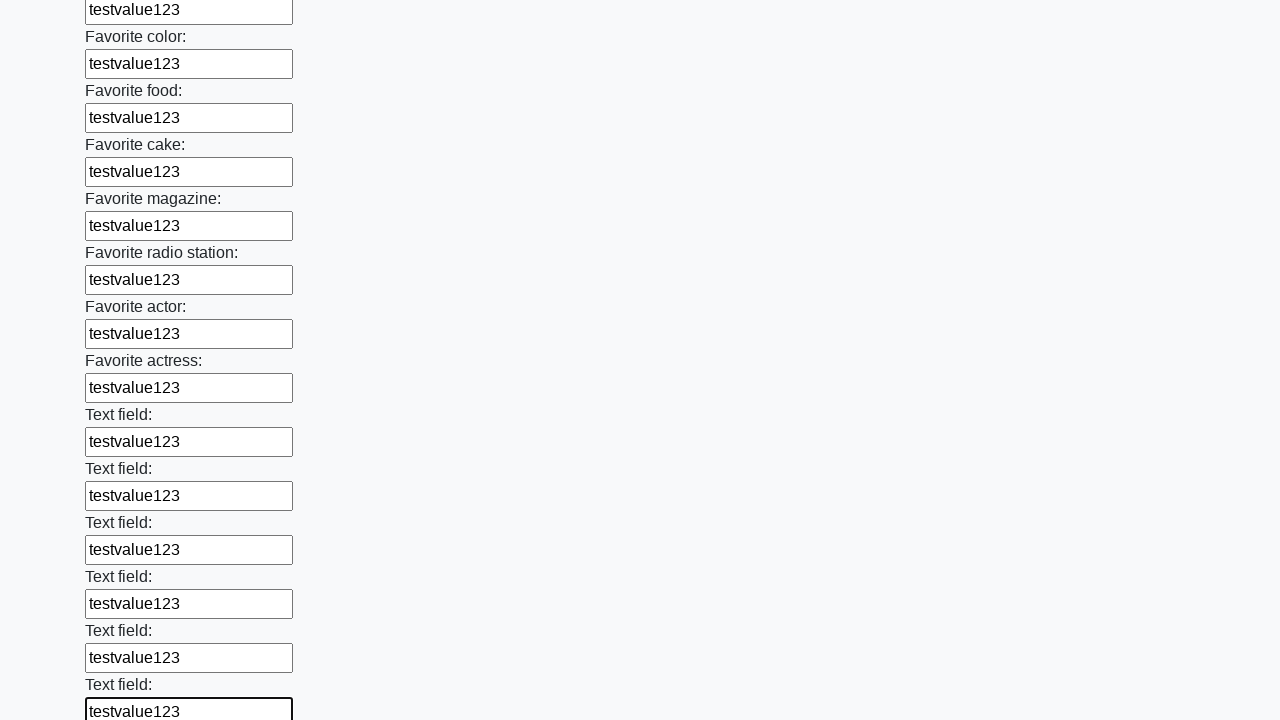

Filled input field with test data 'testvalue123' on input >> nth=32
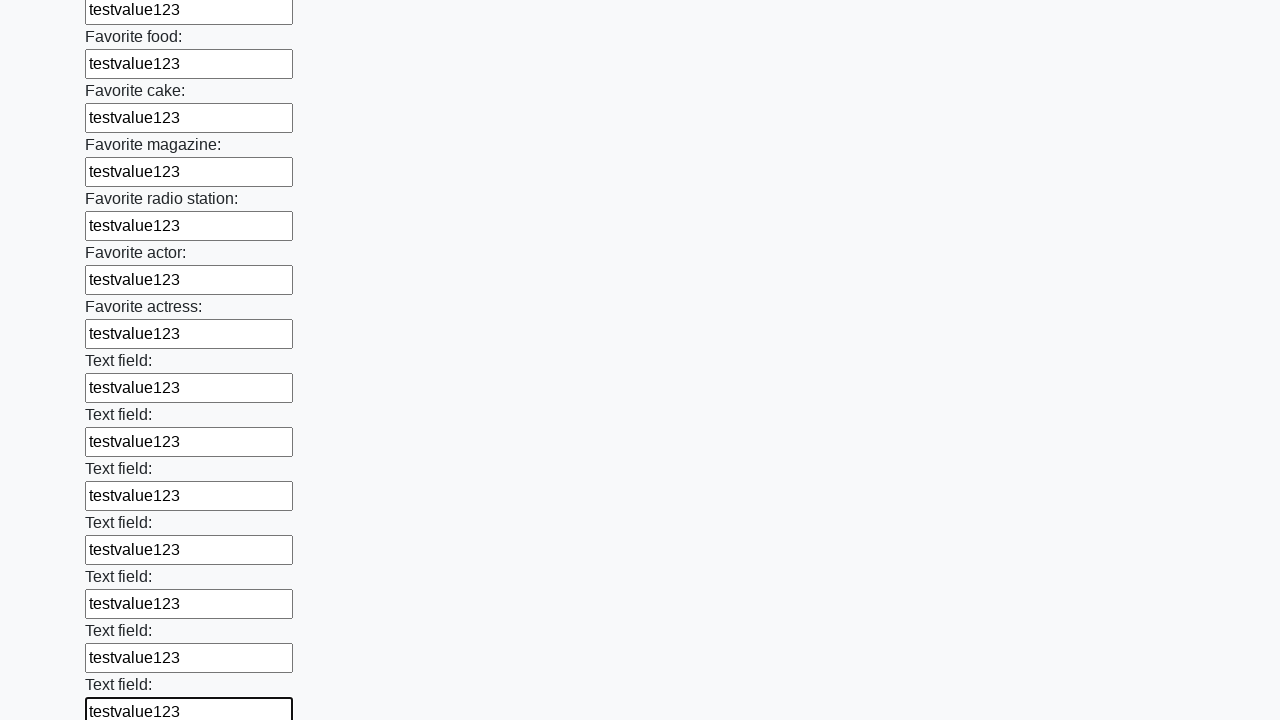

Filled input field with test data 'testvalue123' on input >> nth=33
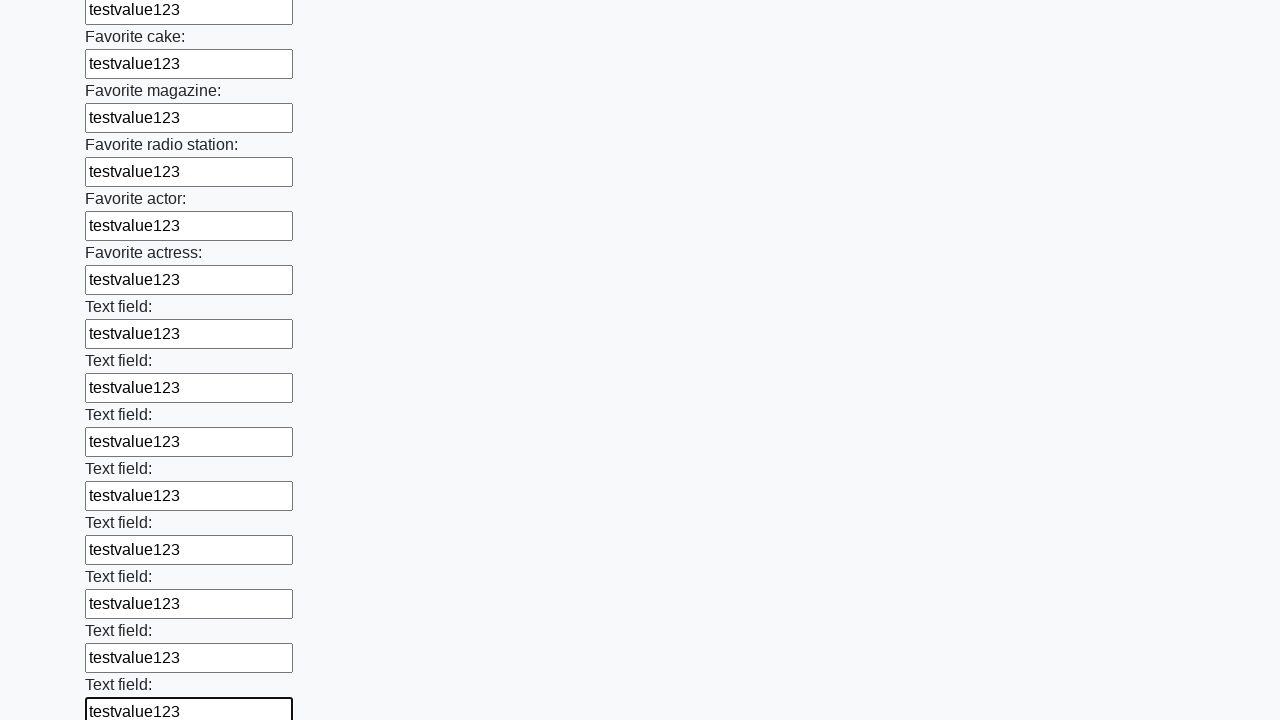

Filled input field with test data 'testvalue123' on input >> nth=34
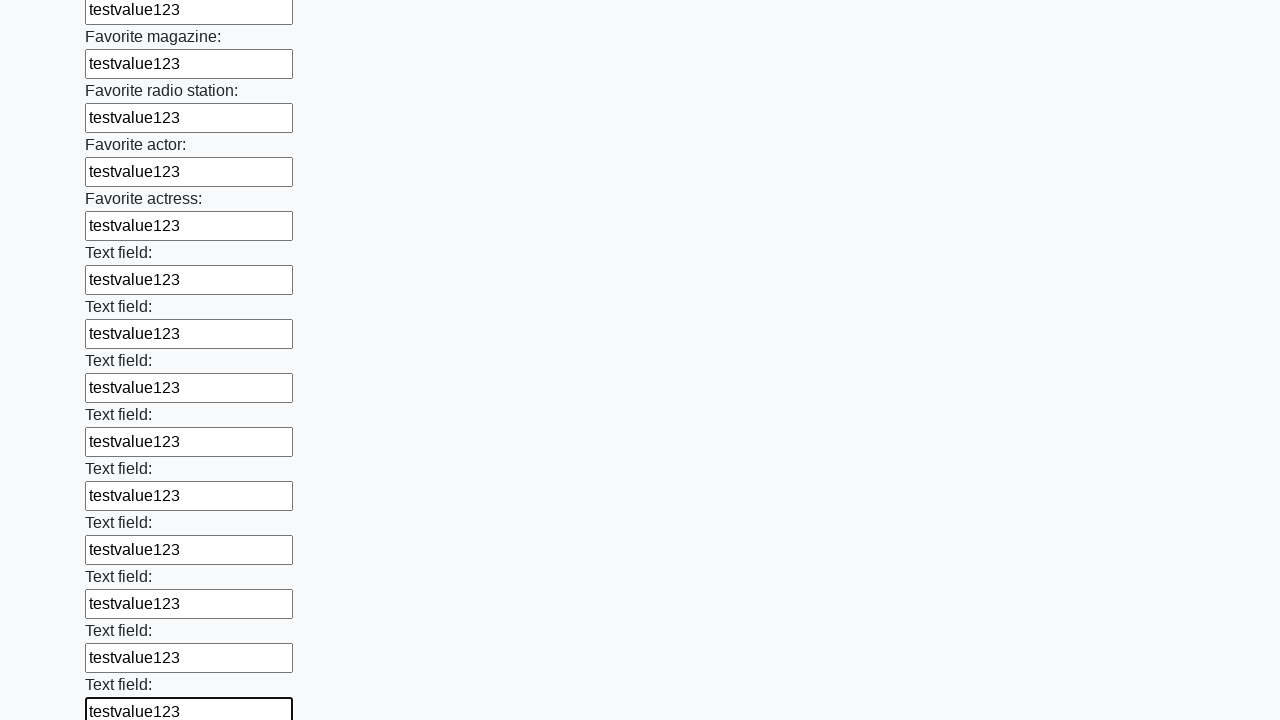

Filled input field with test data 'testvalue123' on input >> nth=35
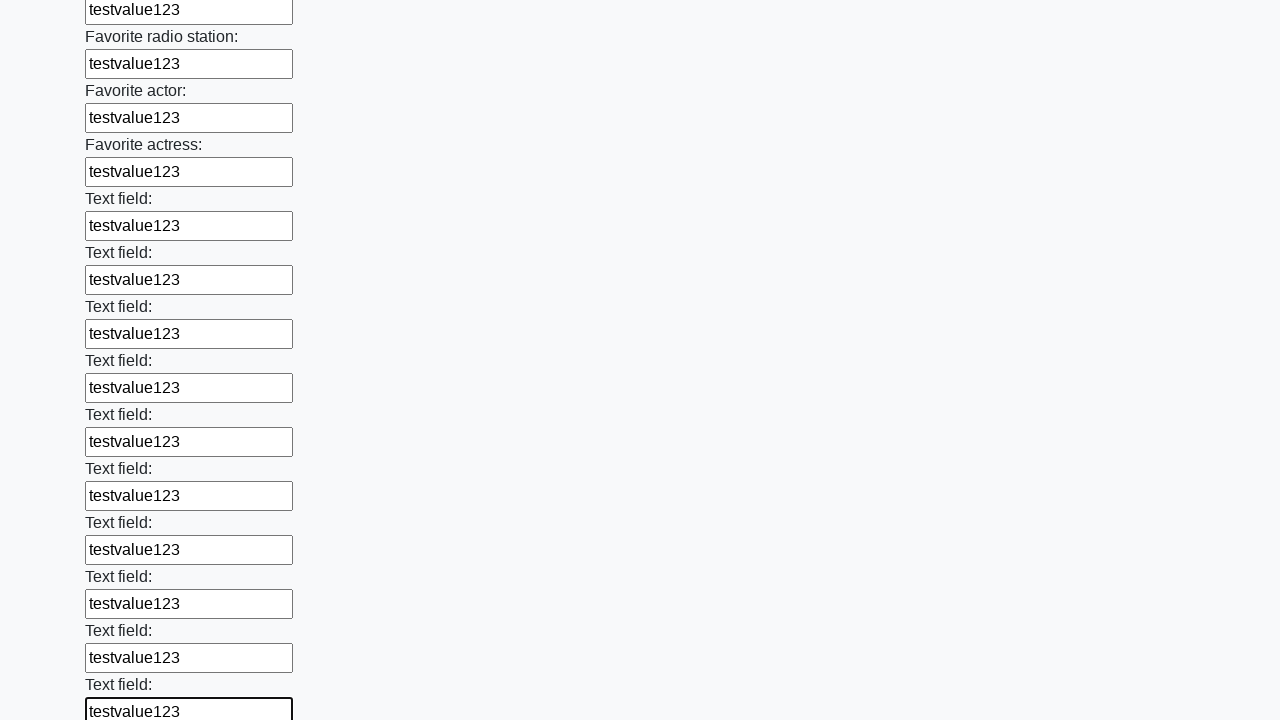

Filled input field with test data 'testvalue123' on input >> nth=36
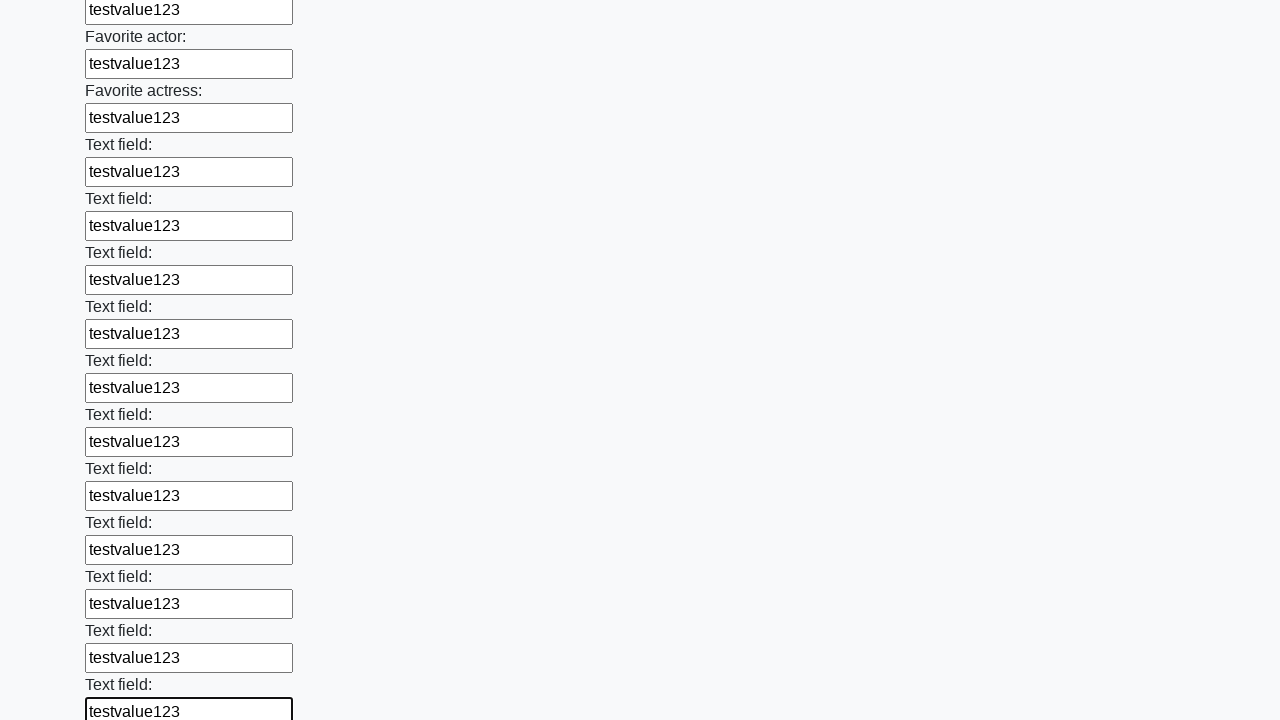

Filled input field with test data 'testvalue123' on input >> nth=37
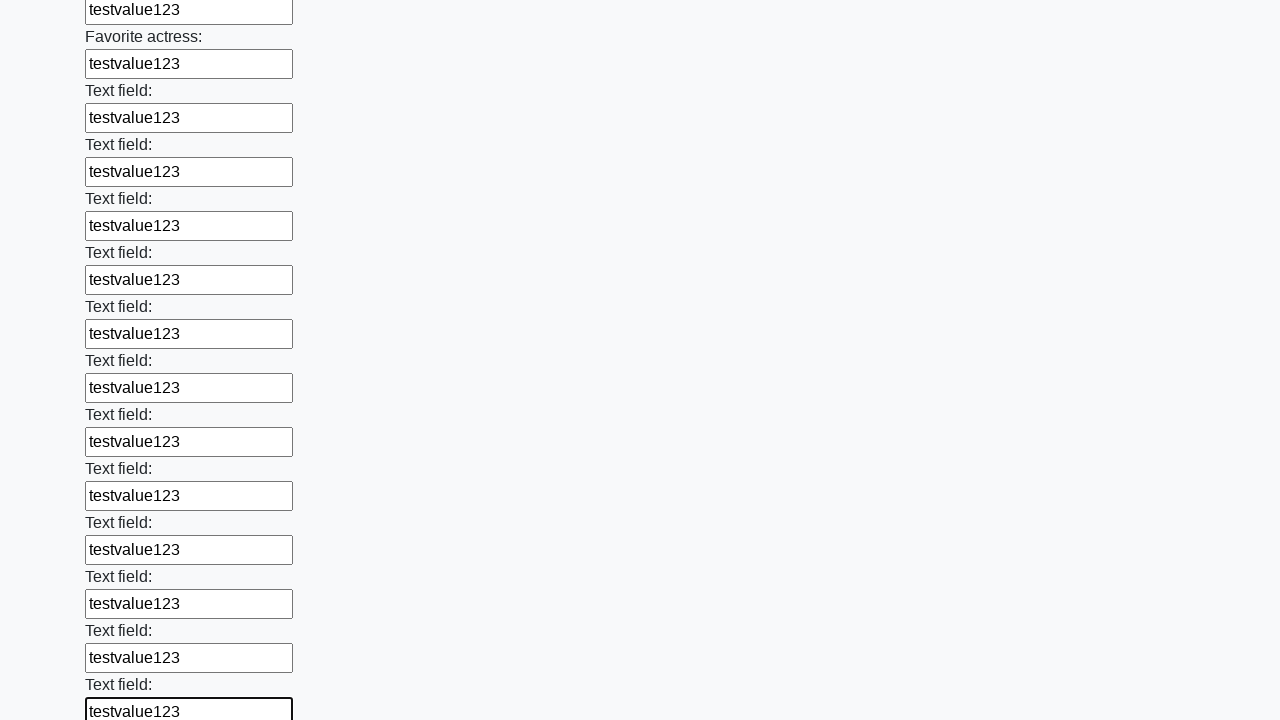

Filled input field with test data 'testvalue123' on input >> nth=38
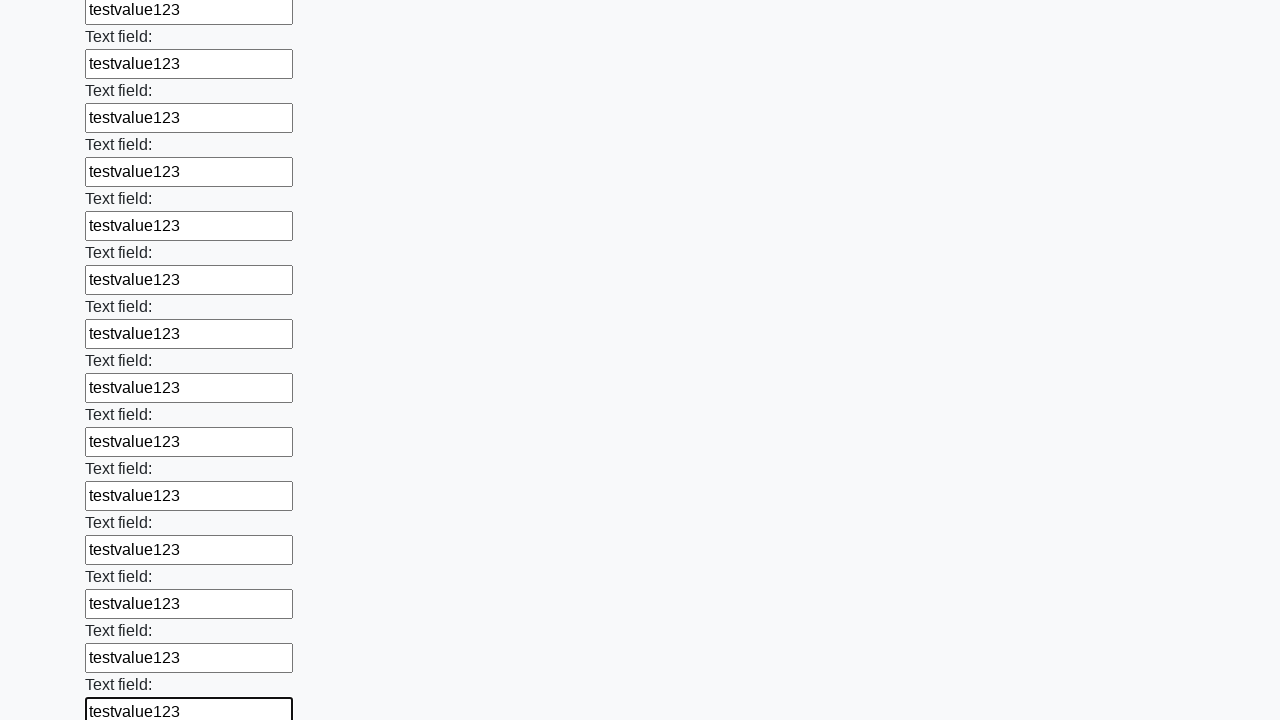

Filled input field with test data 'testvalue123' on input >> nth=39
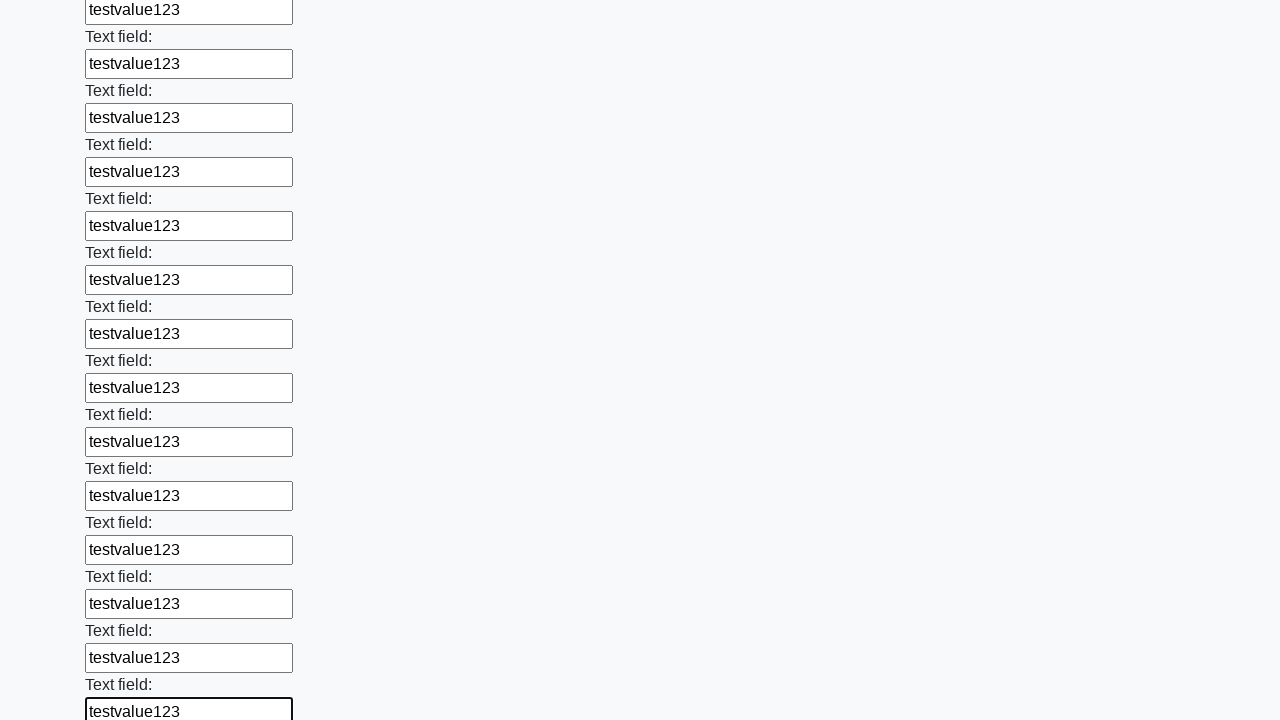

Filled input field with test data 'testvalue123' on input >> nth=40
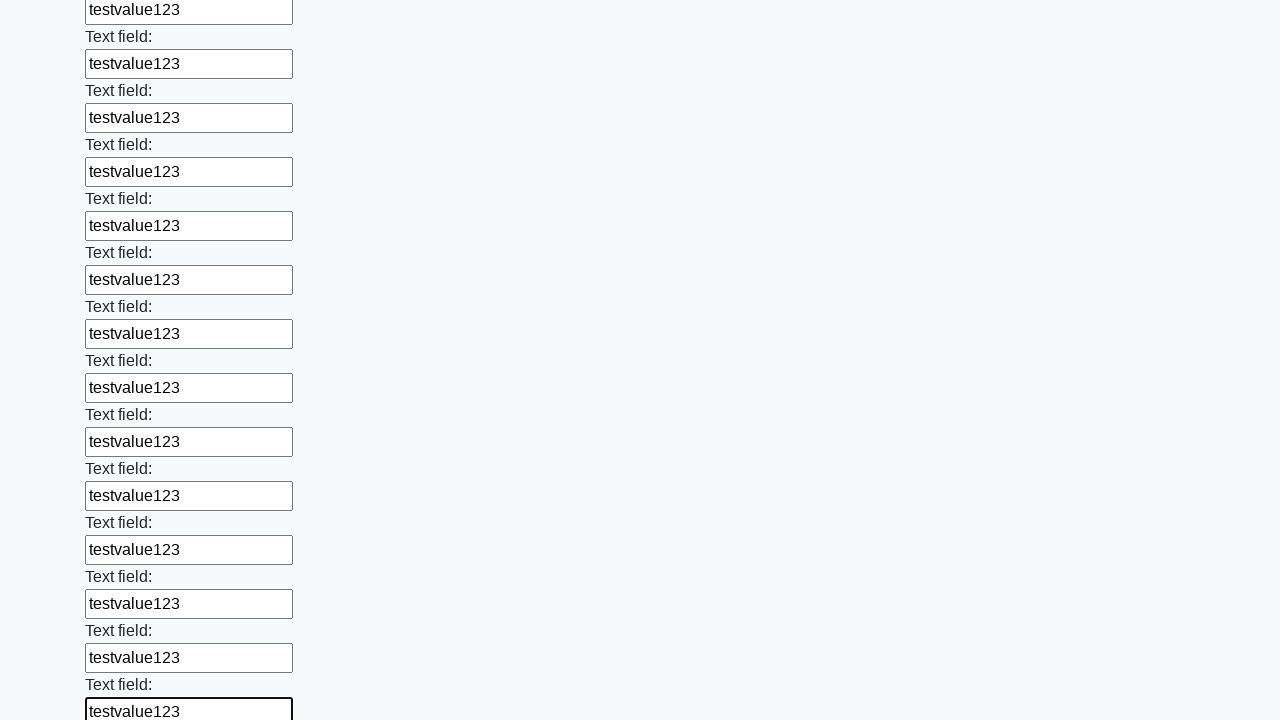

Filled input field with test data 'testvalue123' on input >> nth=41
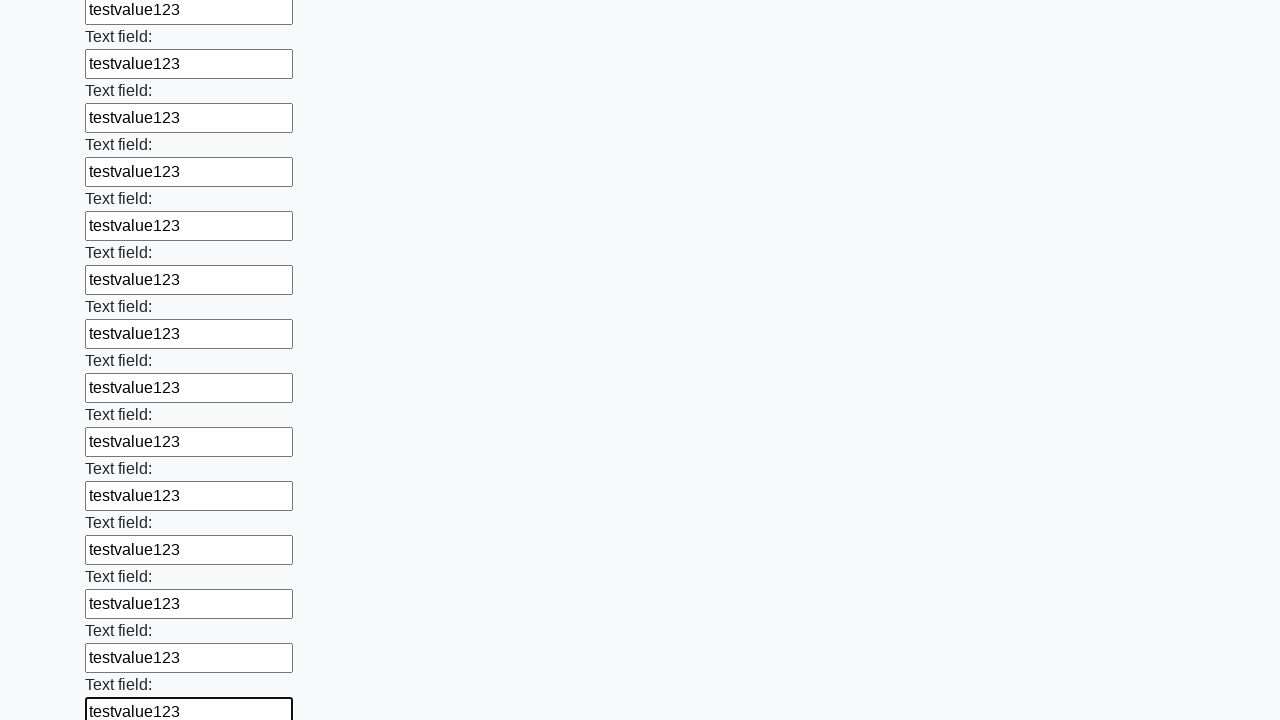

Filled input field with test data 'testvalue123' on input >> nth=42
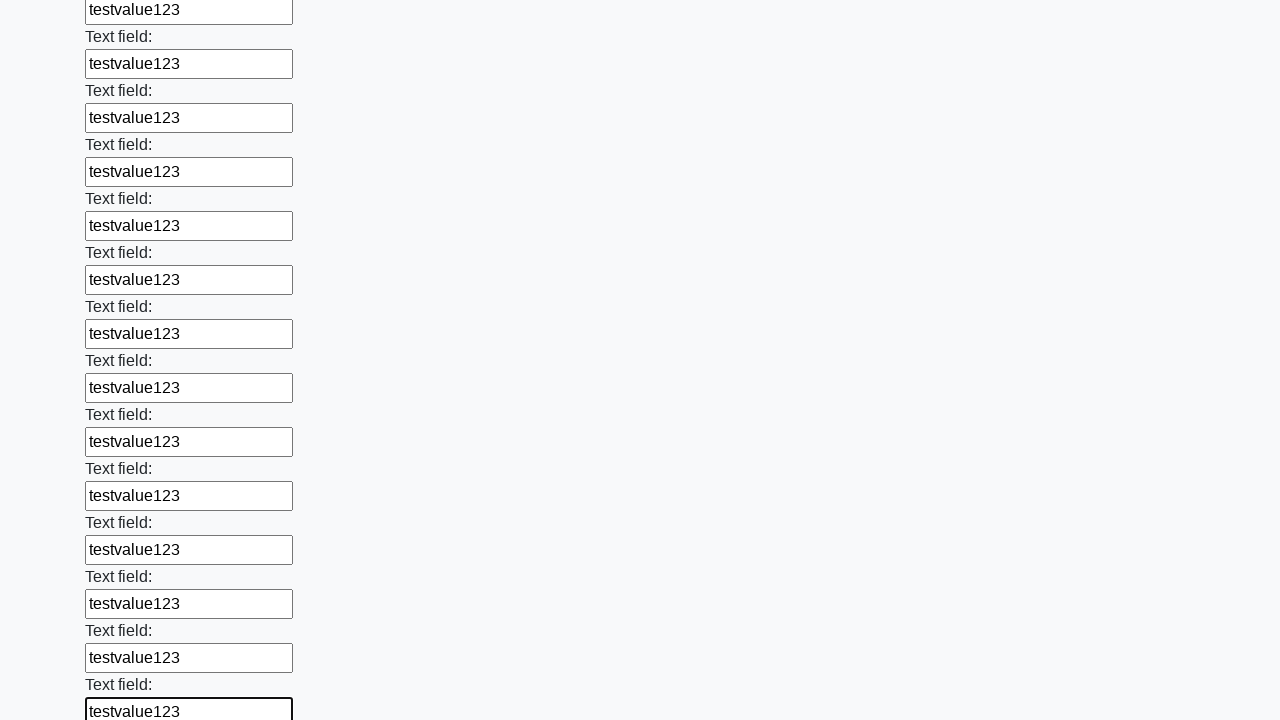

Filled input field with test data 'testvalue123' on input >> nth=43
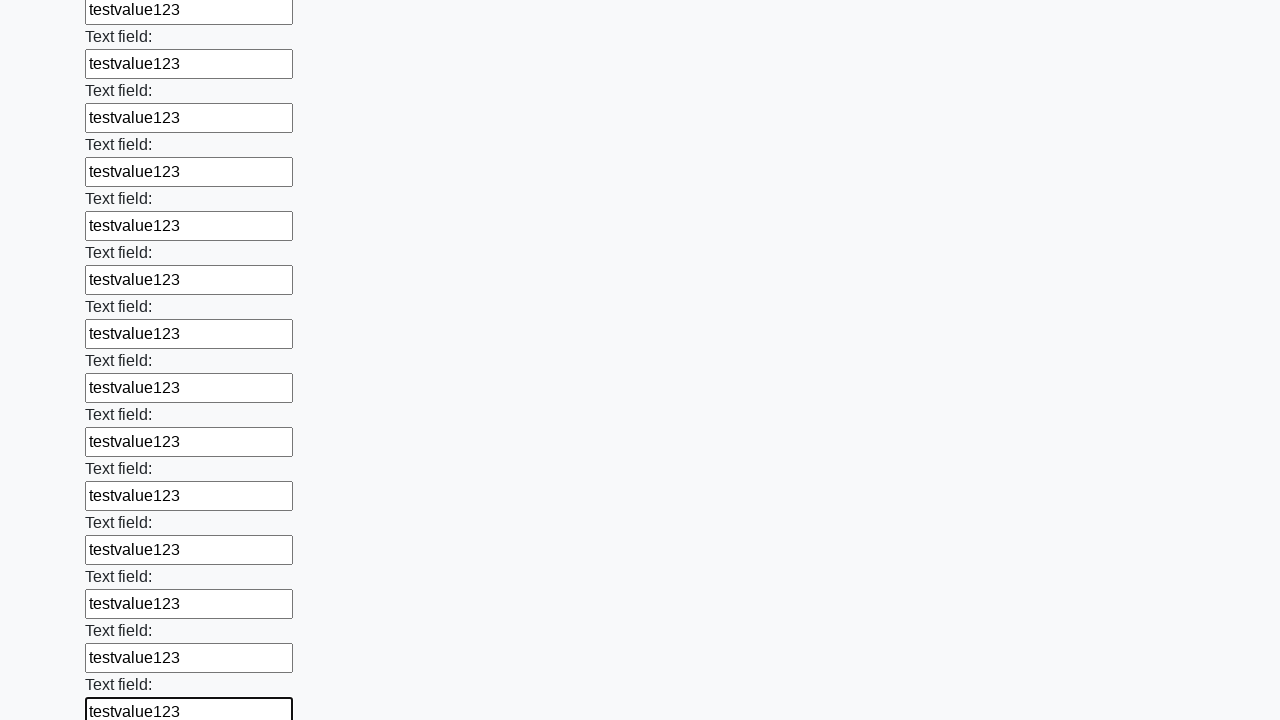

Filled input field with test data 'testvalue123' on input >> nth=44
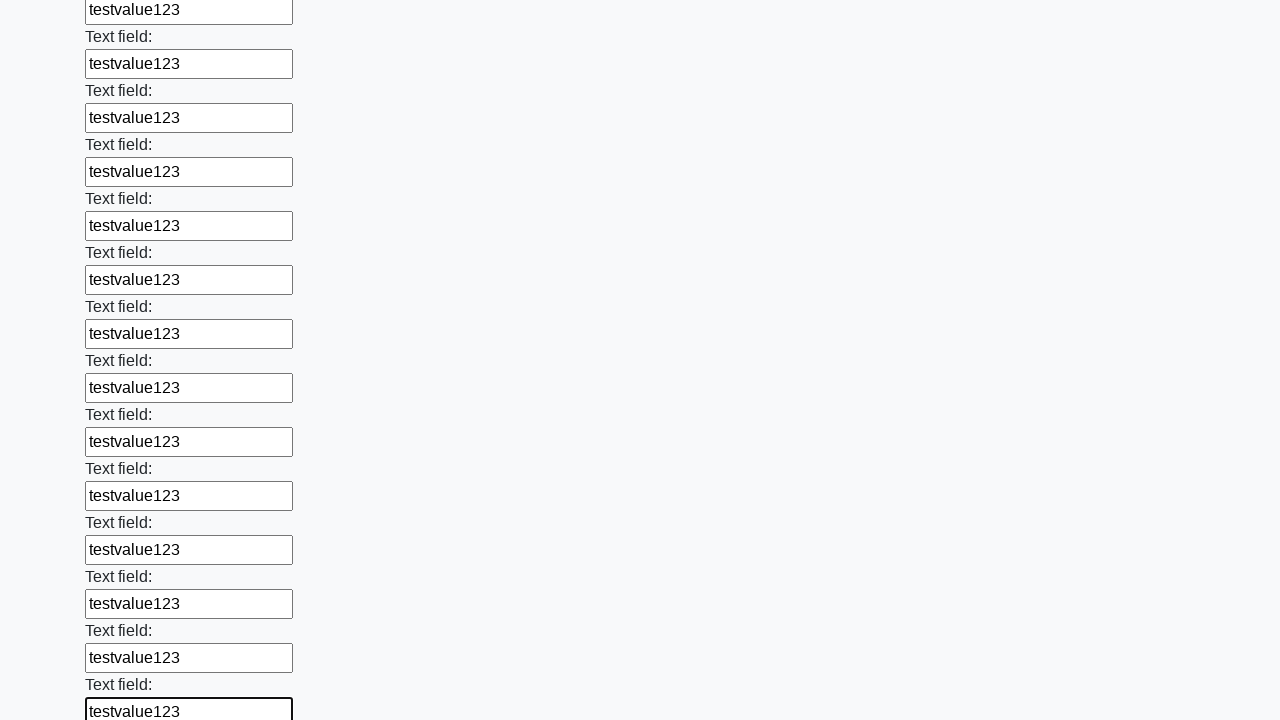

Filled input field with test data 'testvalue123' on input >> nth=45
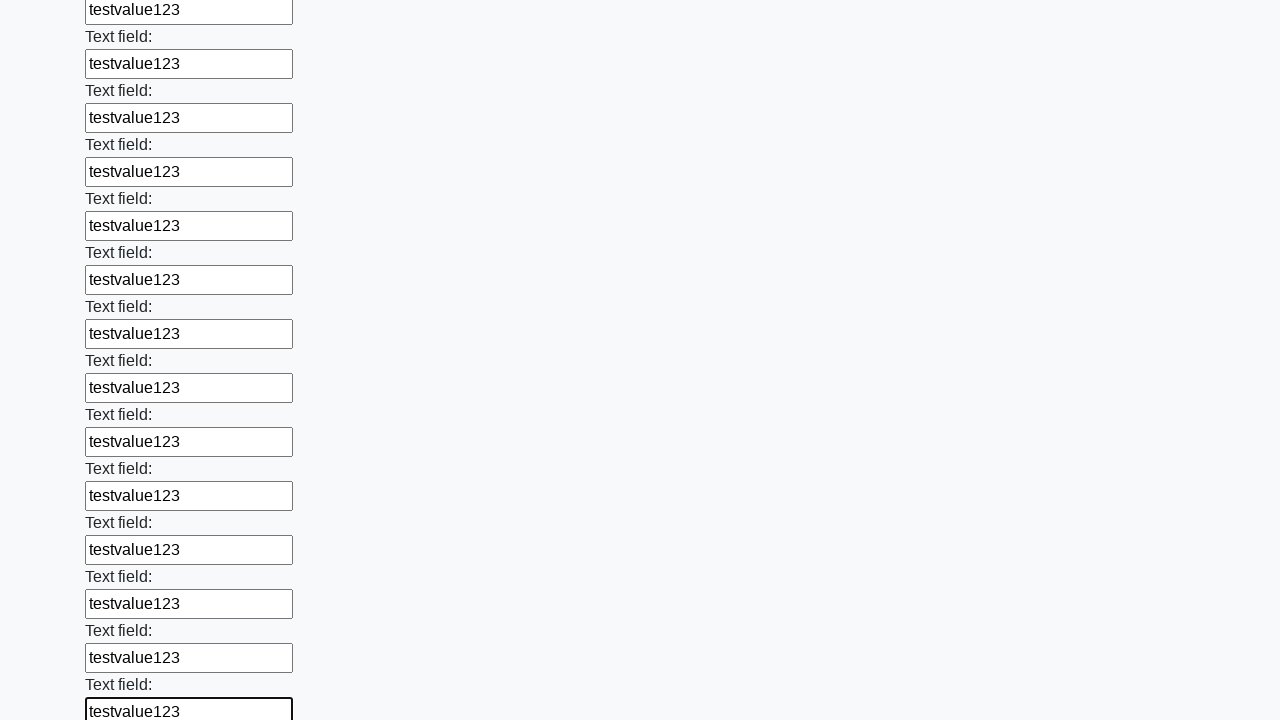

Filled input field with test data 'testvalue123' on input >> nth=46
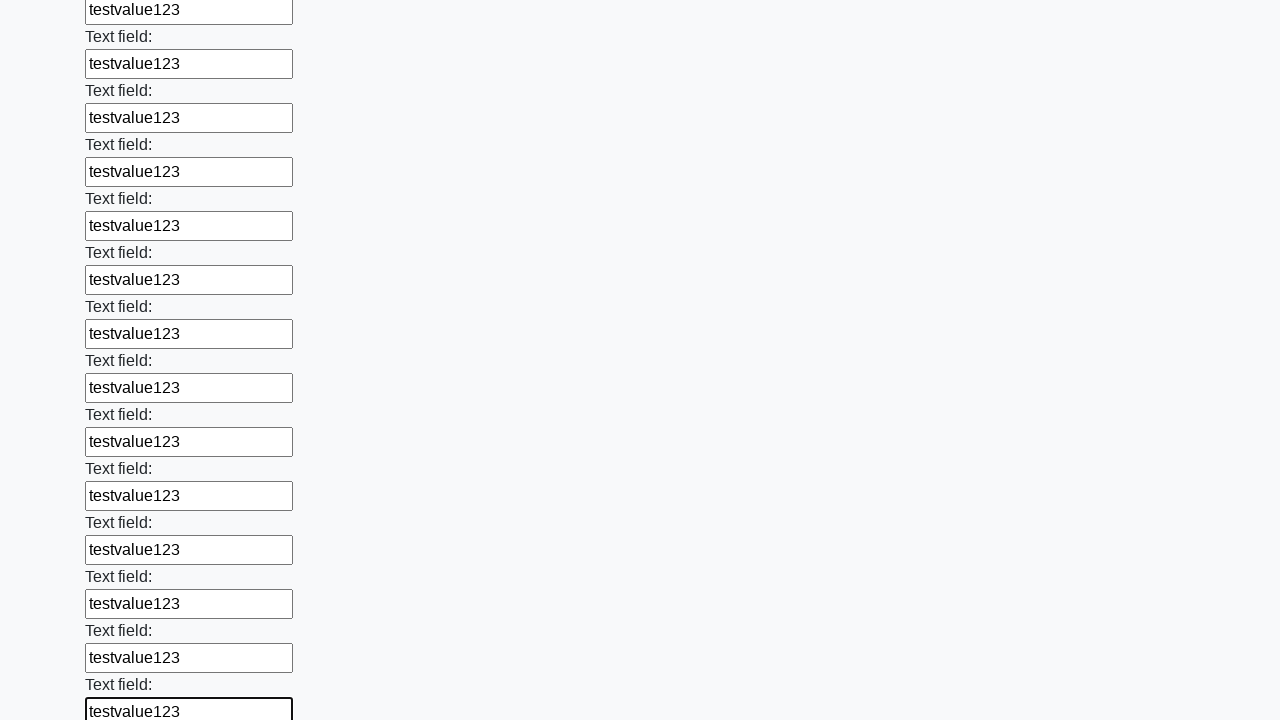

Filled input field with test data 'testvalue123' on input >> nth=47
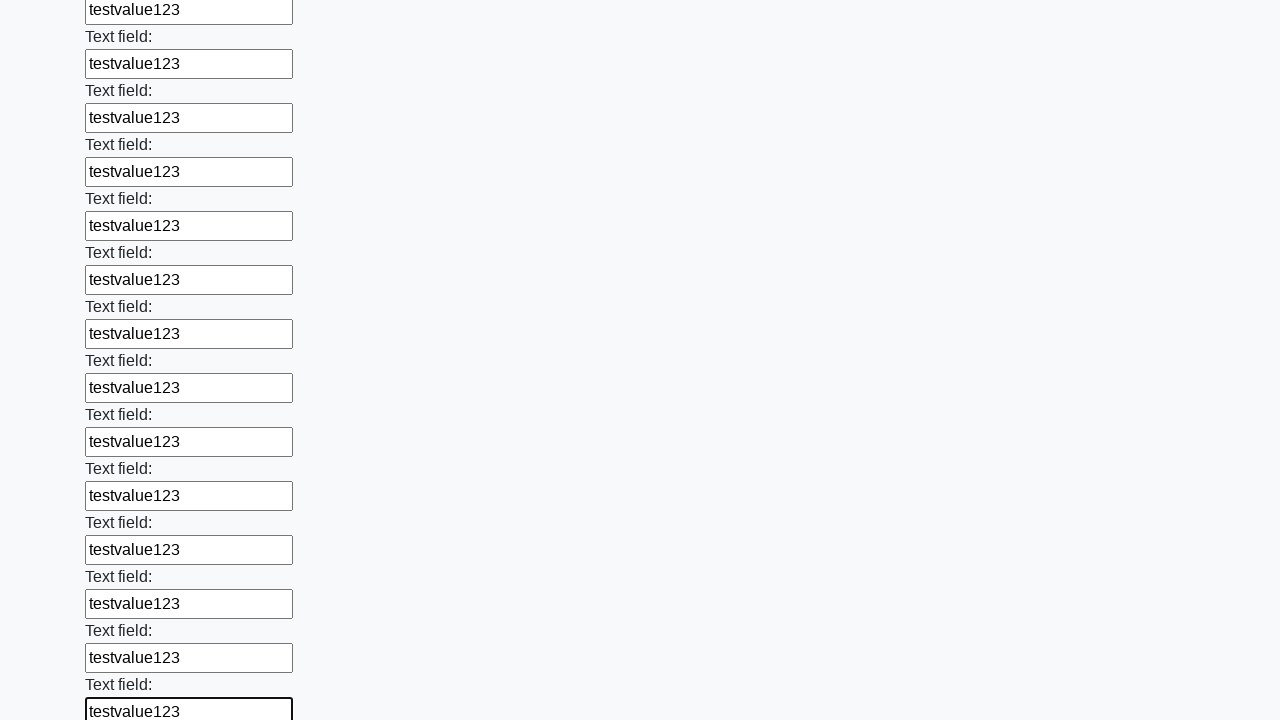

Filled input field with test data 'testvalue123' on input >> nth=48
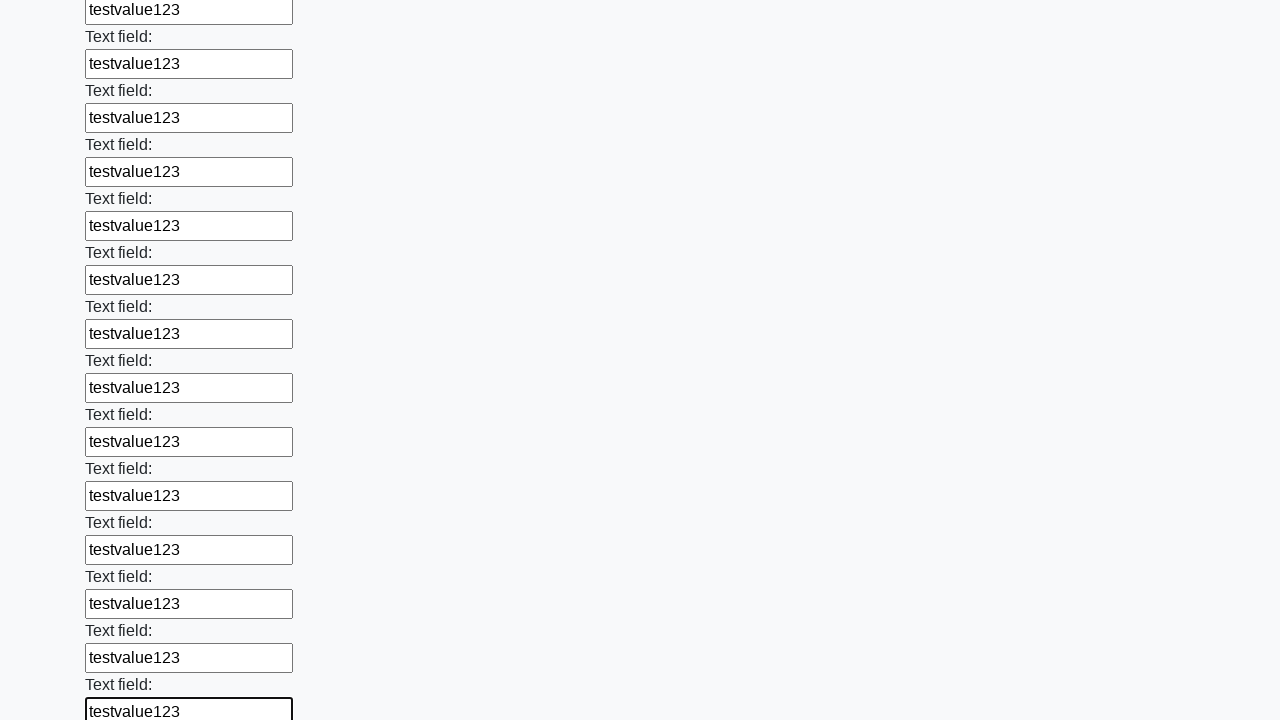

Filled input field with test data 'testvalue123' on input >> nth=49
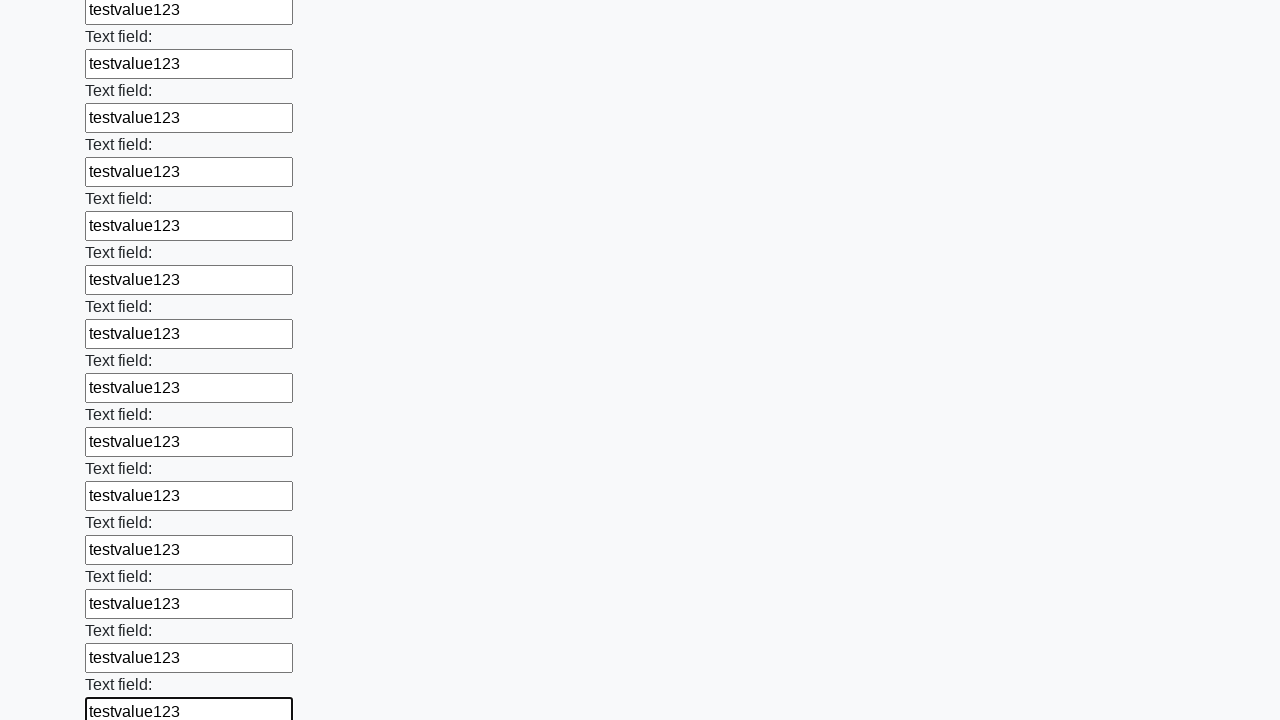

Filled input field with test data 'testvalue123' on input >> nth=50
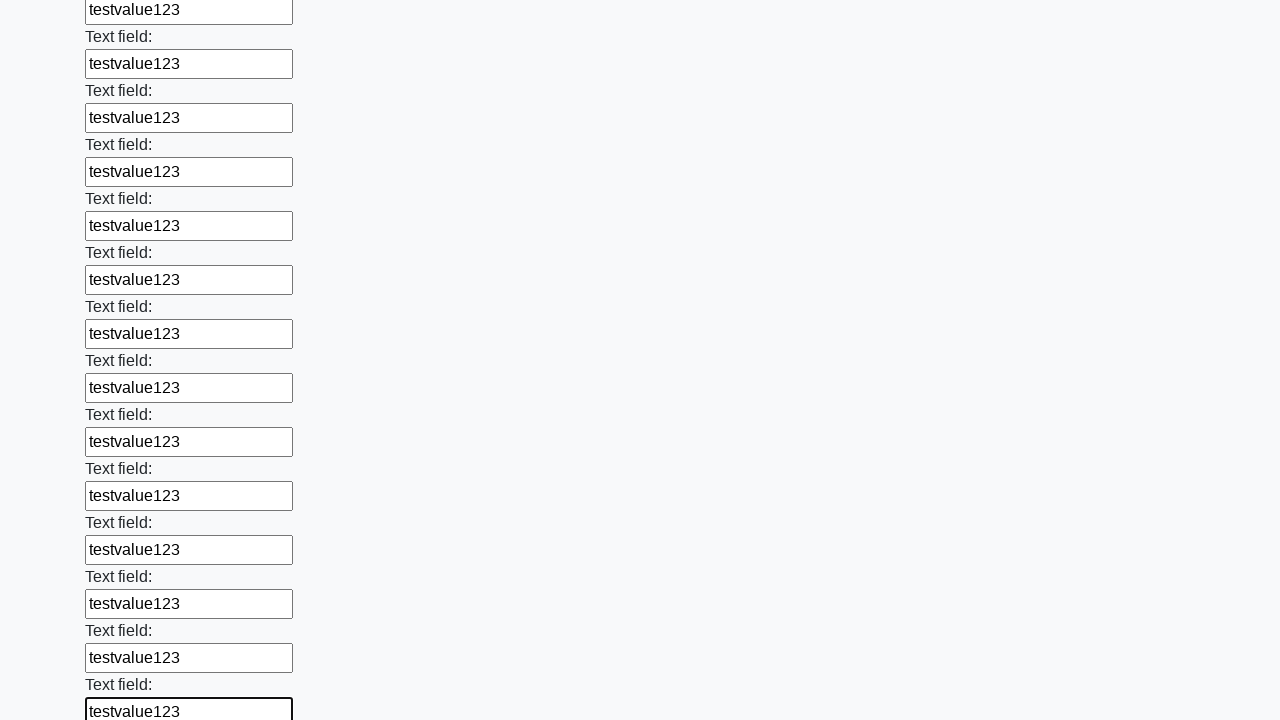

Filled input field with test data 'testvalue123' on input >> nth=51
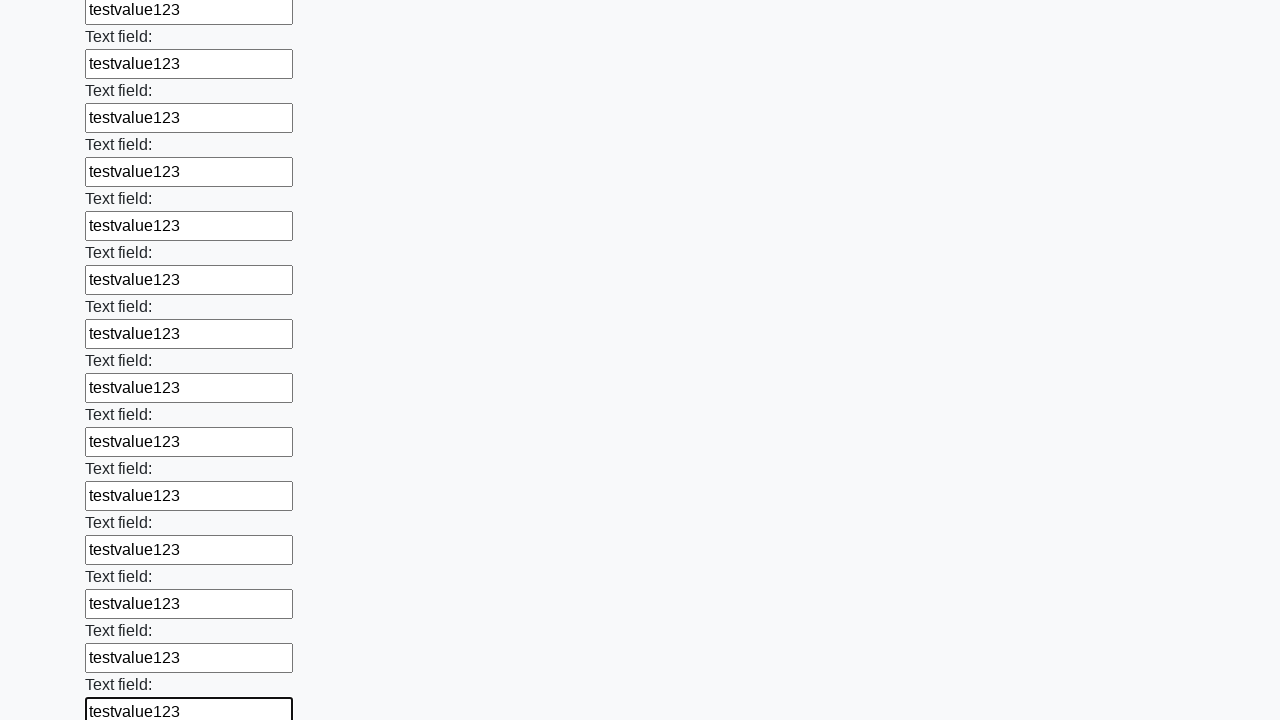

Filled input field with test data 'testvalue123' on input >> nth=52
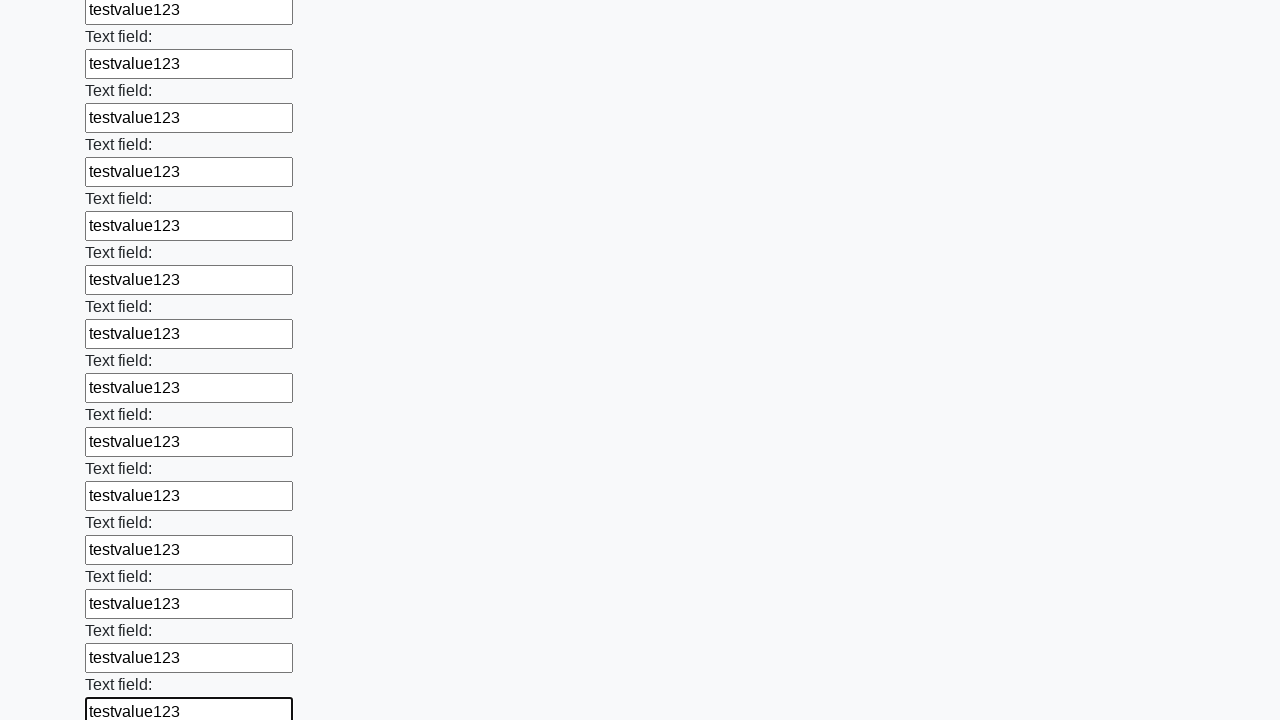

Filled input field with test data 'testvalue123' on input >> nth=53
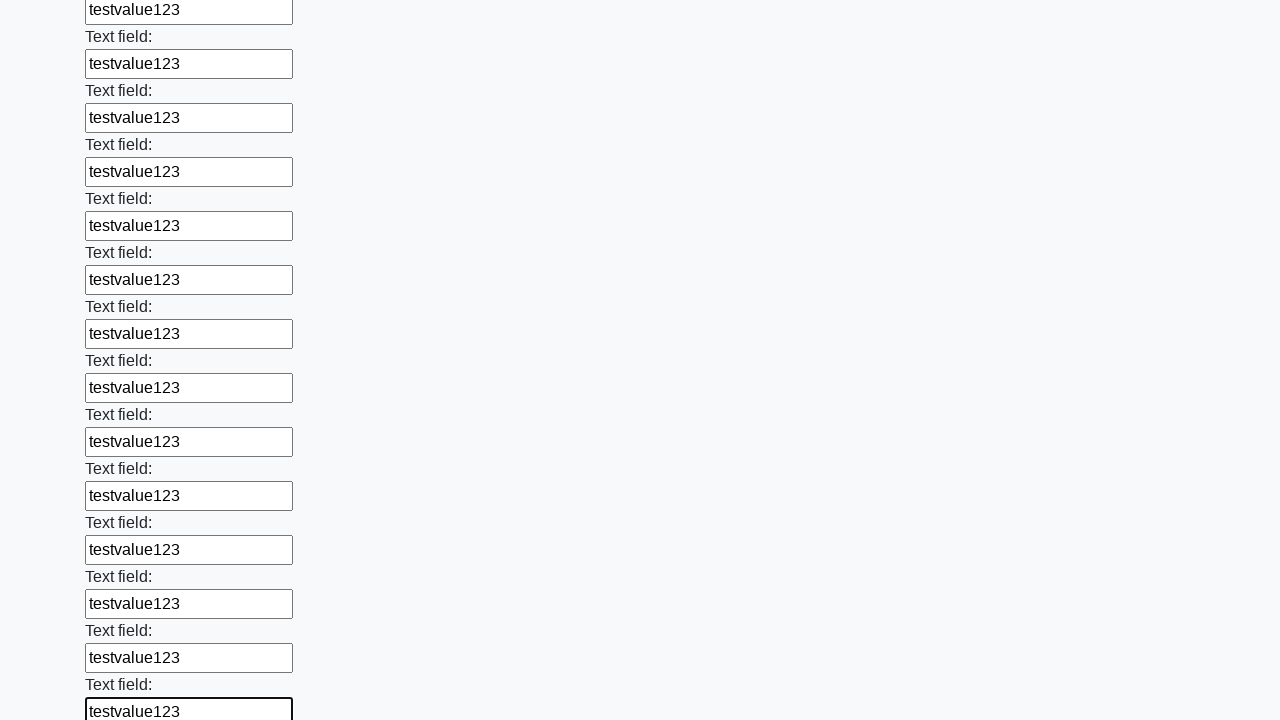

Filled input field with test data 'testvalue123' on input >> nth=54
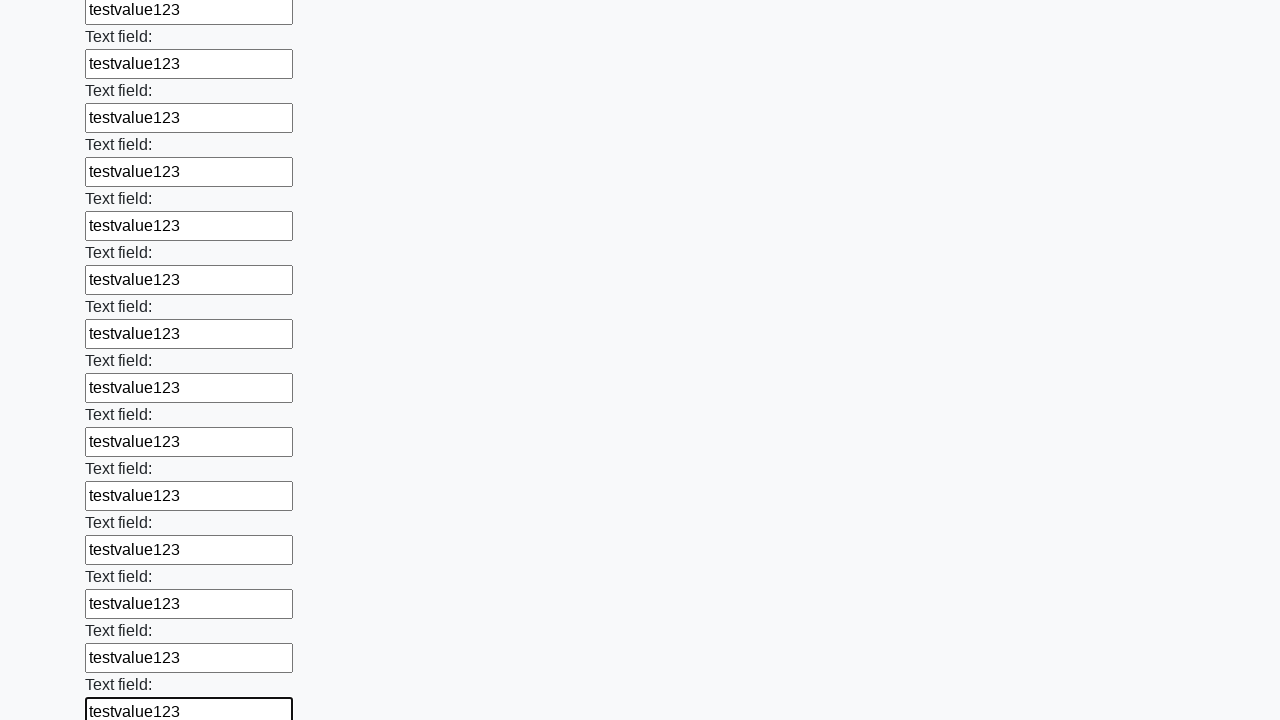

Filled input field with test data 'testvalue123' on input >> nth=55
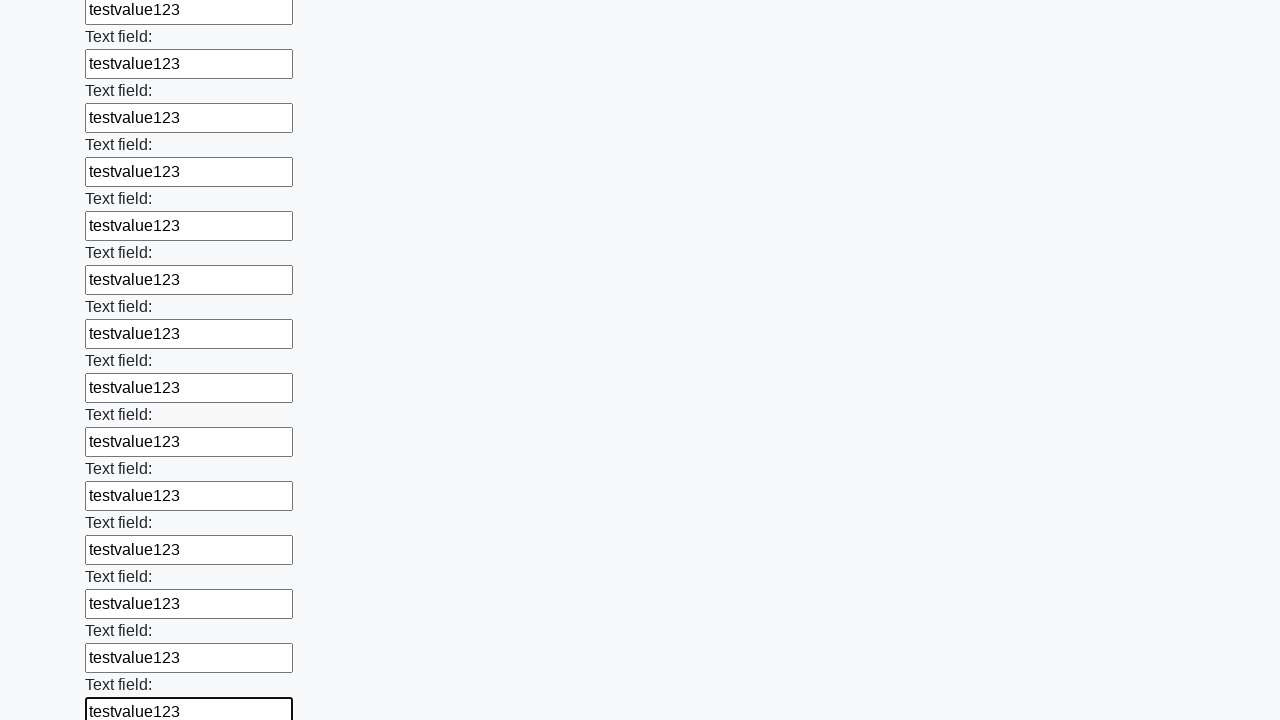

Filled input field with test data 'testvalue123' on input >> nth=56
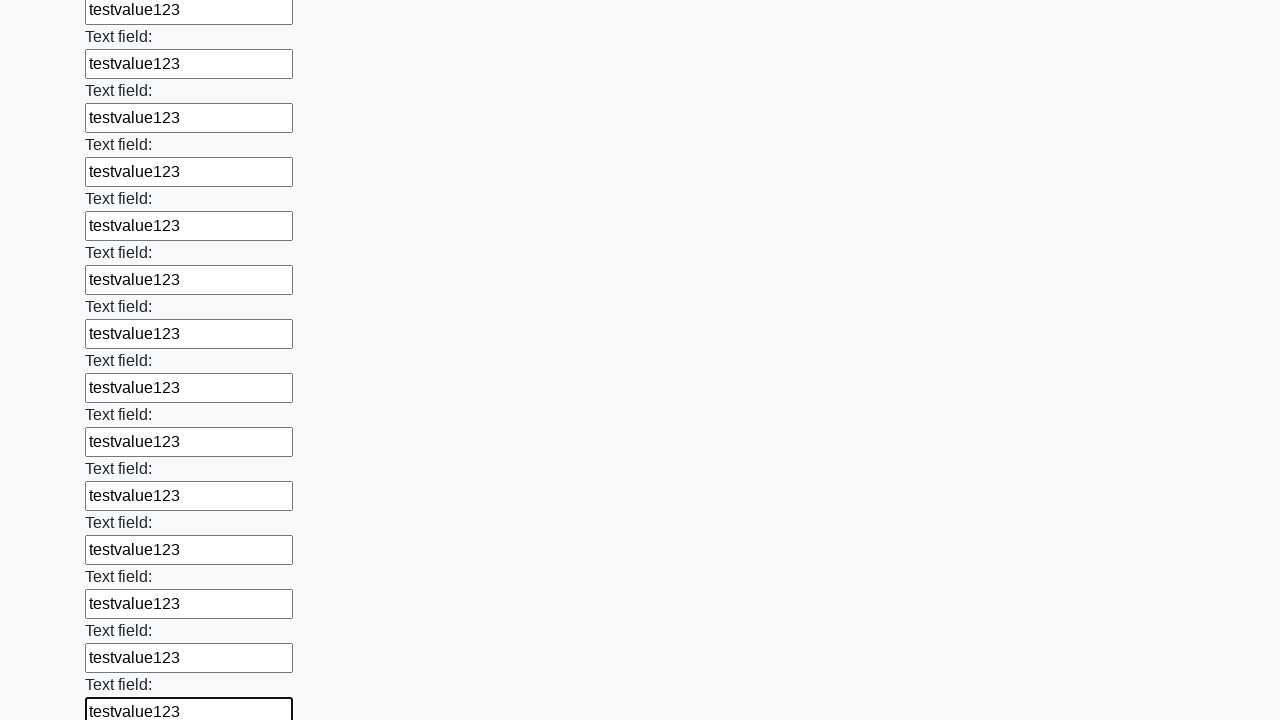

Filled input field with test data 'testvalue123' on input >> nth=57
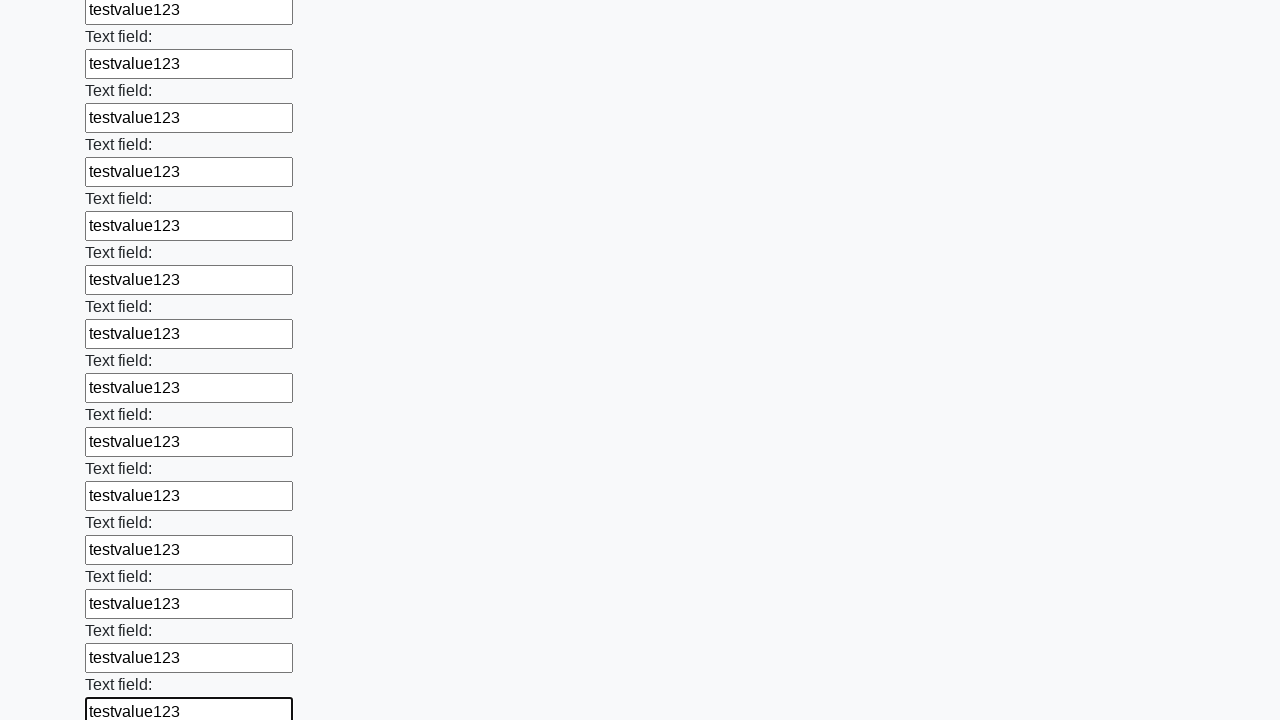

Filled input field with test data 'testvalue123' on input >> nth=58
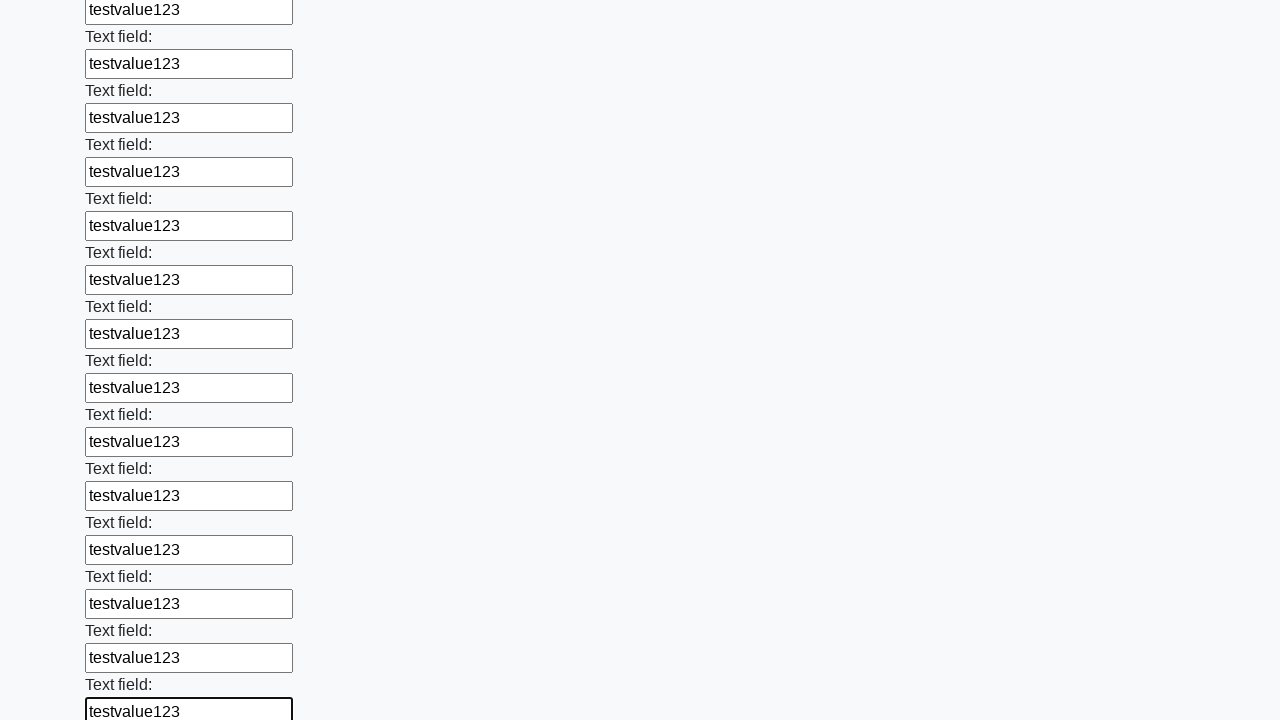

Filled input field with test data 'testvalue123' on input >> nth=59
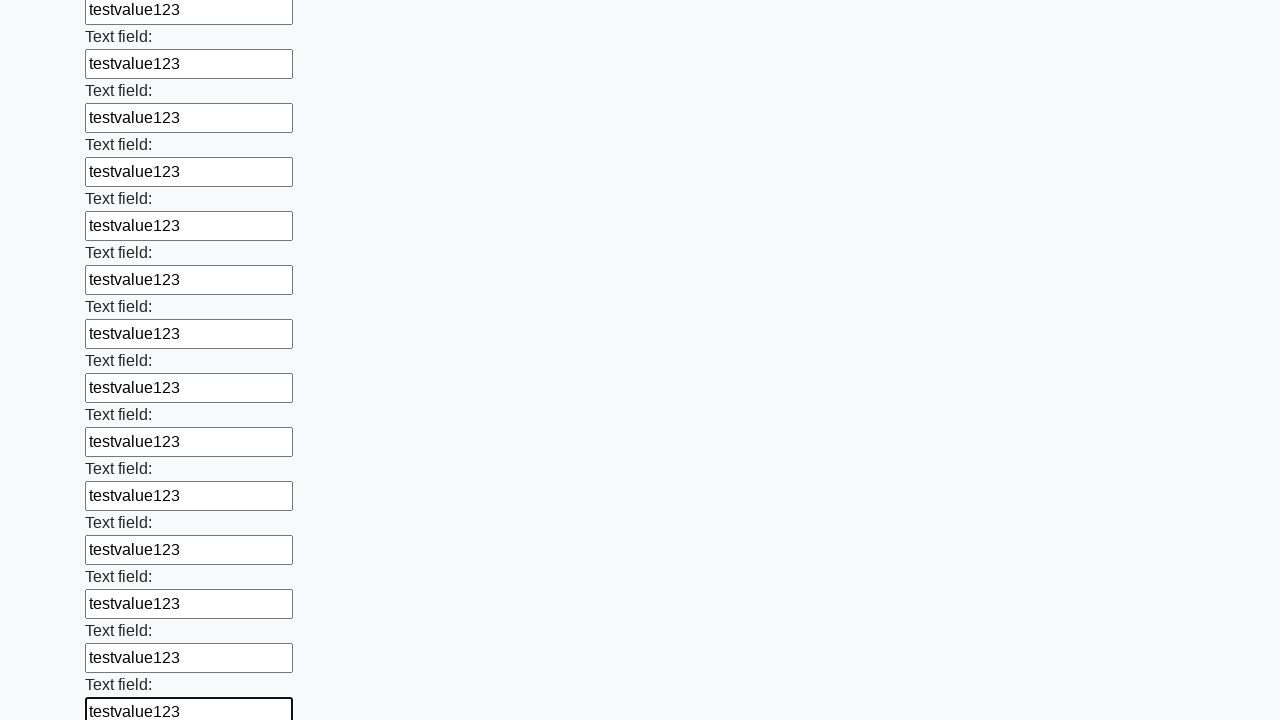

Filled input field with test data 'testvalue123' on input >> nth=60
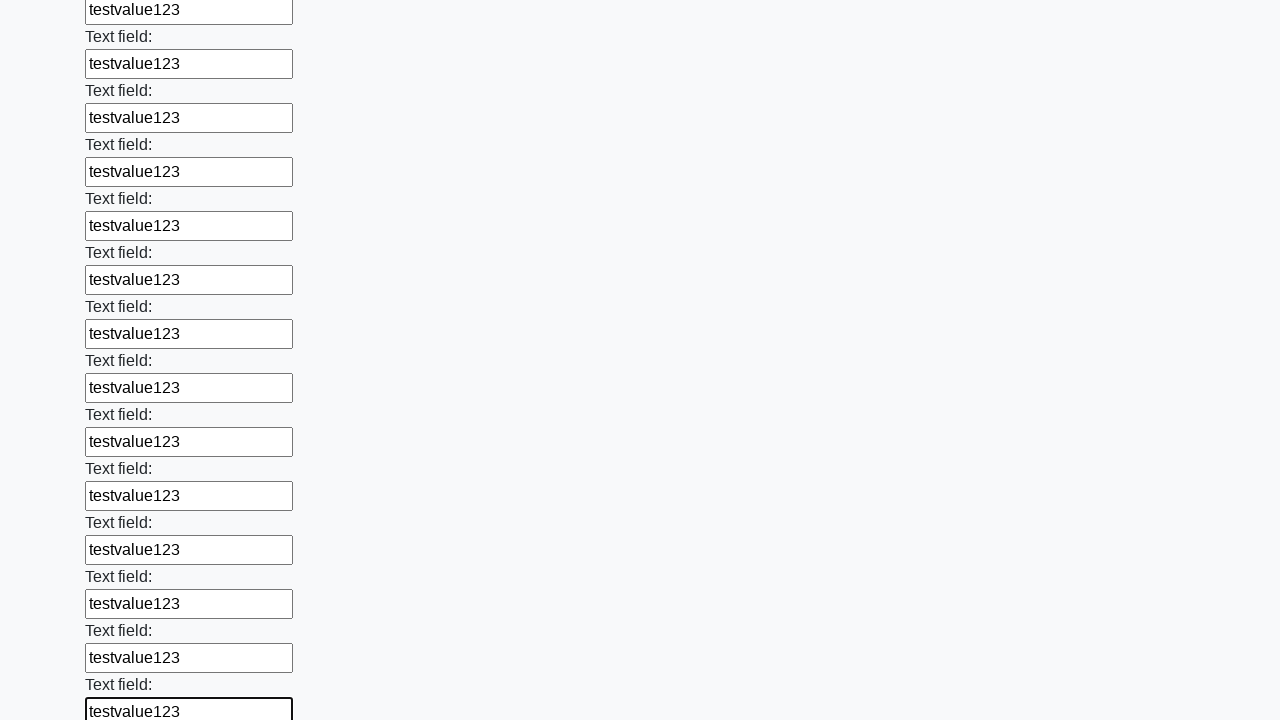

Filled input field with test data 'testvalue123' on input >> nth=61
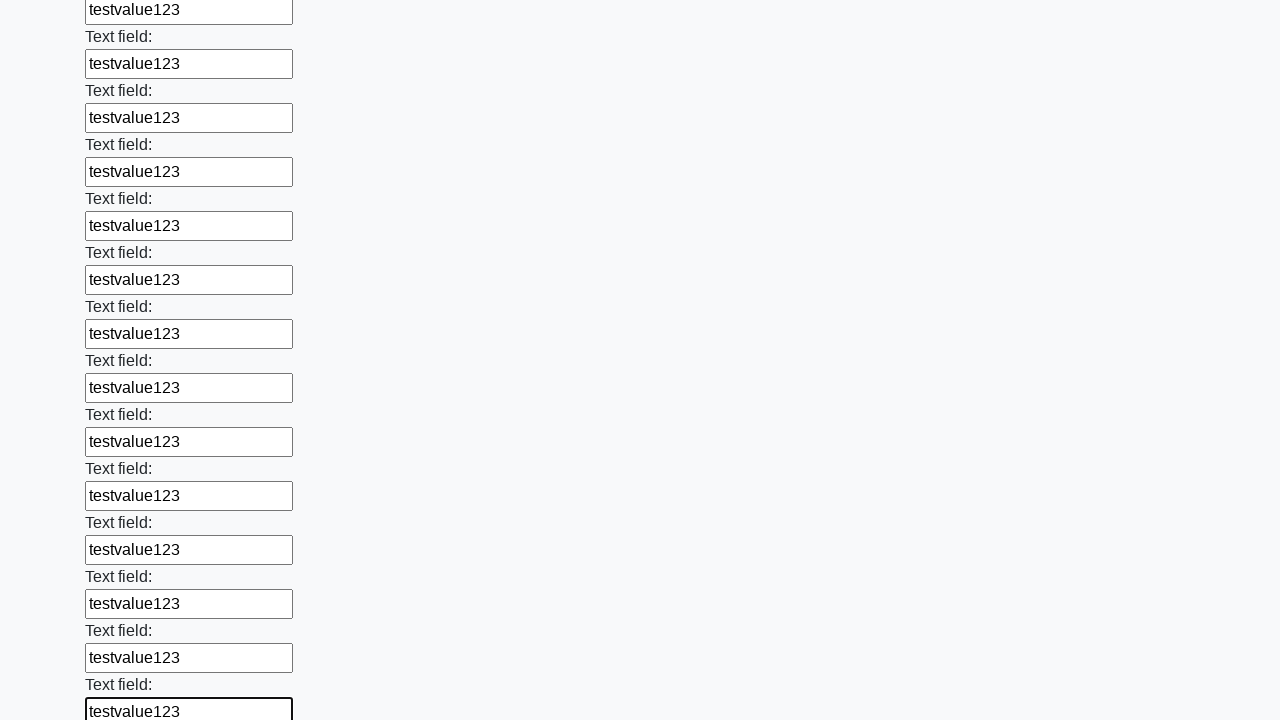

Filled input field with test data 'testvalue123' on input >> nth=62
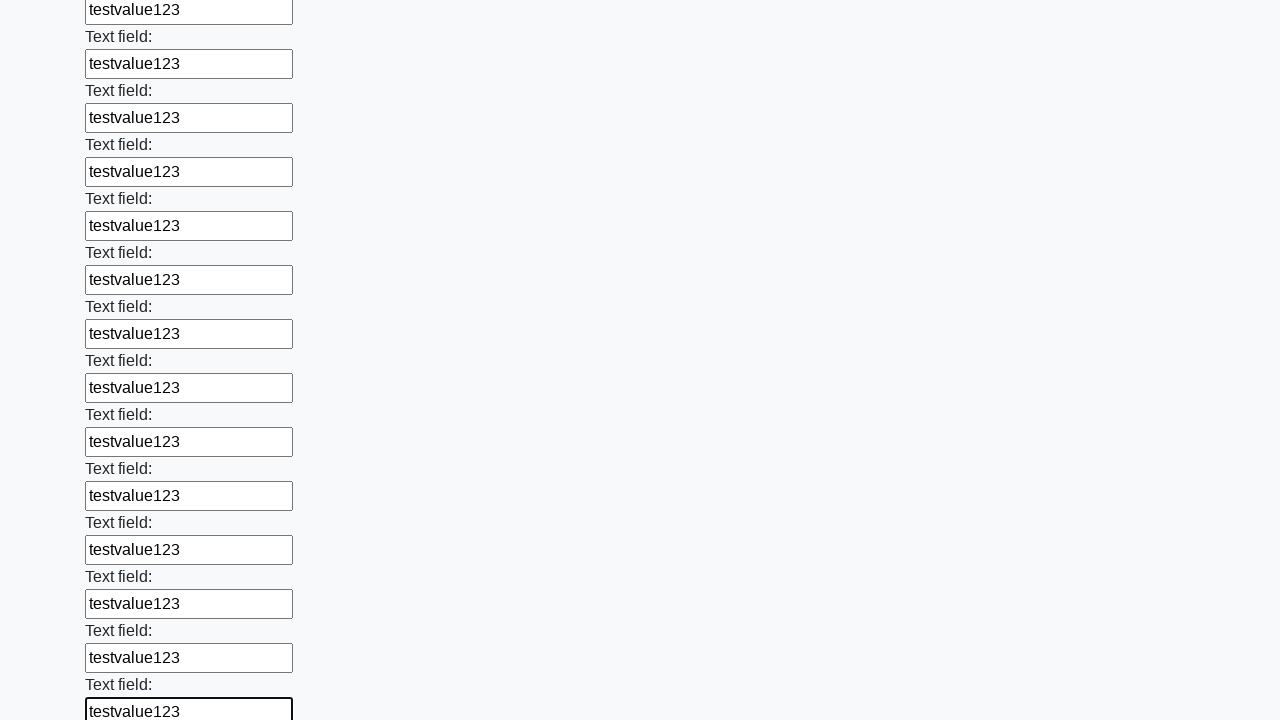

Filled input field with test data 'testvalue123' on input >> nth=63
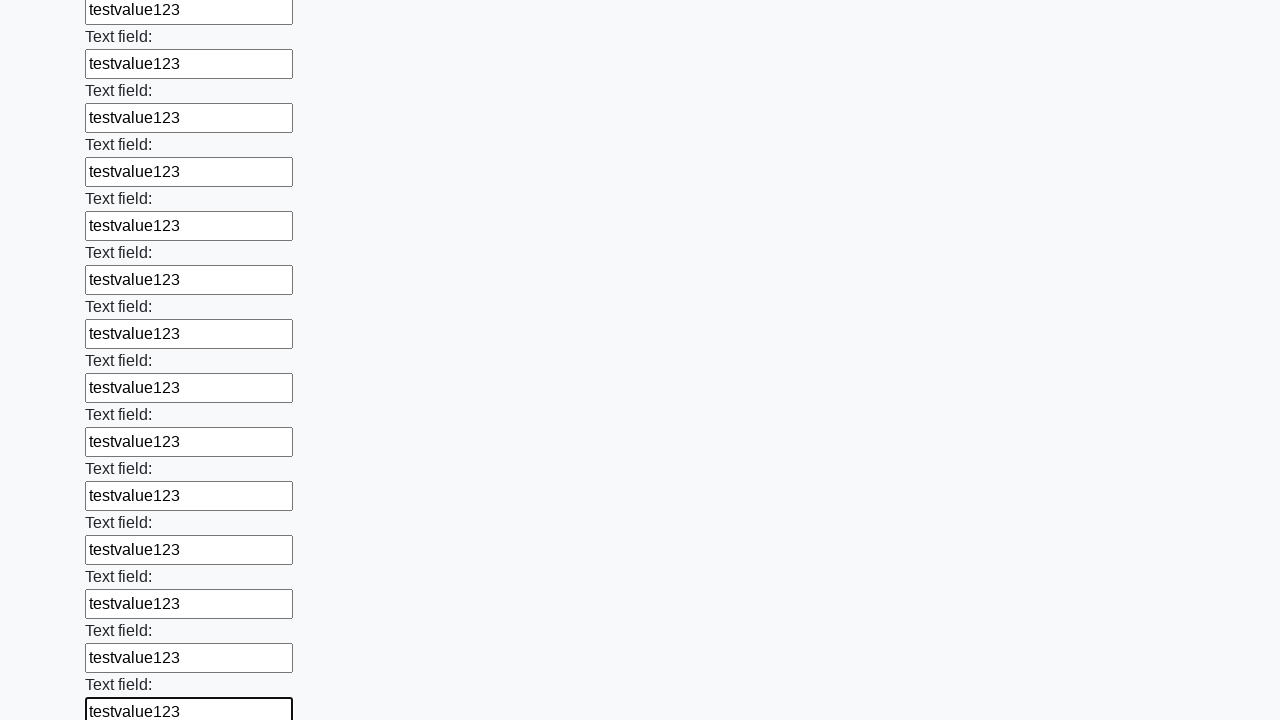

Filled input field with test data 'testvalue123' on input >> nth=64
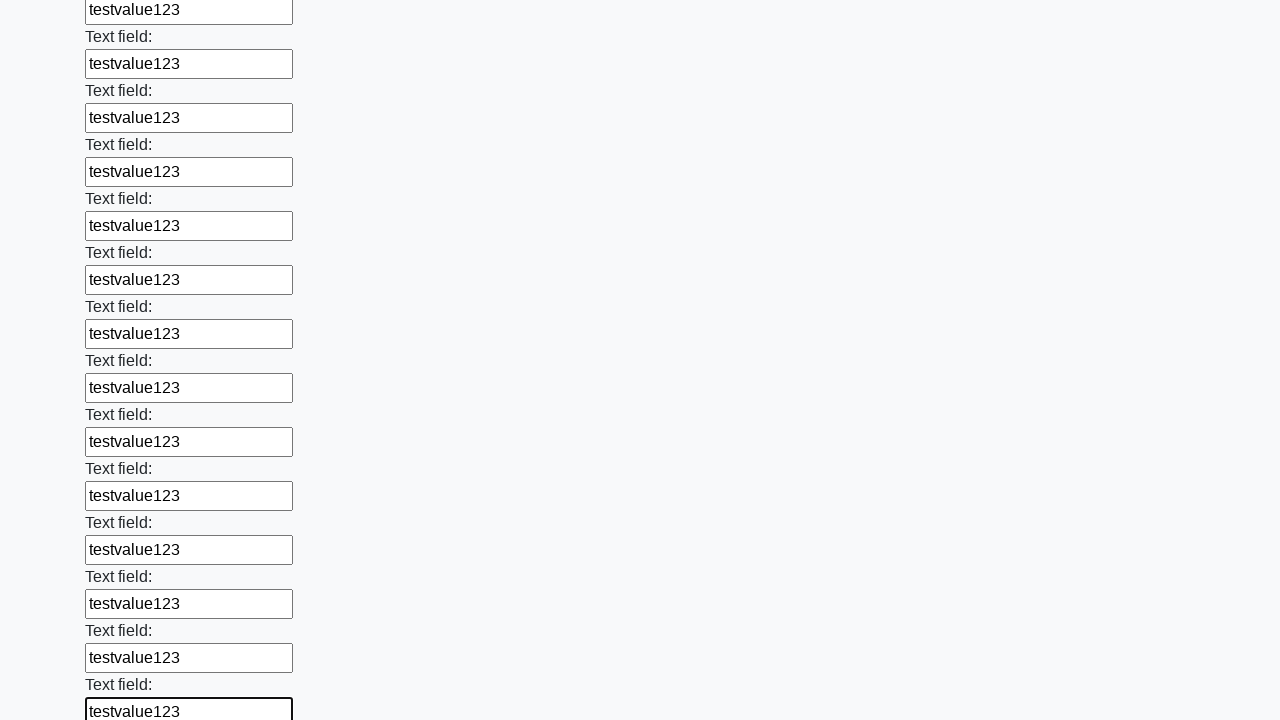

Filled input field with test data 'testvalue123' on input >> nth=65
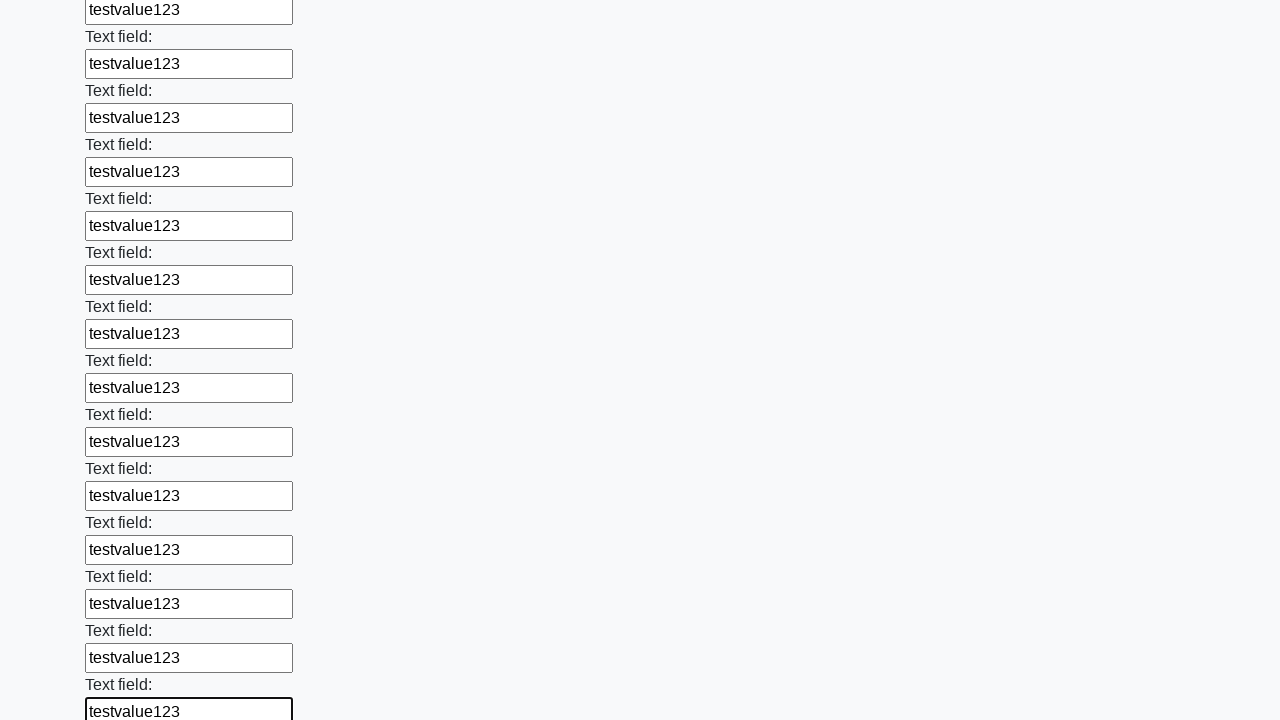

Filled input field with test data 'testvalue123' on input >> nth=66
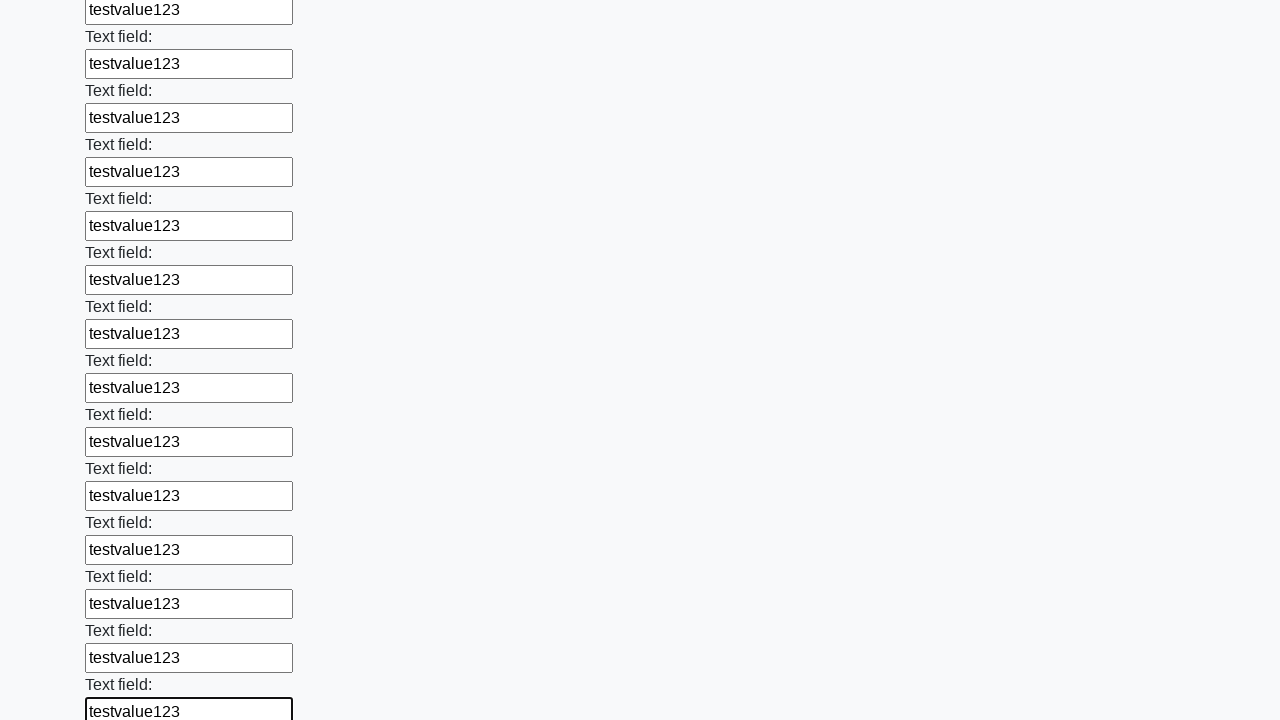

Filled input field with test data 'testvalue123' on input >> nth=67
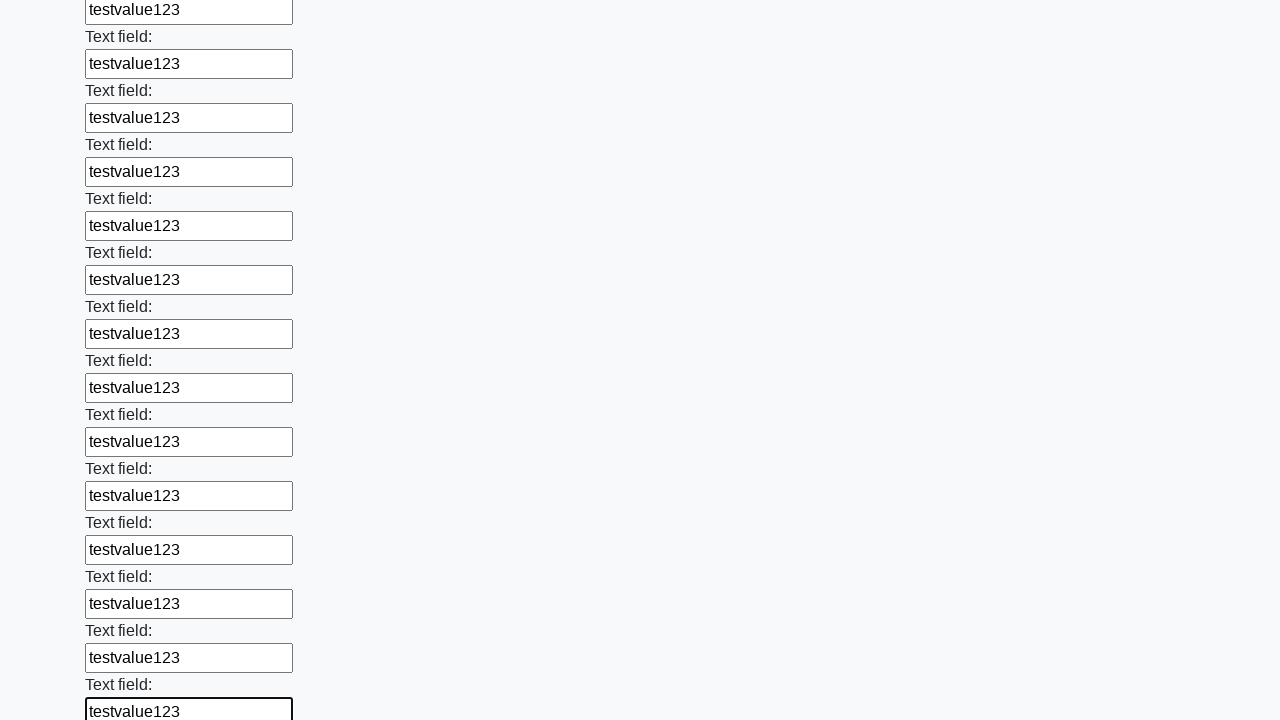

Filled input field with test data 'testvalue123' on input >> nth=68
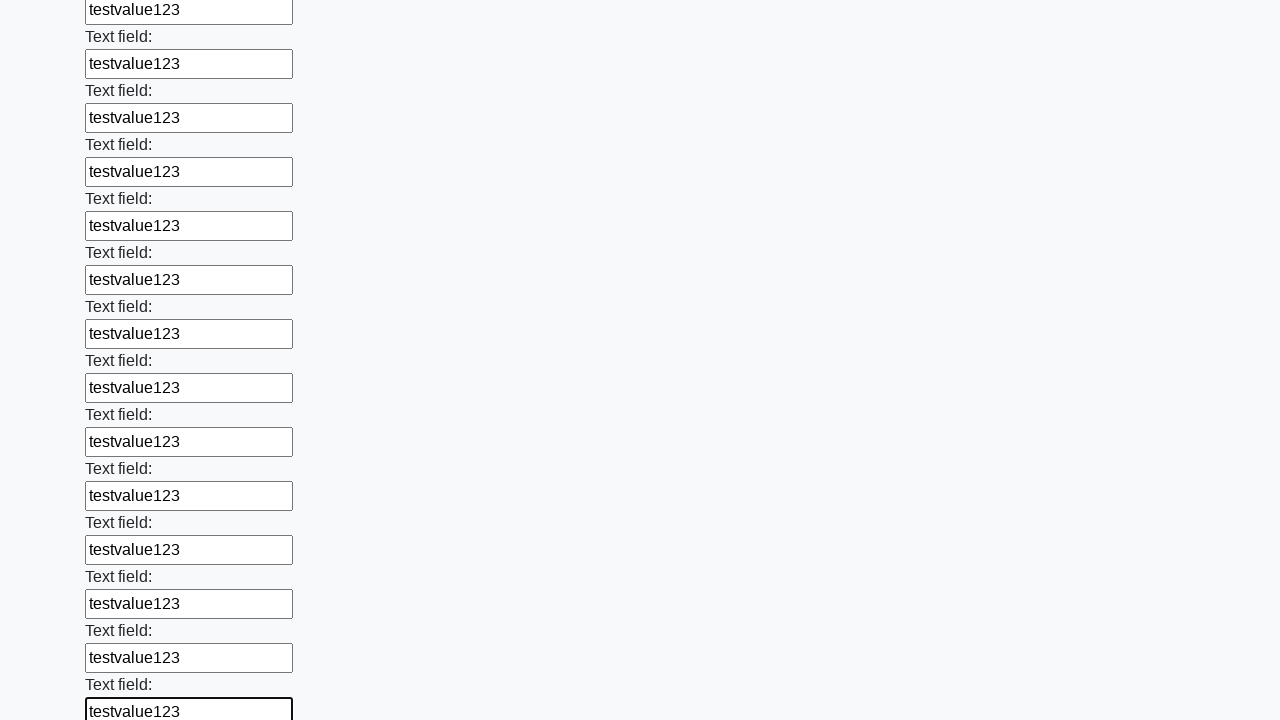

Filled input field with test data 'testvalue123' on input >> nth=69
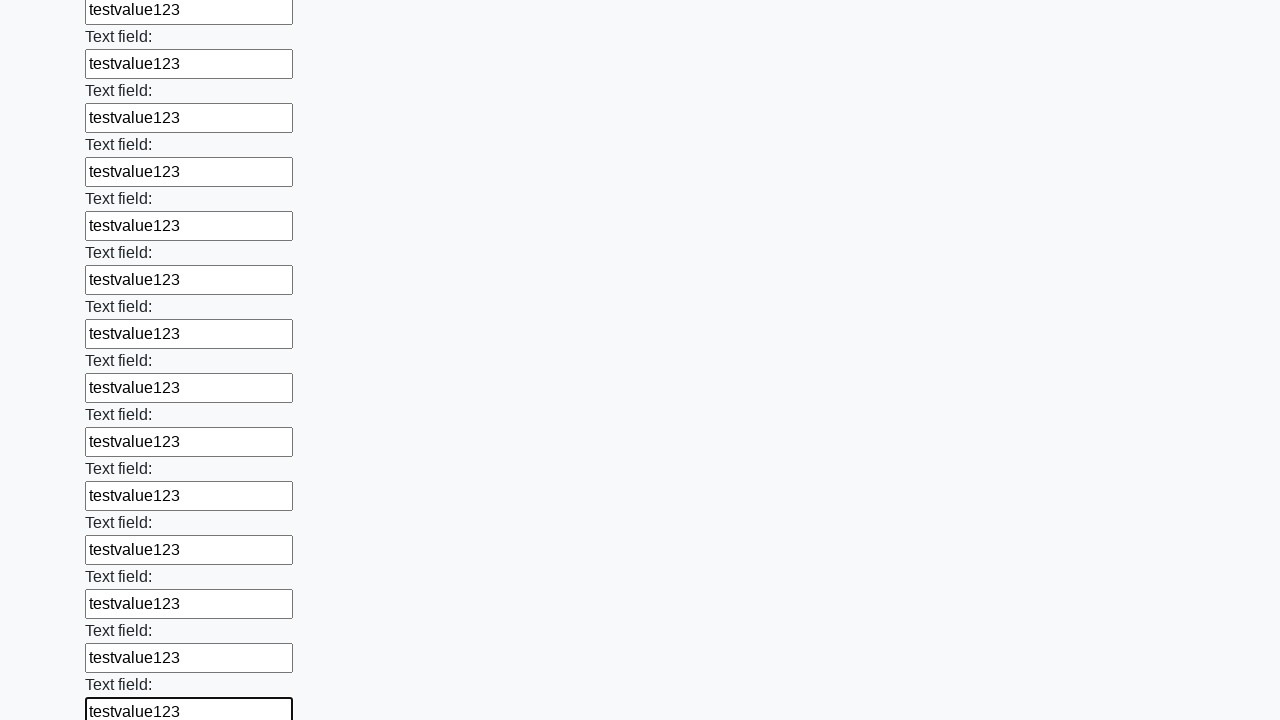

Filled input field with test data 'testvalue123' on input >> nth=70
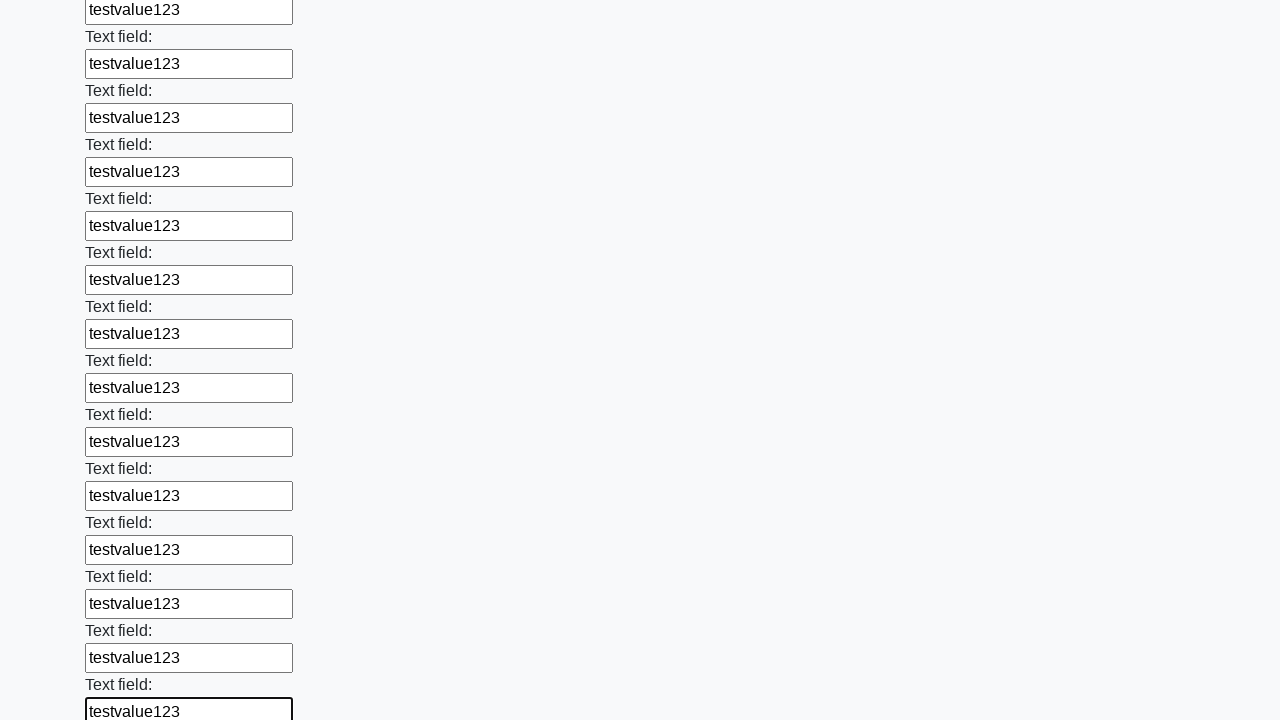

Filled input field with test data 'testvalue123' on input >> nth=71
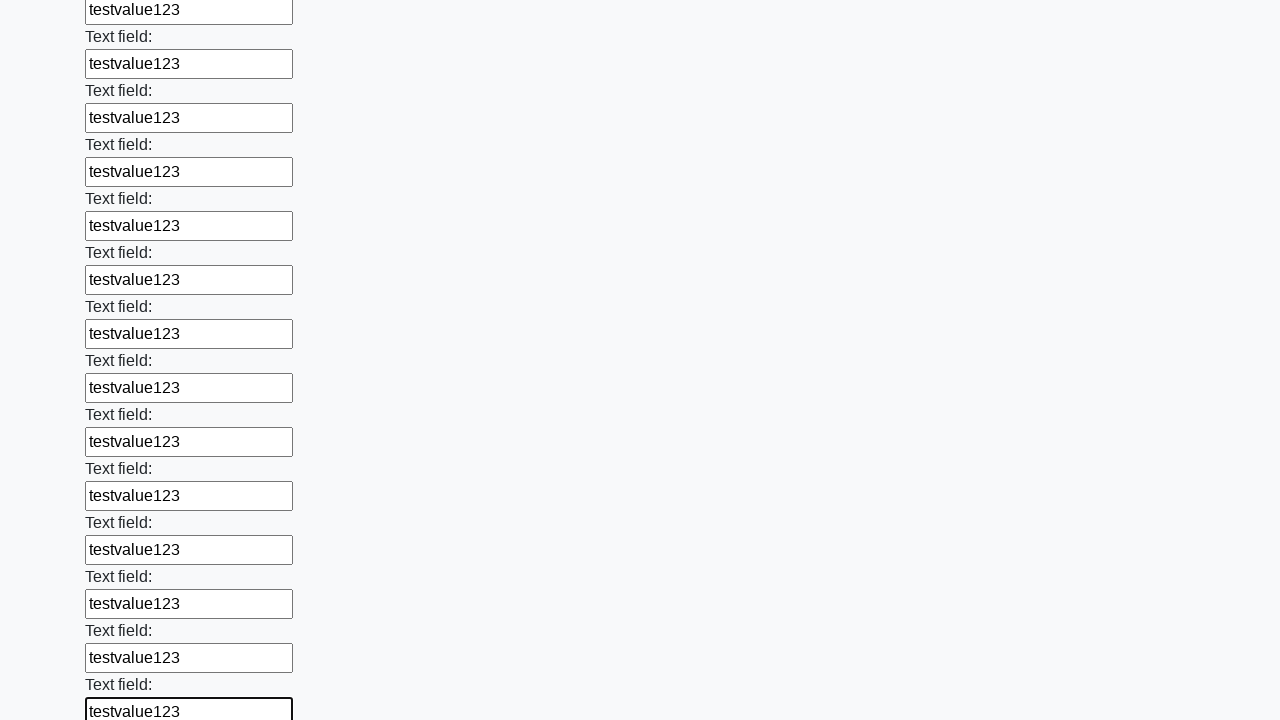

Filled input field with test data 'testvalue123' on input >> nth=72
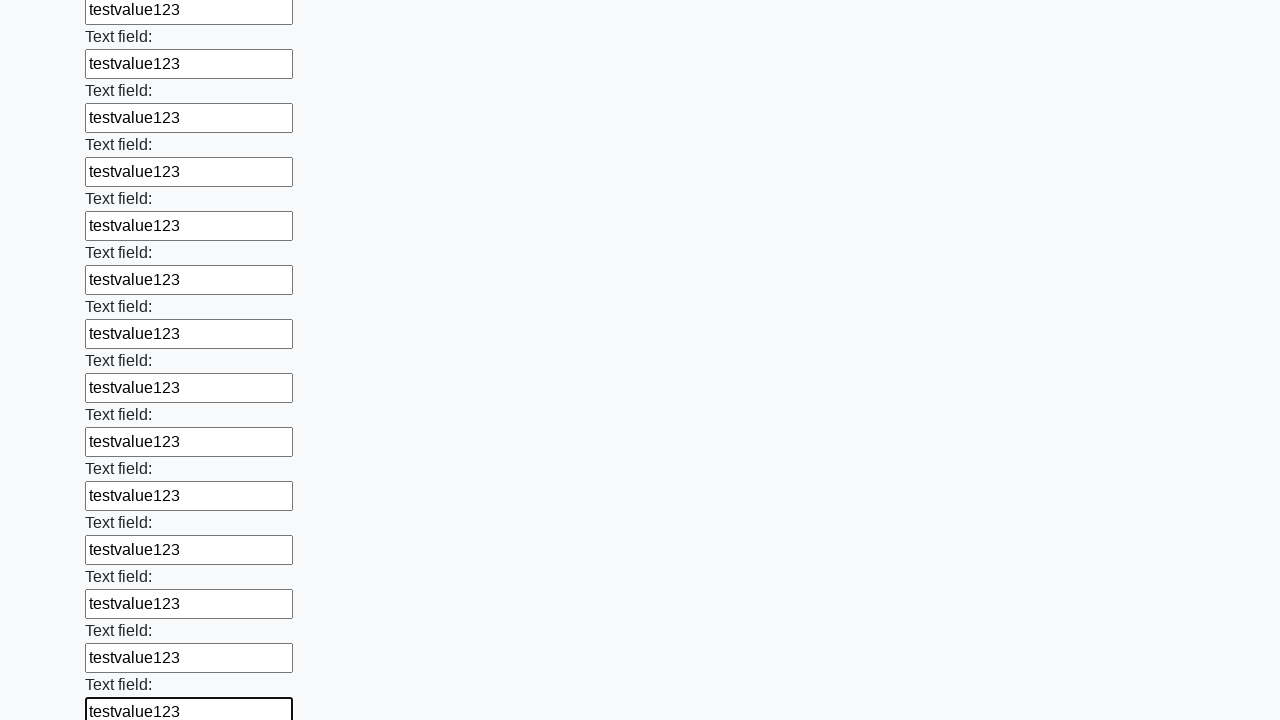

Filled input field with test data 'testvalue123' on input >> nth=73
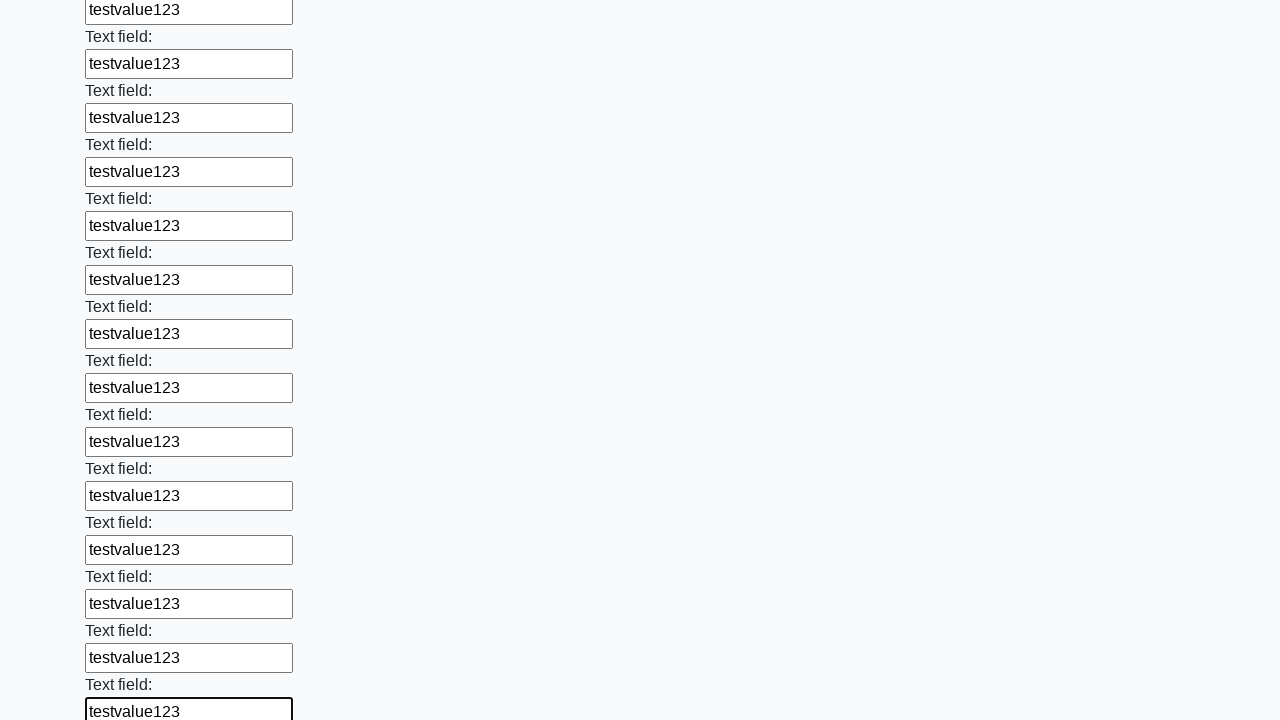

Filled input field with test data 'testvalue123' on input >> nth=74
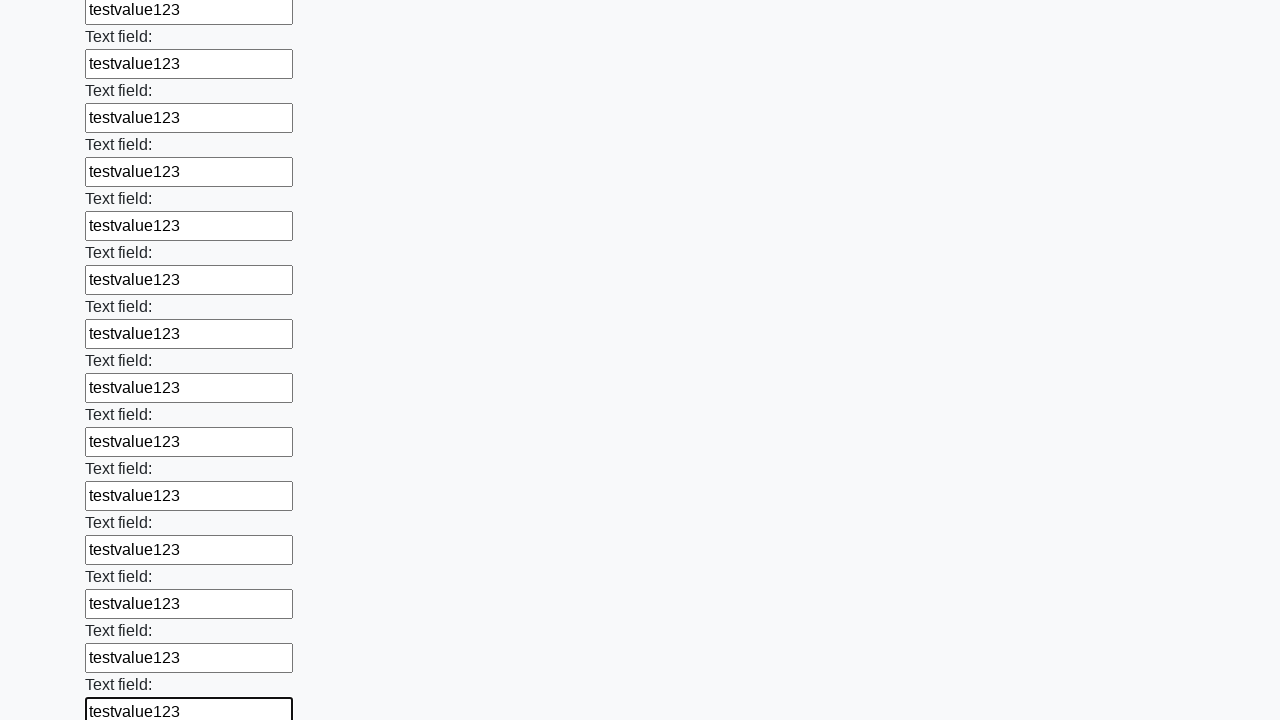

Filled input field with test data 'testvalue123' on input >> nth=75
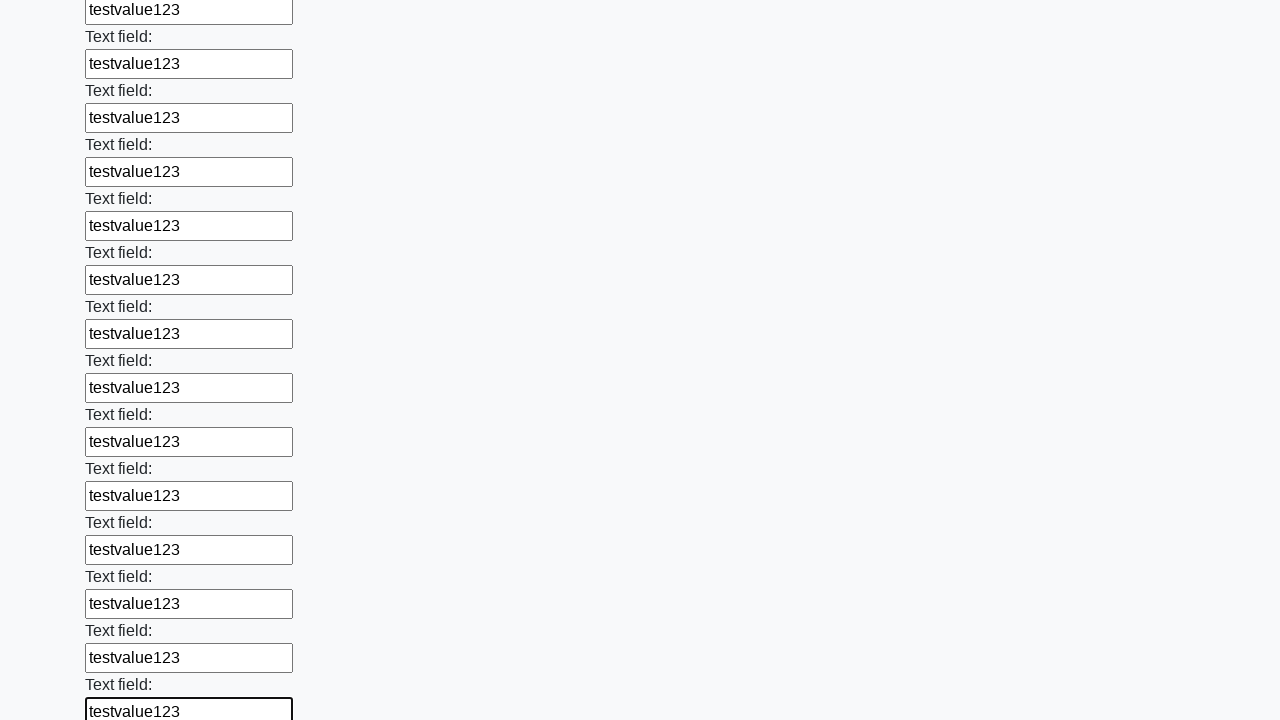

Filled input field with test data 'testvalue123' on input >> nth=76
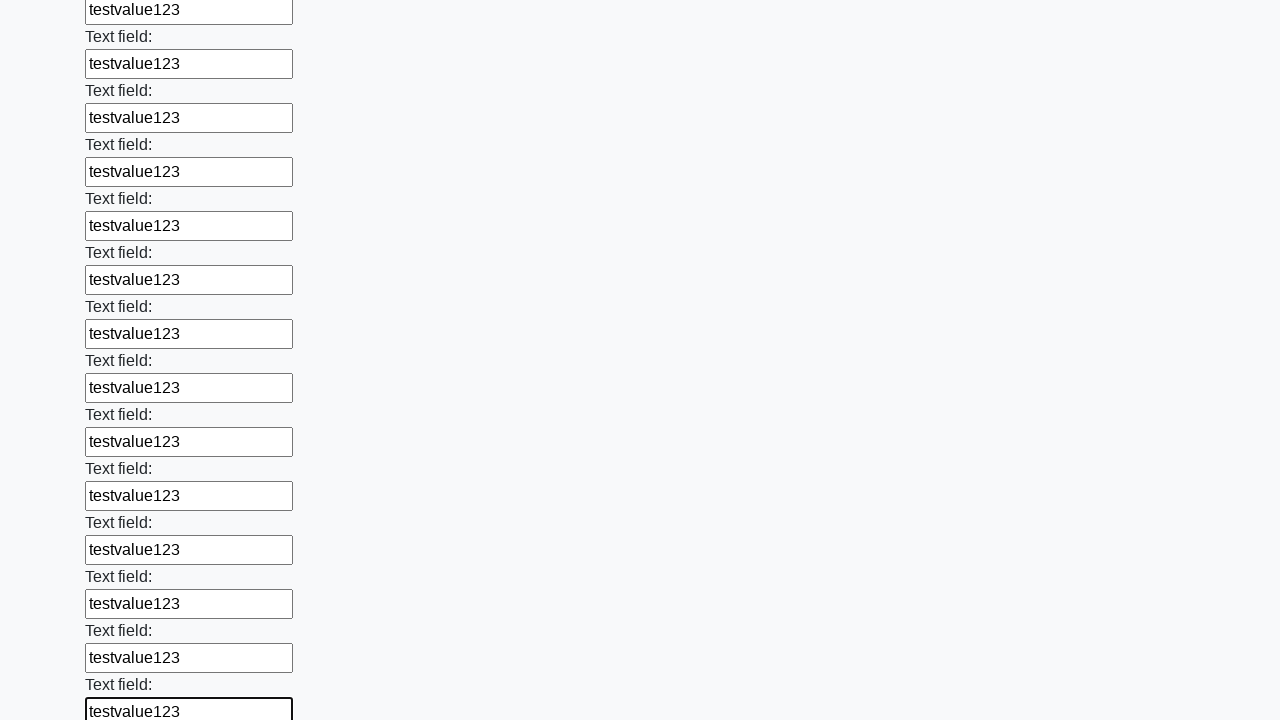

Filled input field with test data 'testvalue123' on input >> nth=77
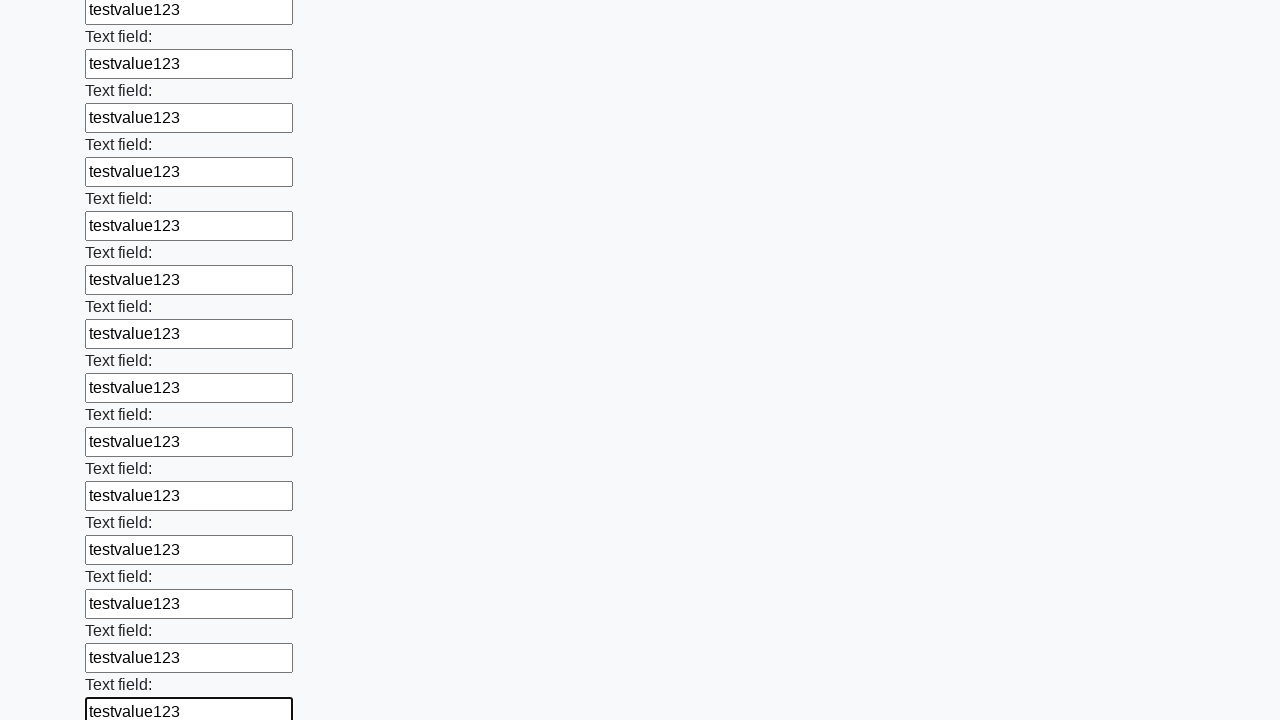

Filled input field with test data 'testvalue123' on input >> nth=78
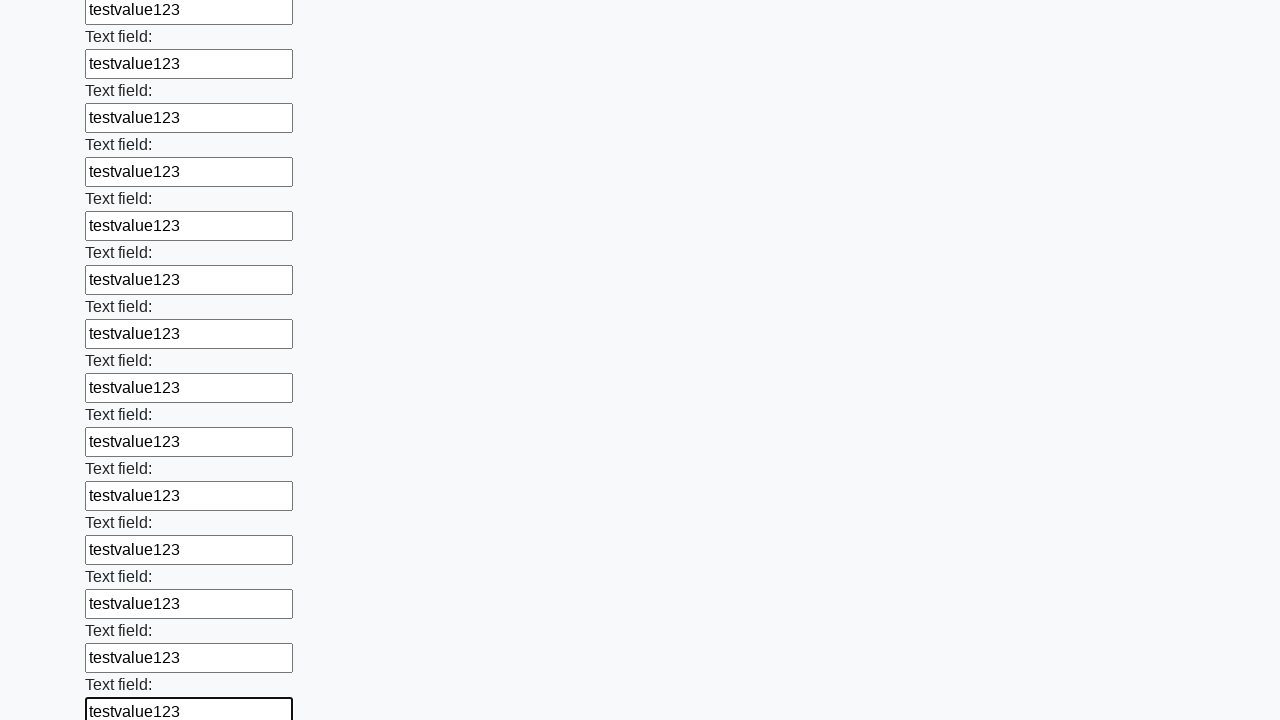

Filled input field with test data 'testvalue123' on input >> nth=79
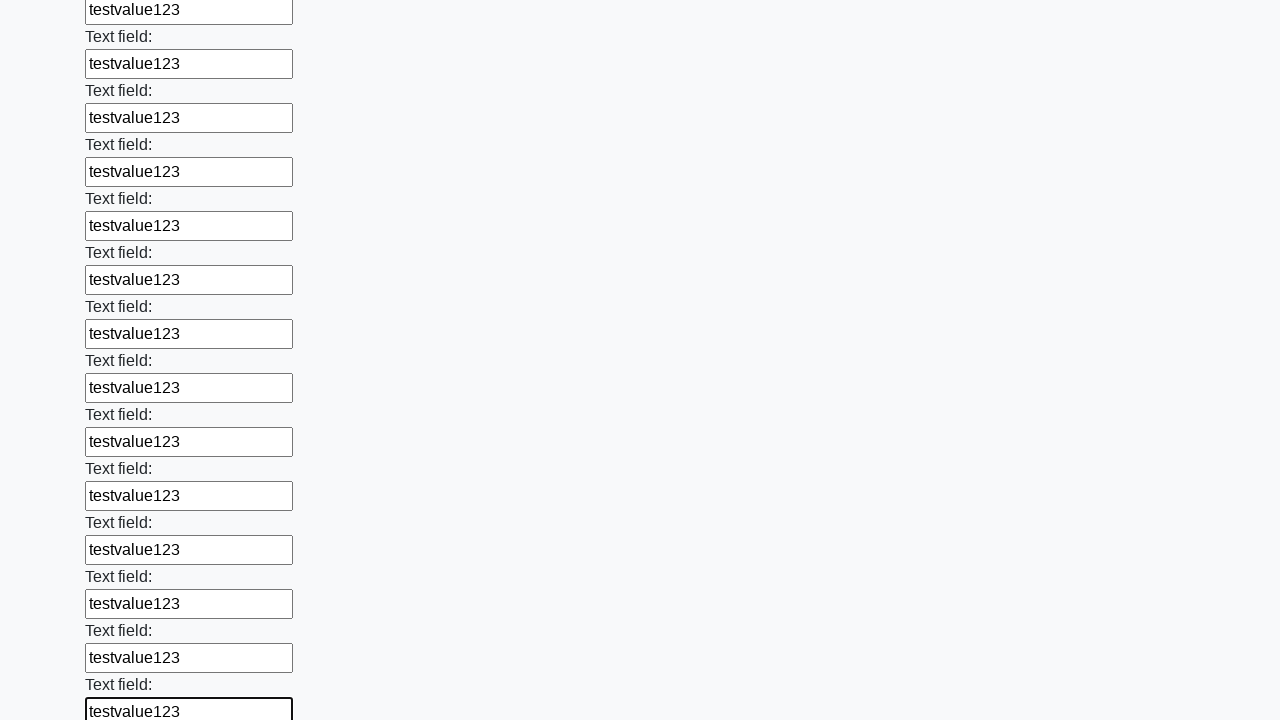

Filled input field with test data 'testvalue123' on input >> nth=80
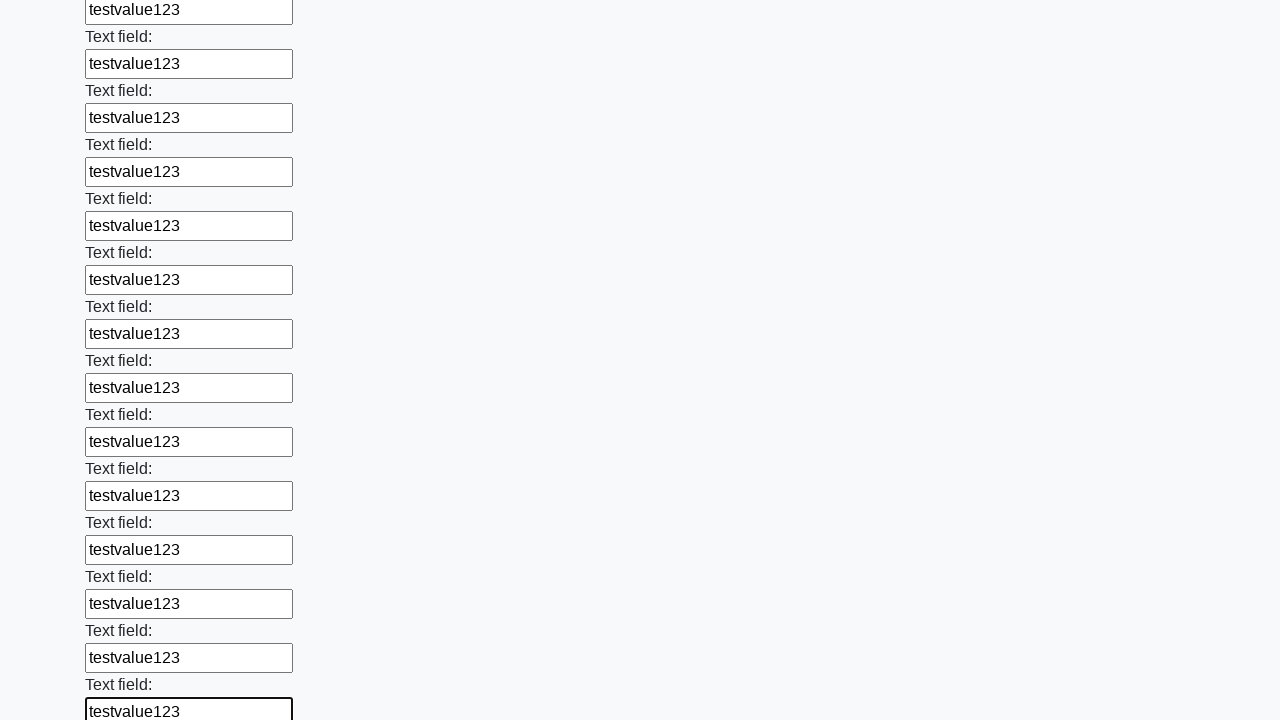

Filled input field with test data 'testvalue123' on input >> nth=81
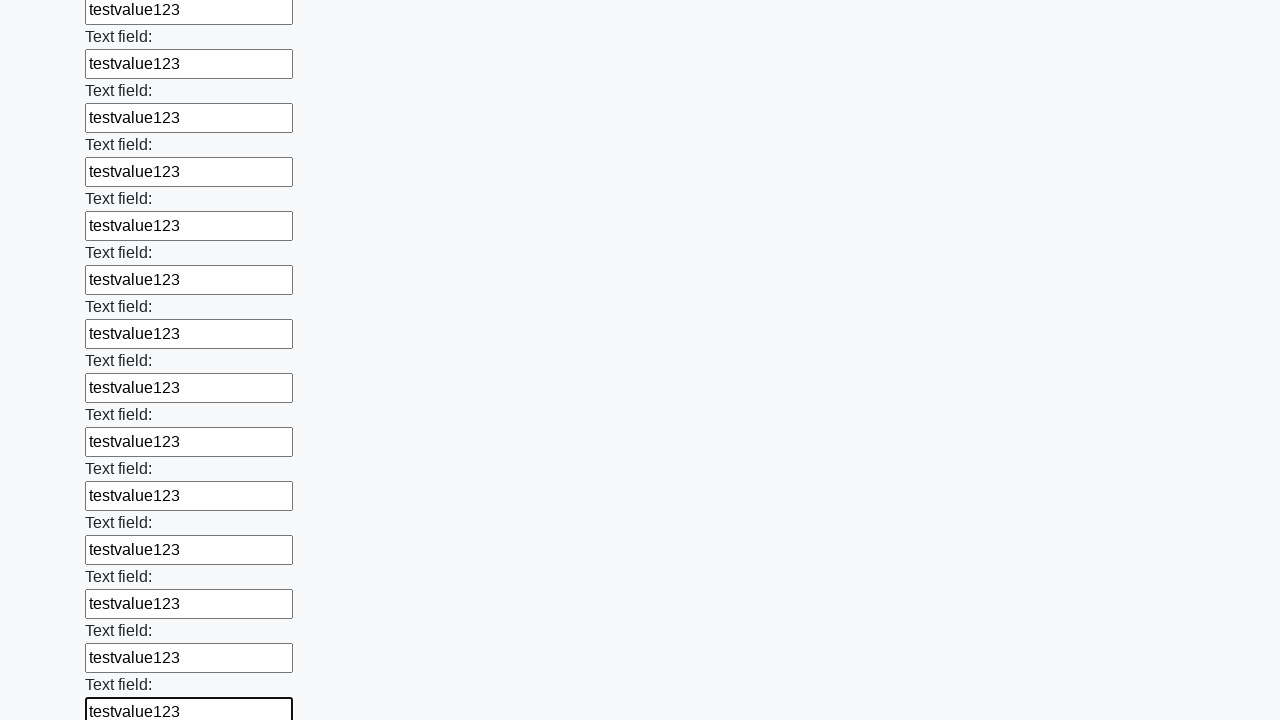

Filled input field with test data 'testvalue123' on input >> nth=82
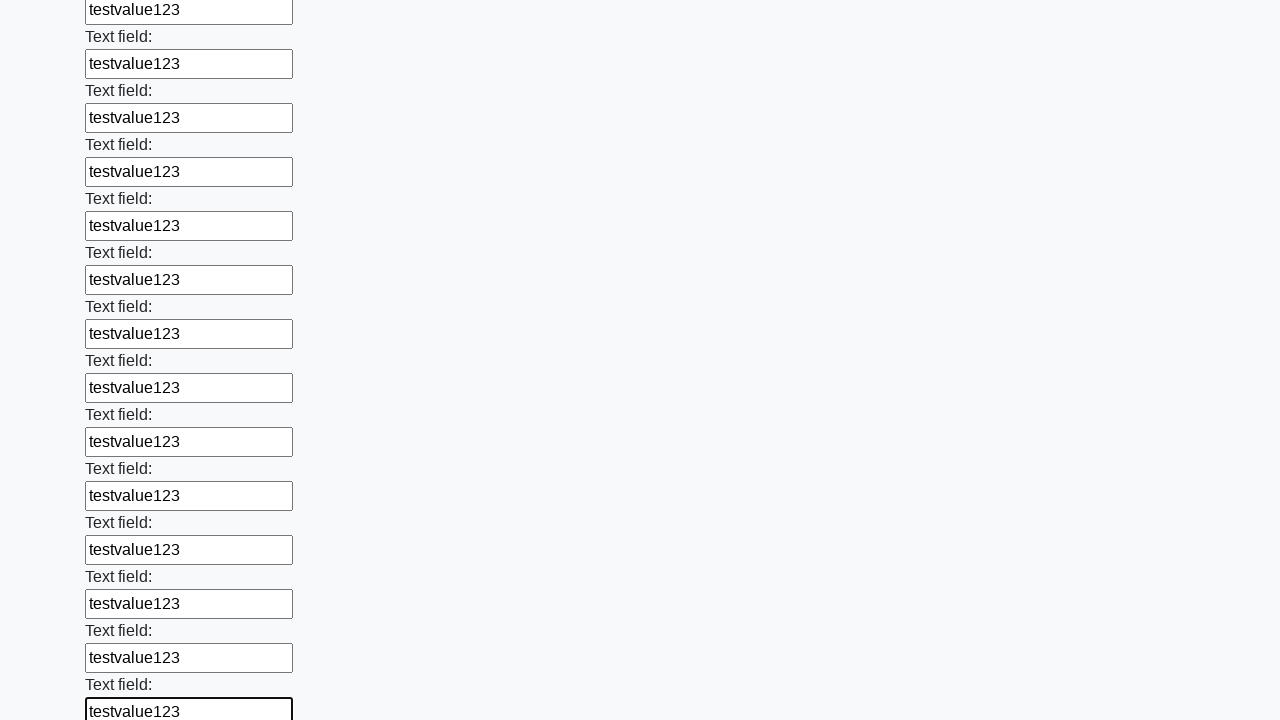

Filled input field with test data 'testvalue123' on input >> nth=83
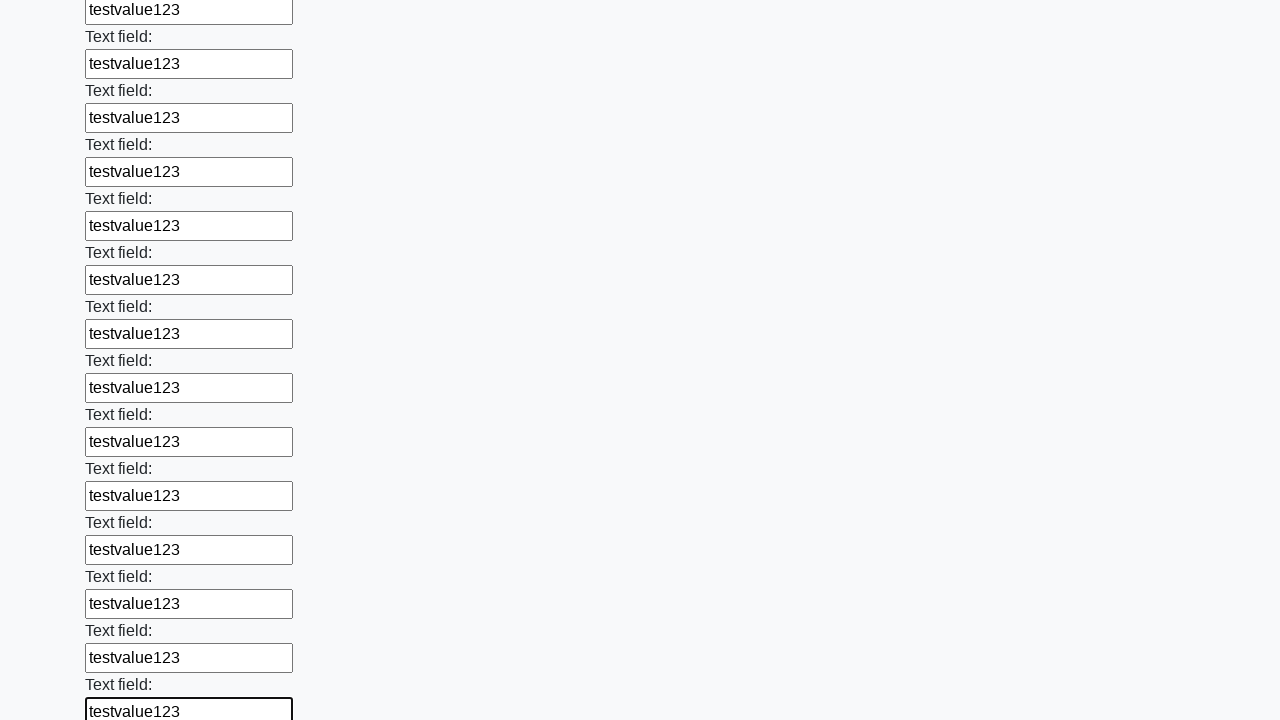

Filled input field with test data 'testvalue123' on input >> nth=84
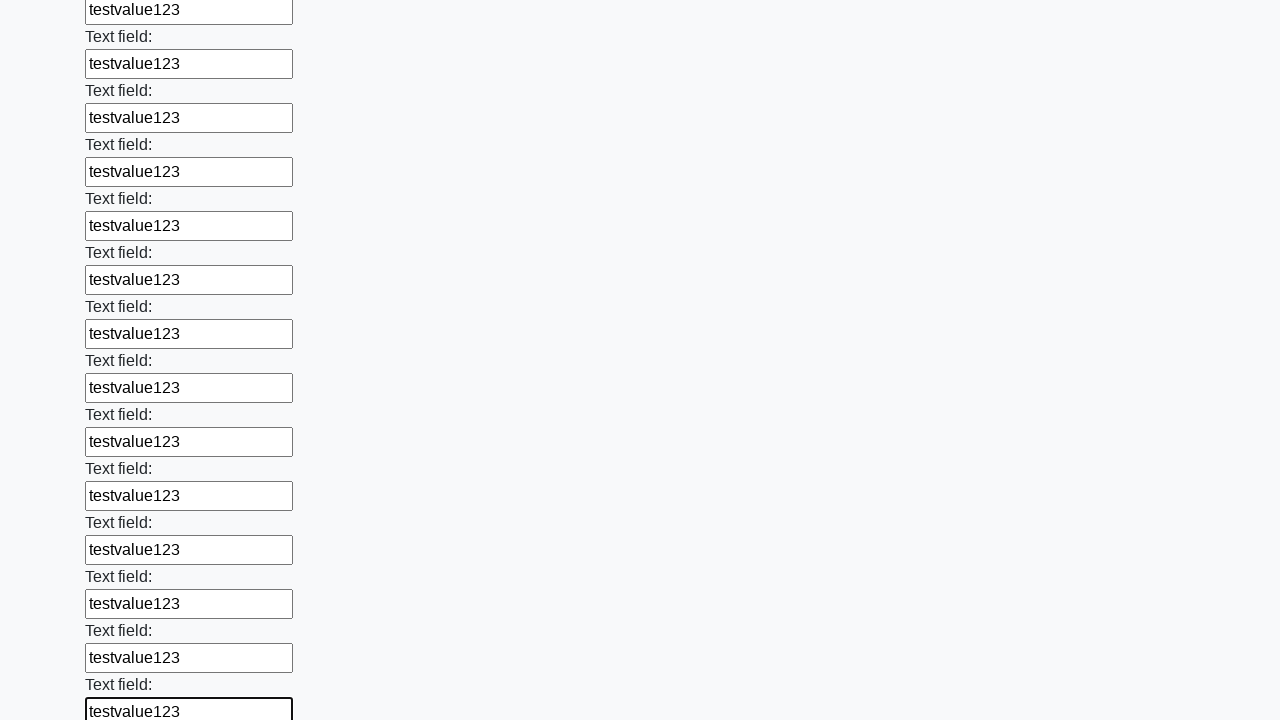

Filled input field with test data 'testvalue123' on input >> nth=85
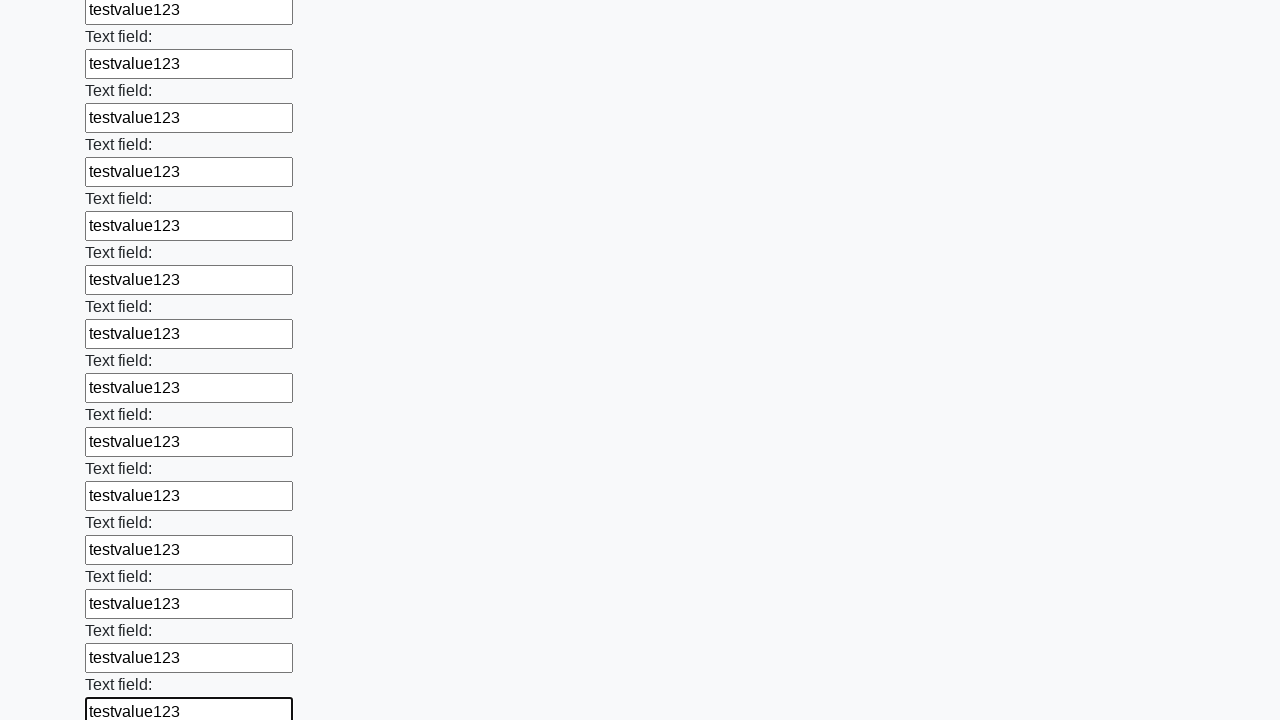

Filled input field with test data 'testvalue123' on input >> nth=86
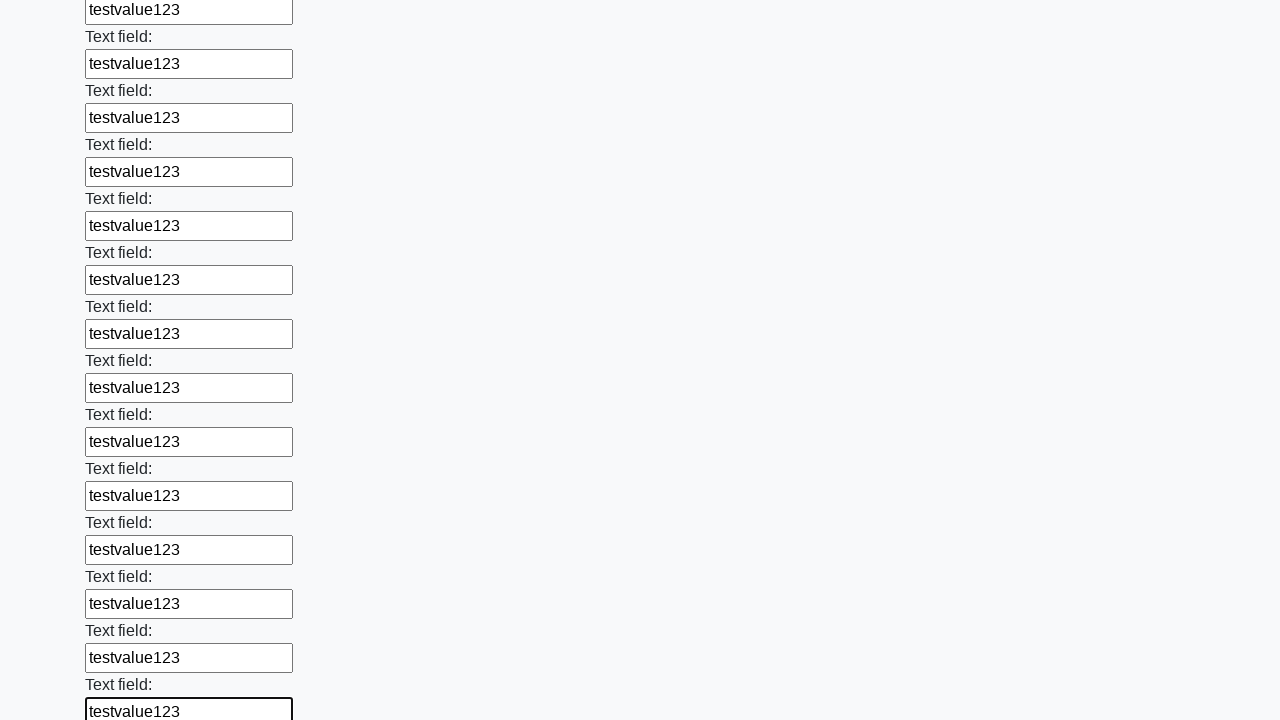

Filled input field with test data 'testvalue123' on input >> nth=87
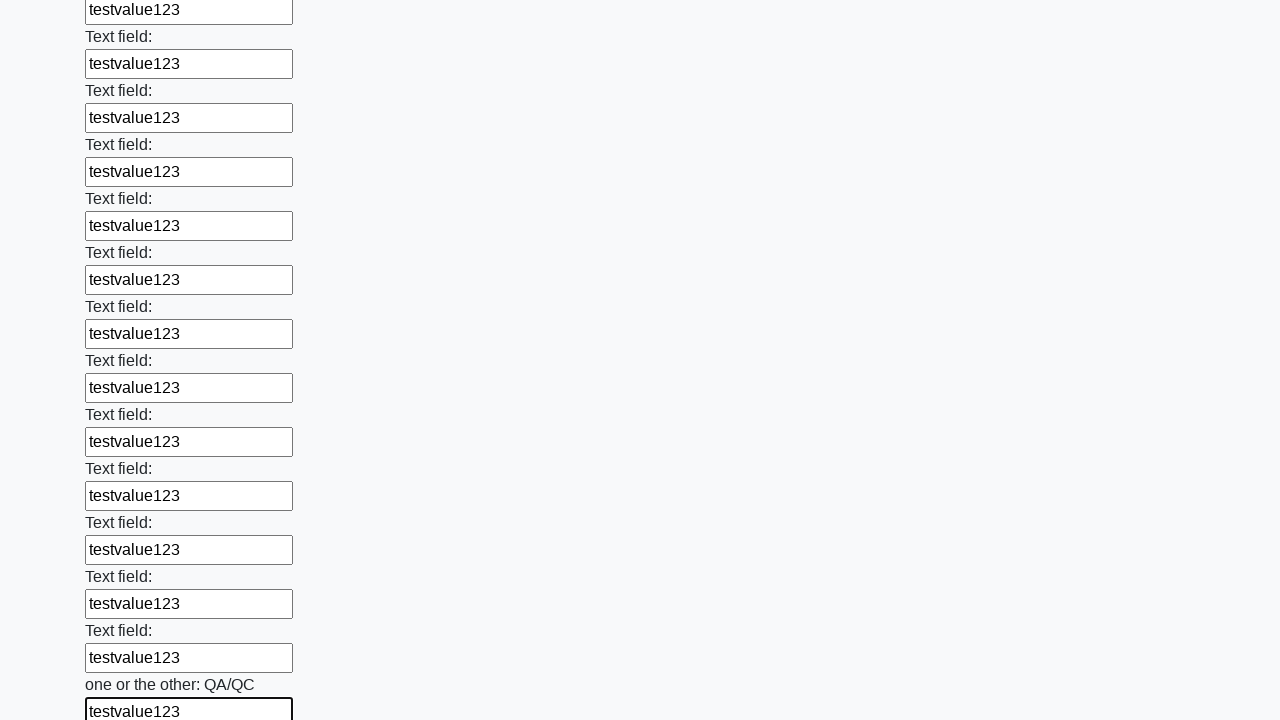

Filled input field with test data 'testvalue123' on input >> nth=88
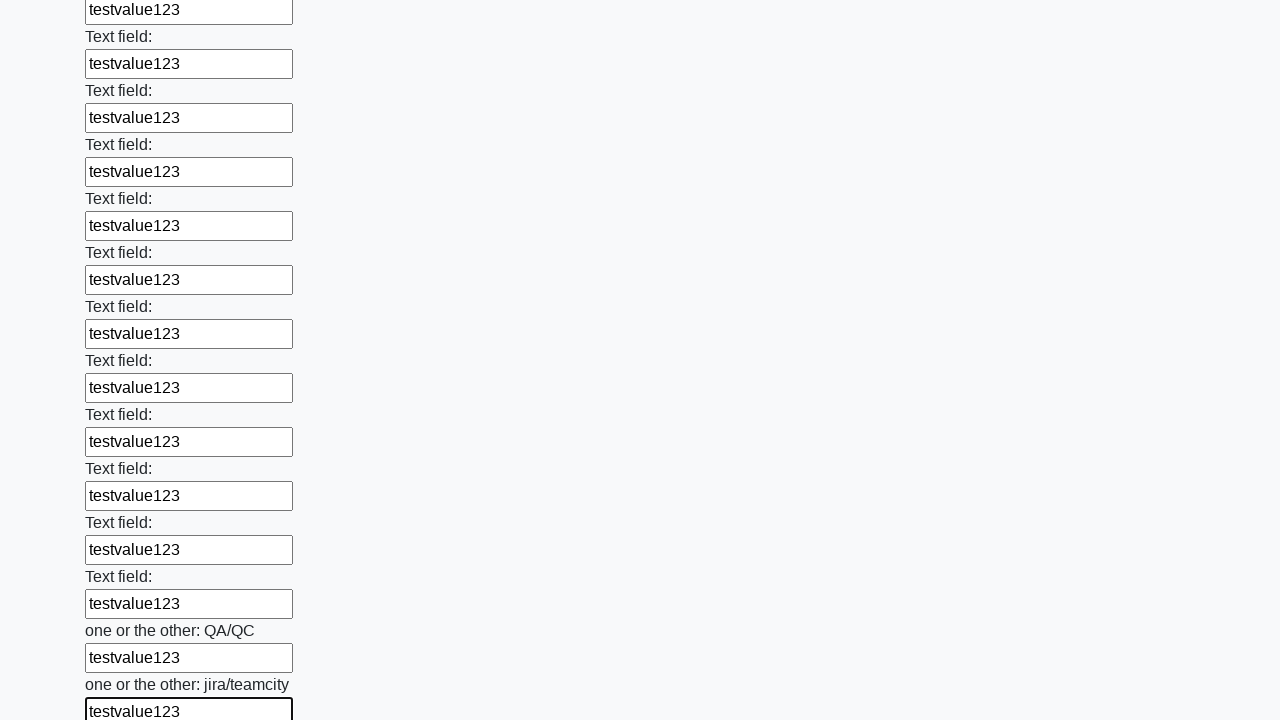

Filled input field with test data 'testvalue123' on input >> nth=89
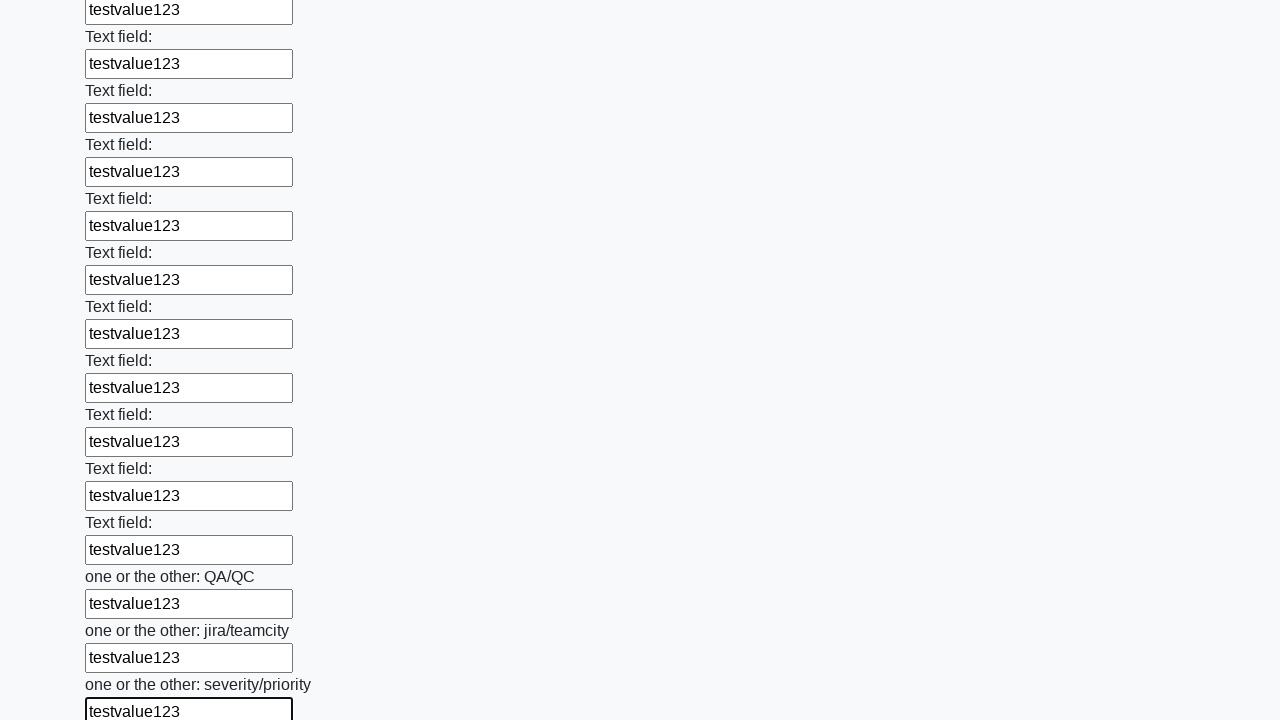

Filled input field with test data 'testvalue123' on input >> nth=90
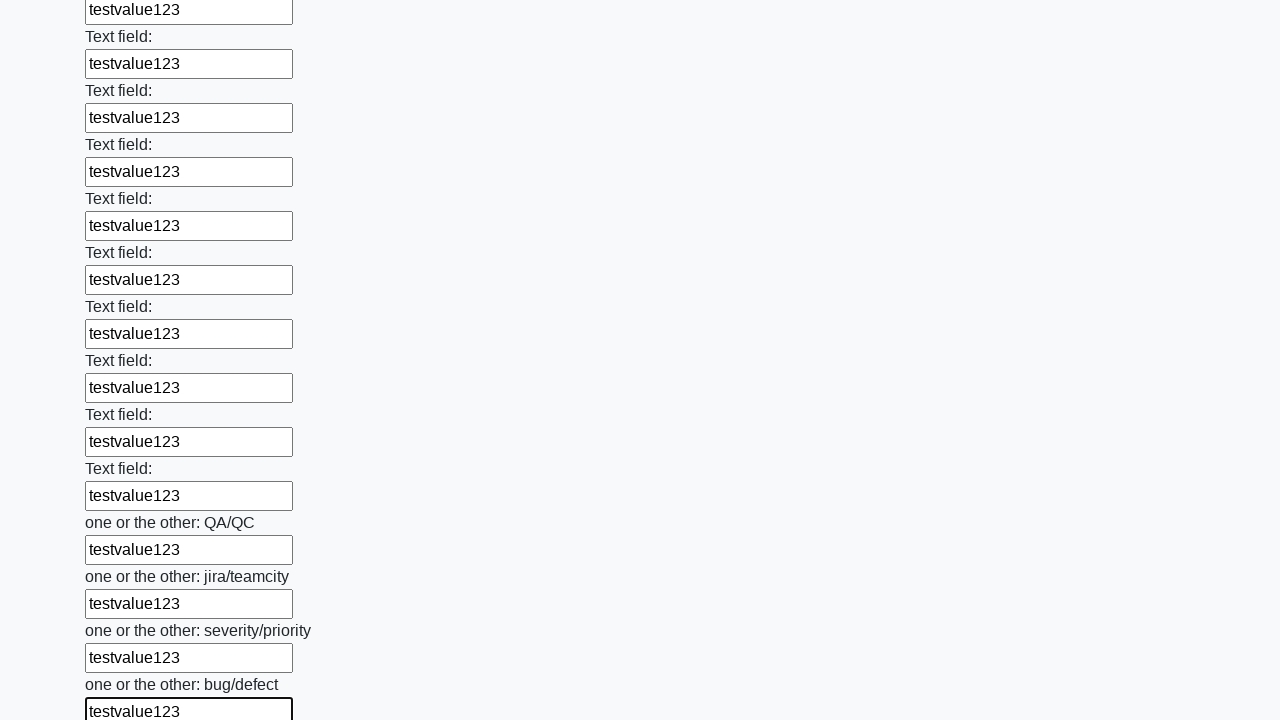

Filled input field with test data 'testvalue123' on input >> nth=91
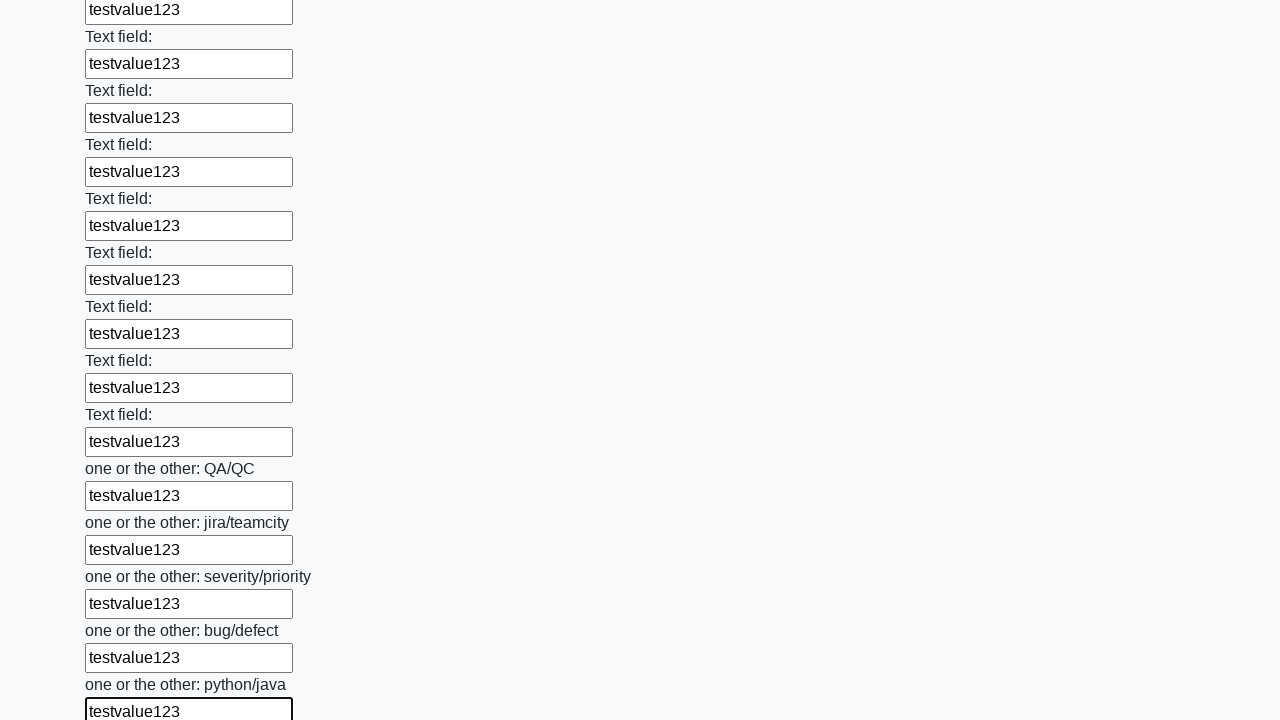

Filled input field with test data 'testvalue123' on input >> nth=92
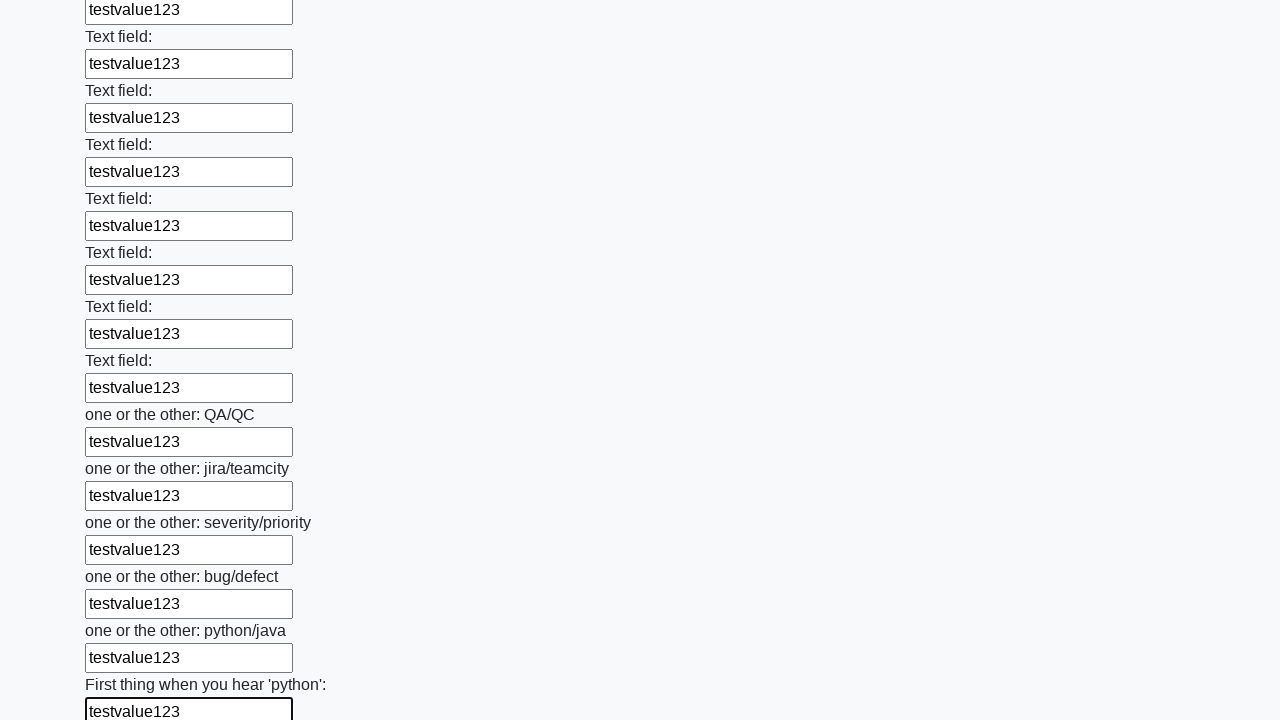

Filled input field with test data 'testvalue123' on input >> nth=93
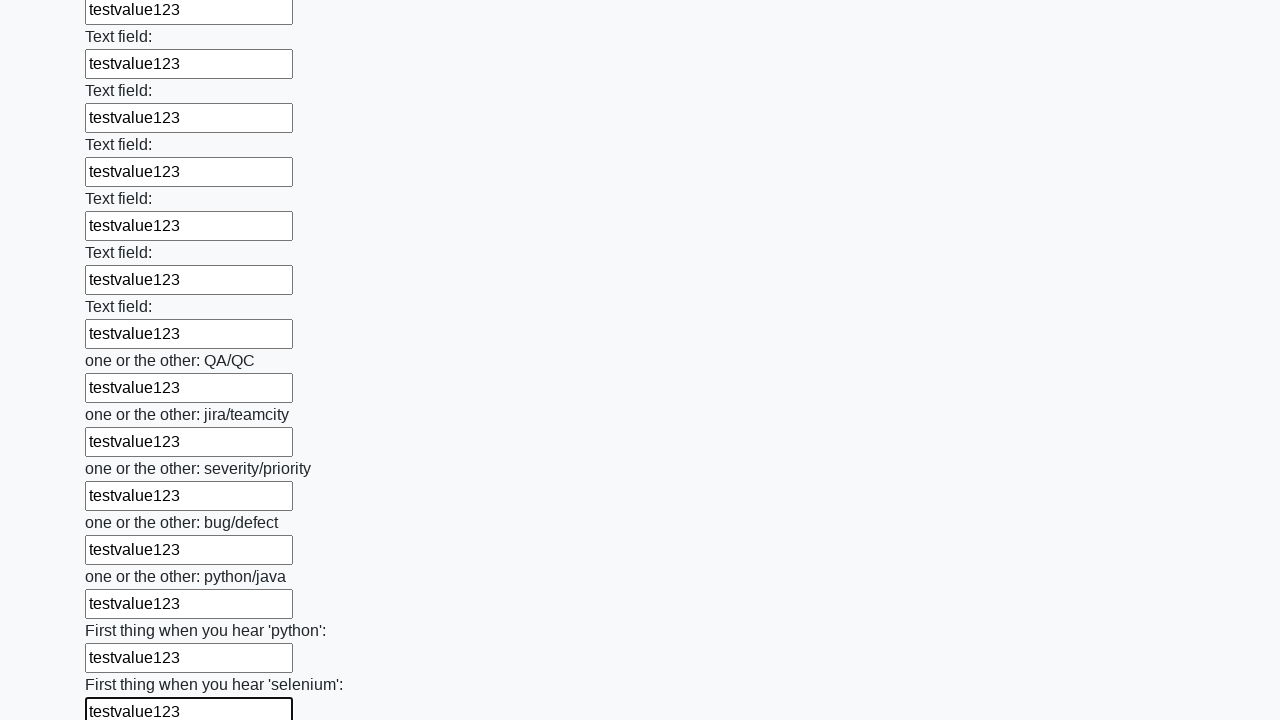

Filled input field with test data 'testvalue123' on input >> nth=94
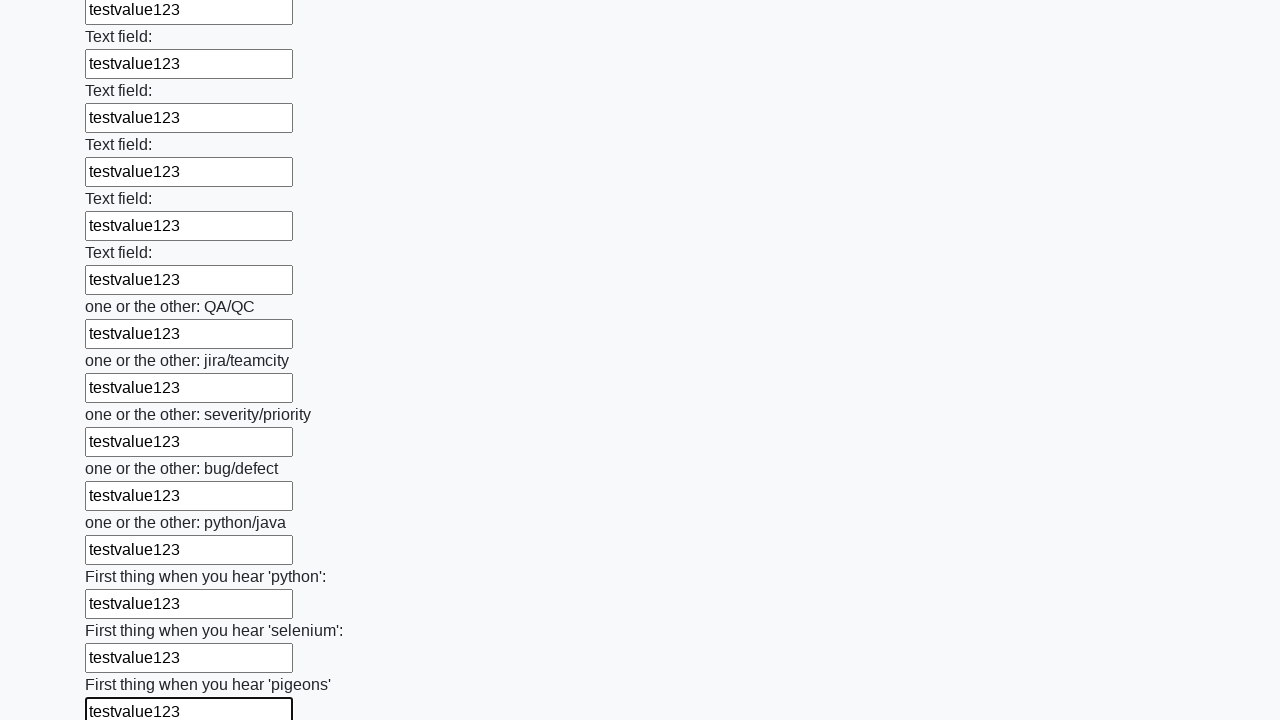

Filled input field with test data 'testvalue123' on input >> nth=95
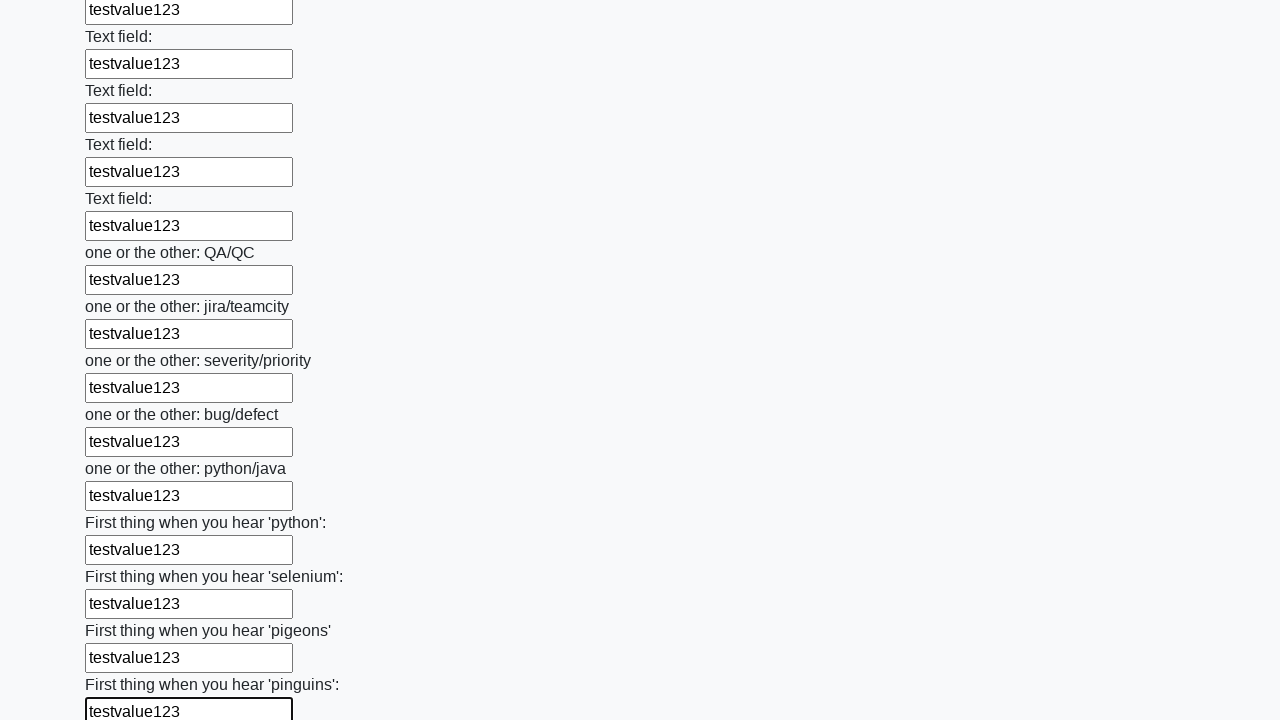

Filled input field with test data 'testvalue123' on input >> nth=96
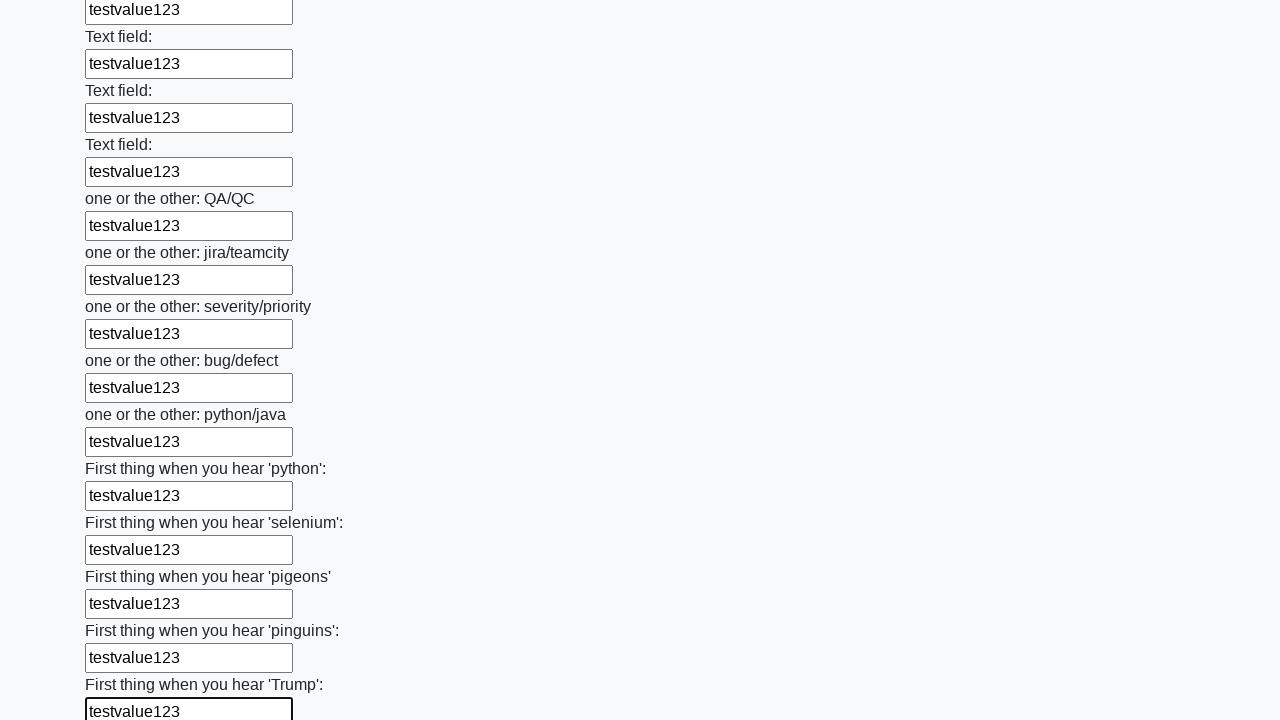

Filled input field with test data 'testvalue123' on input >> nth=97
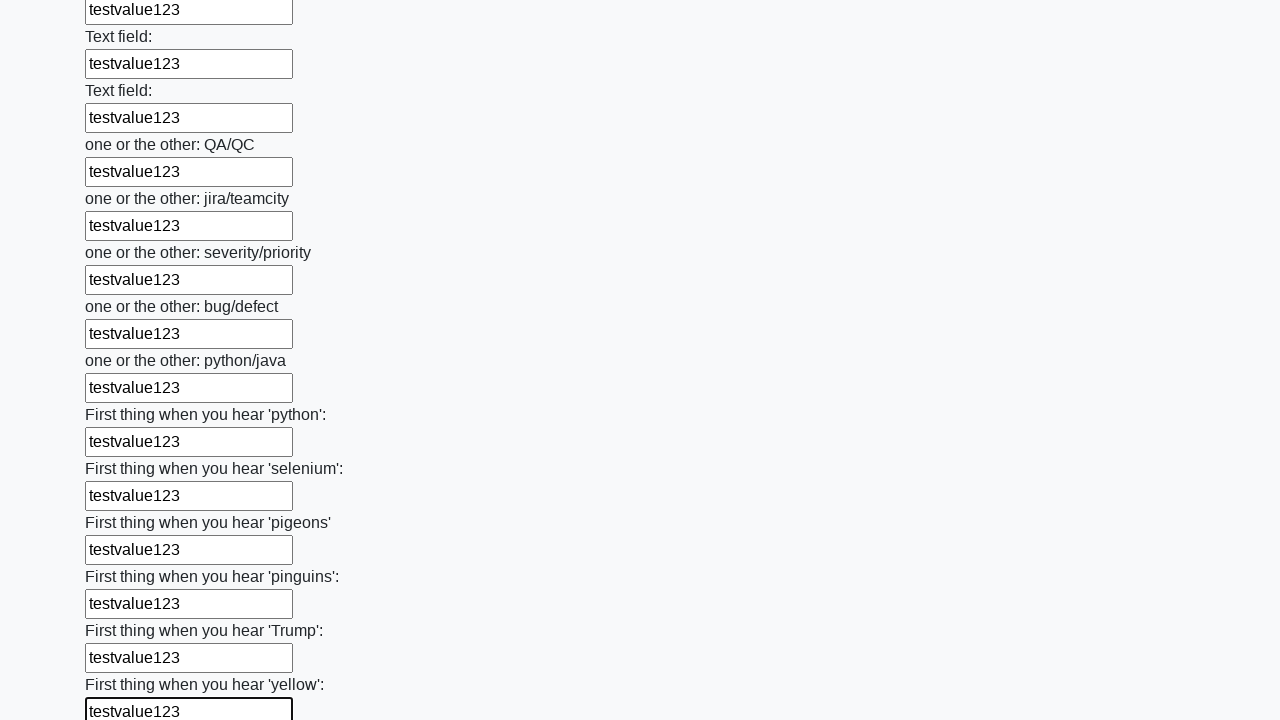

Filled input field with test data 'testvalue123' on input >> nth=98
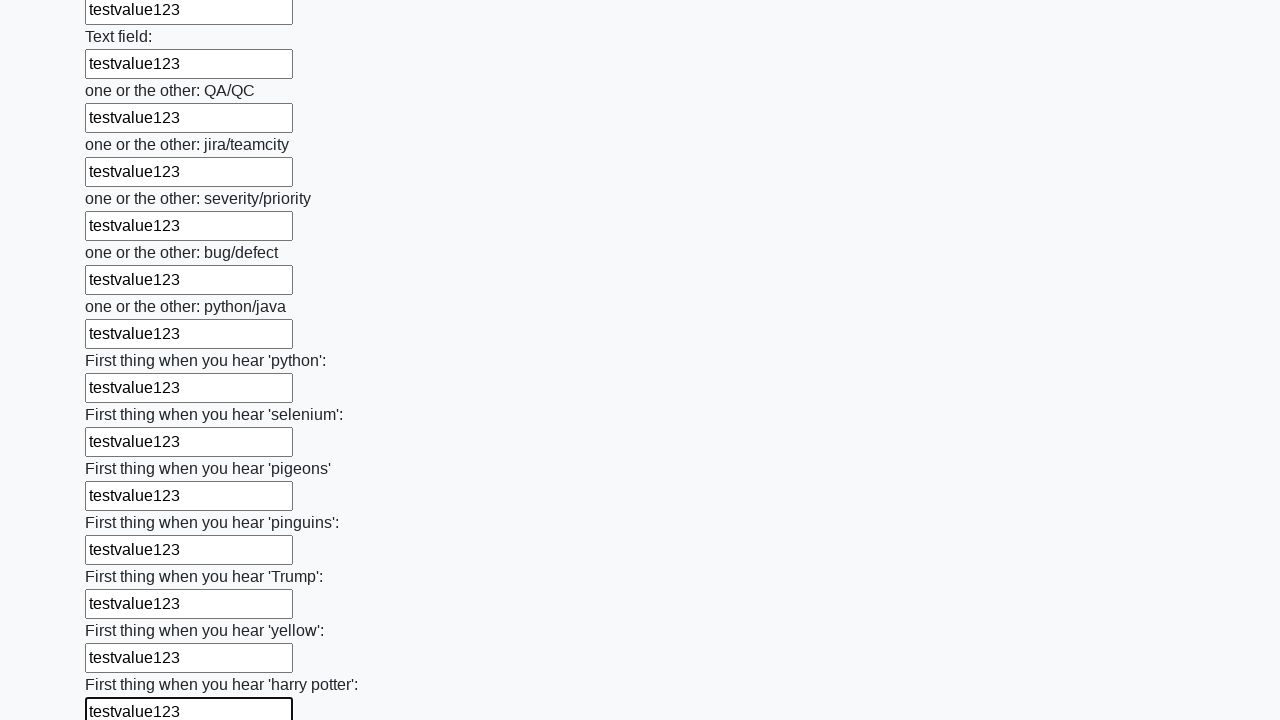

Filled input field with test data 'testvalue123' on input >> nth=99
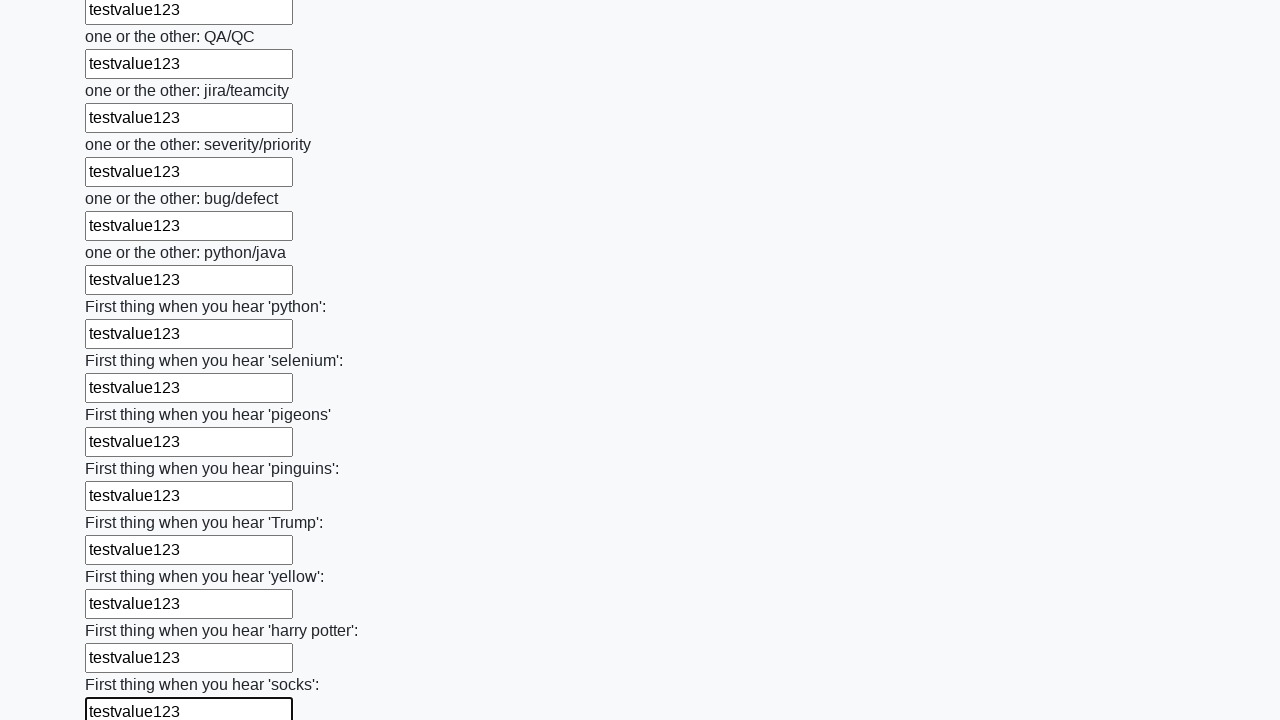

Clicked the submit button to submit the form at (123, 611) on button.btn
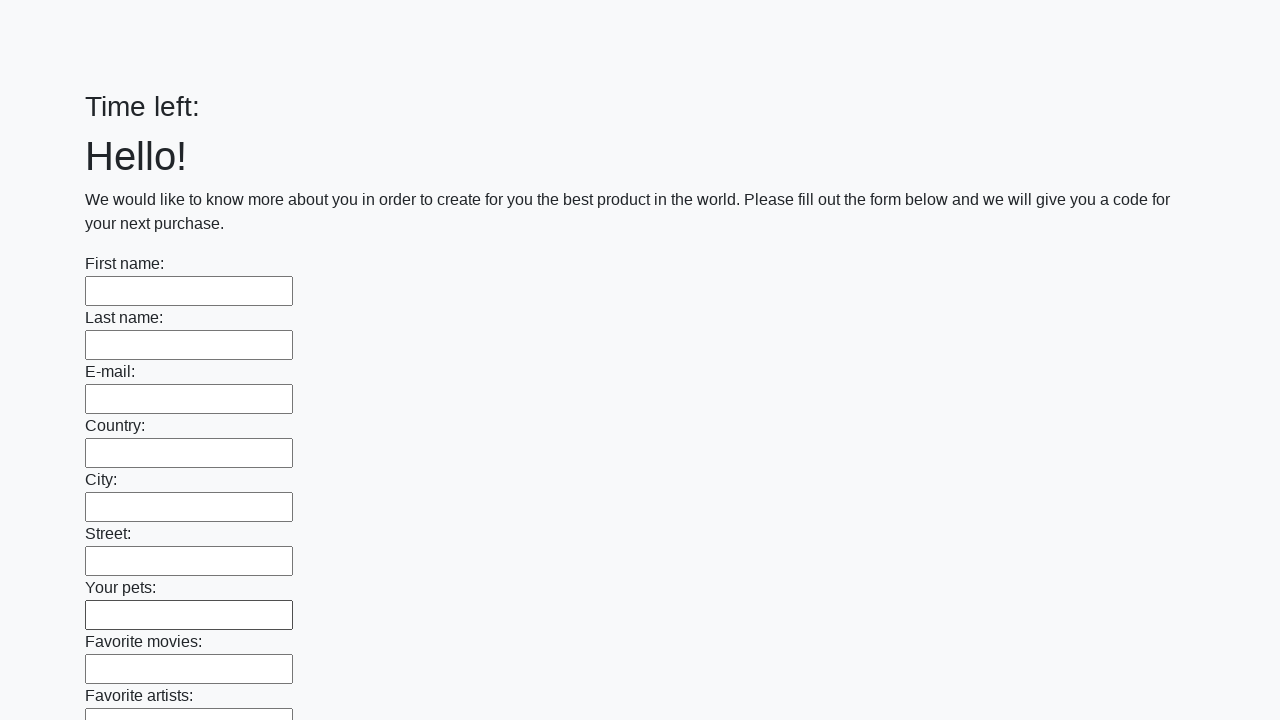

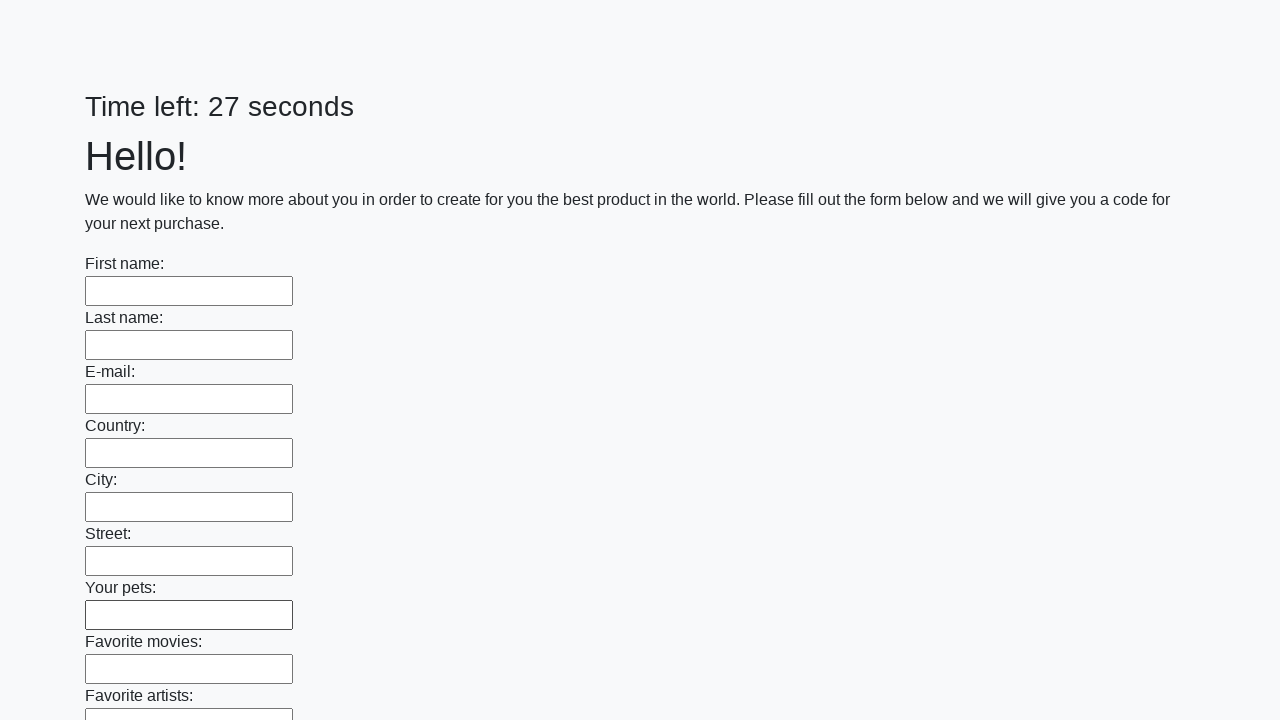